Tests a form submission workflow by filling out a registration form with randomly generated data (first name, last name, email, phone, gender, country, and programming interest) and submitting it 10 times.

Starting URL: https://form-bot-anvsystems.pages.dev/

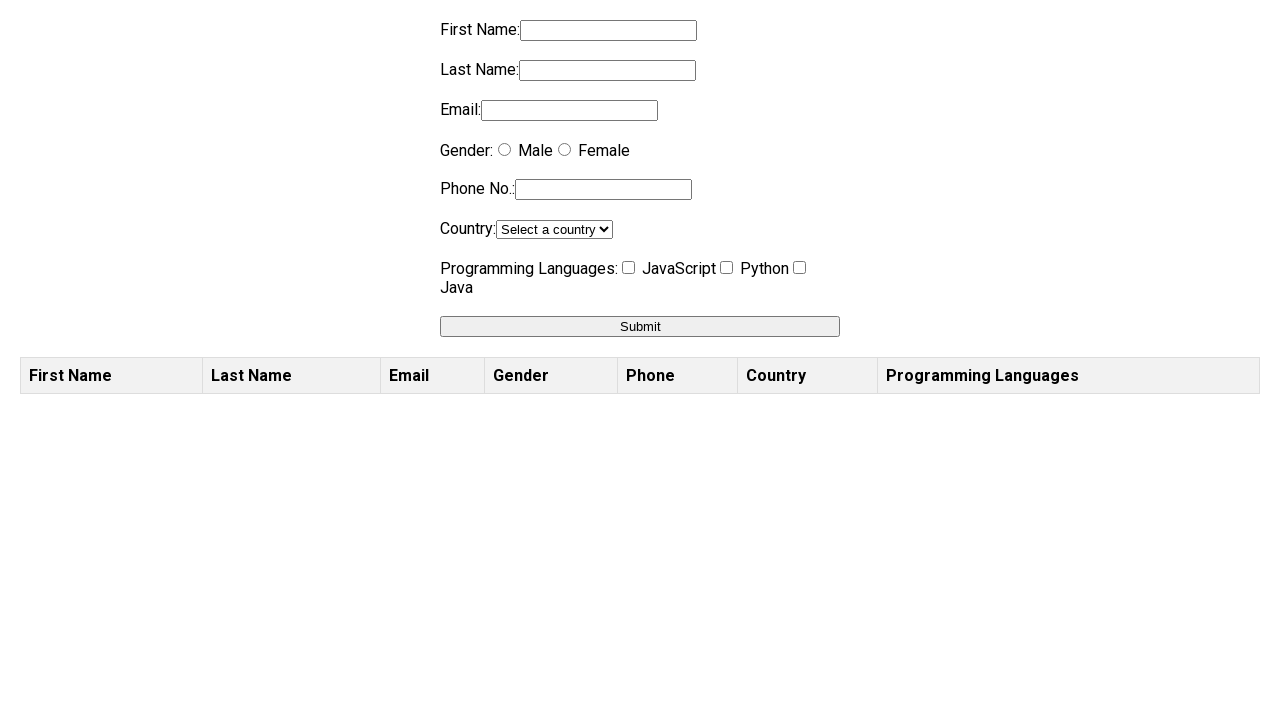

Filled first name with 'a55dffae' (iteration 1/10) on input[name='firstname']
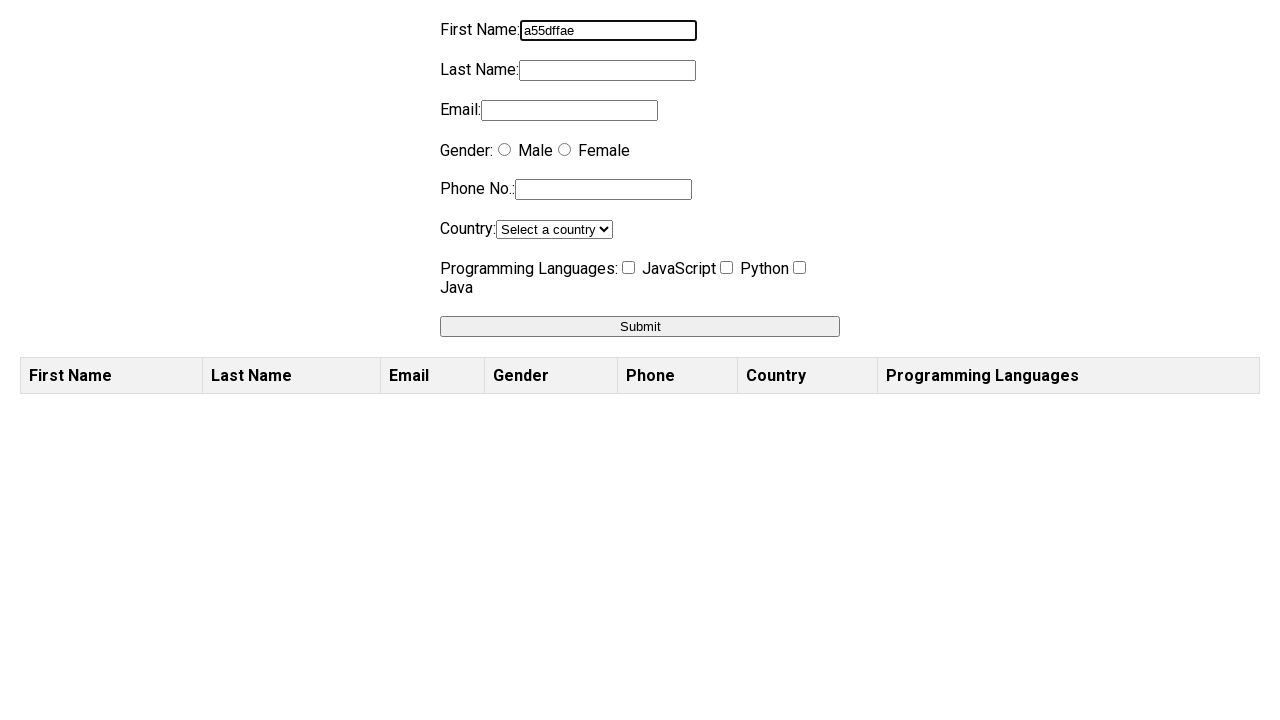

Filled last name with '63a5c378' (iteration 1/10) on input[name='lastname']
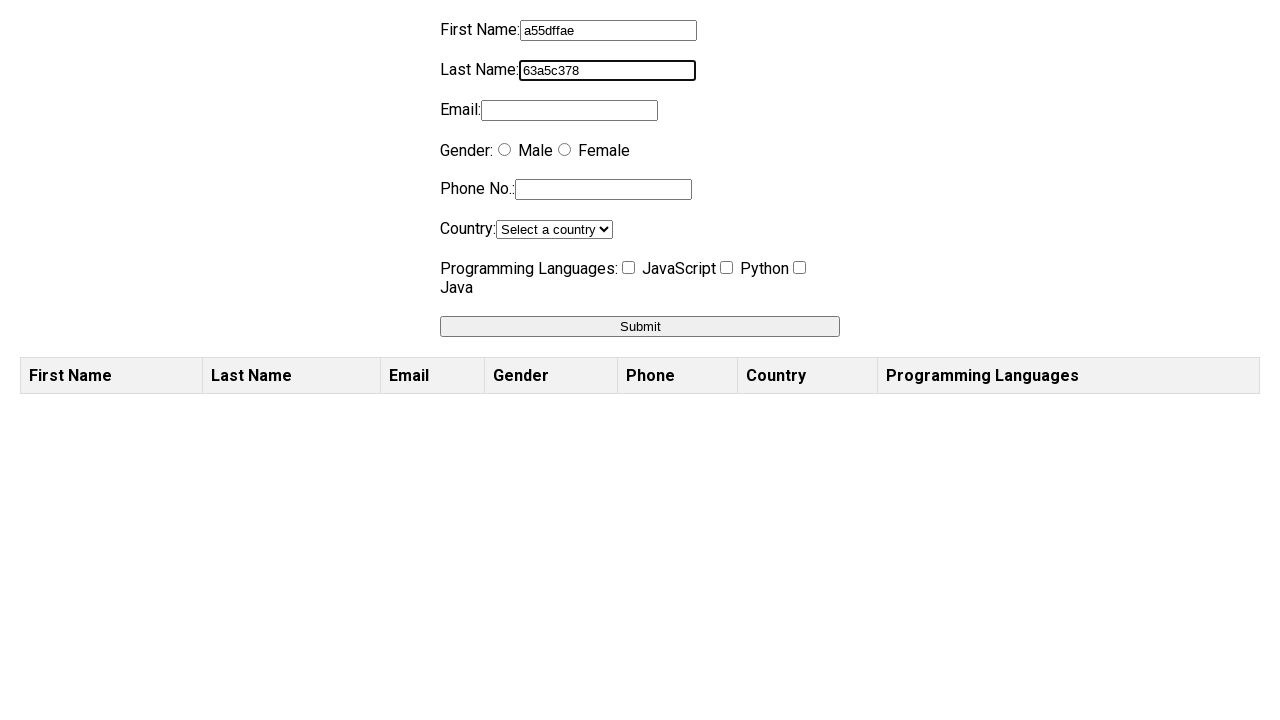

Filled email with 'db235896@test.com' (iteration 1/10) on input[name='email']
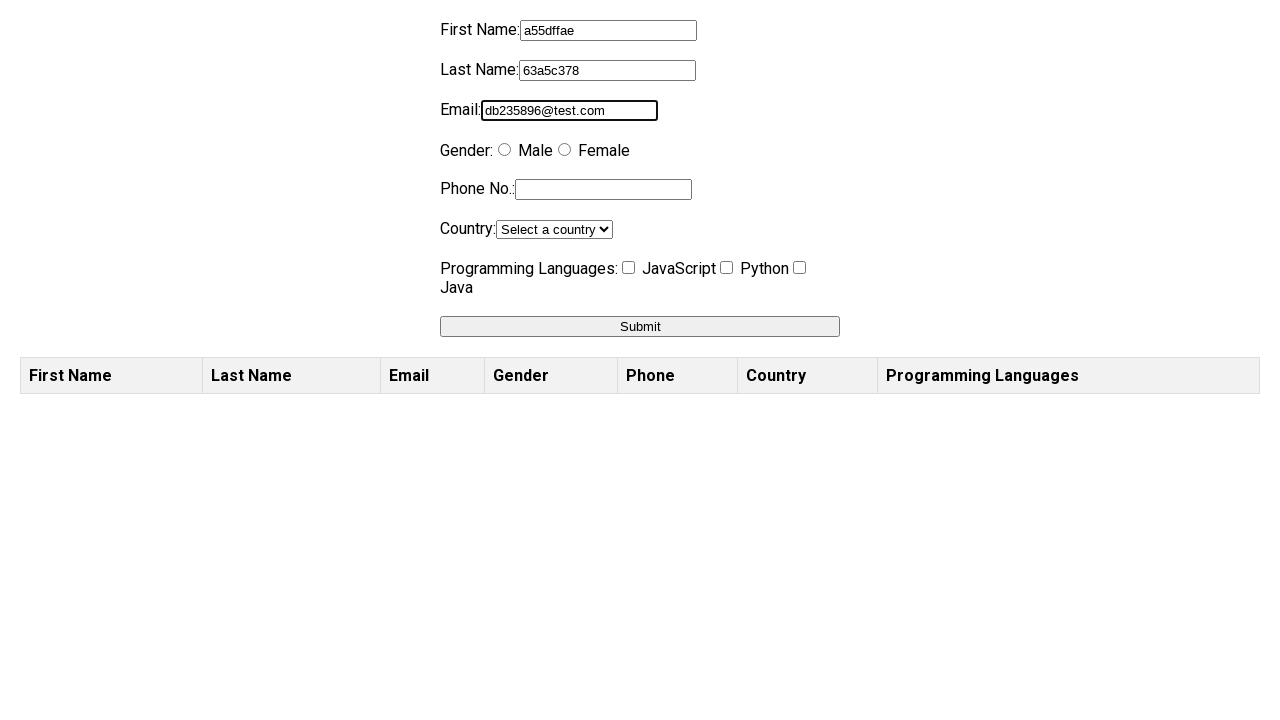

Selected female gender (iteration 1/10) at (564, 150) on input[value='female']
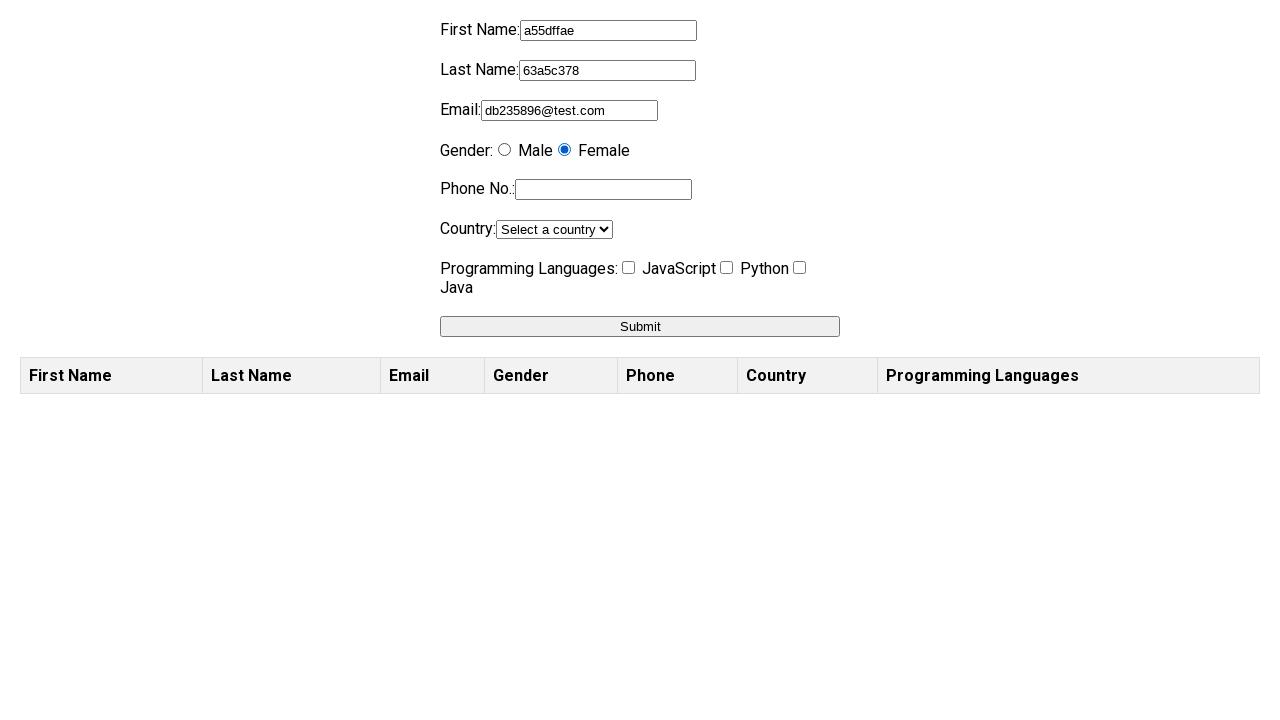

Filled phone number with 'ce345107d0' (iteration 1/10) on input[name='phone']
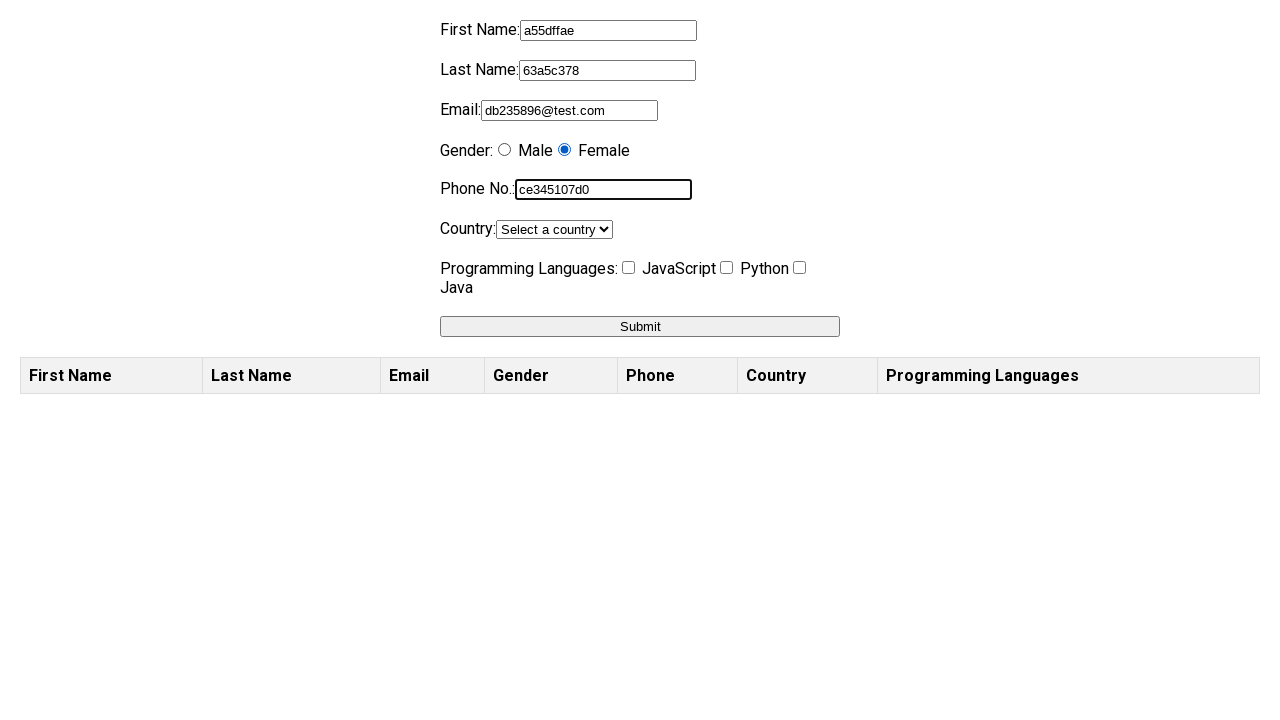

Selected 'India' from country dropdown (iteration 1/10) on select[name='country']
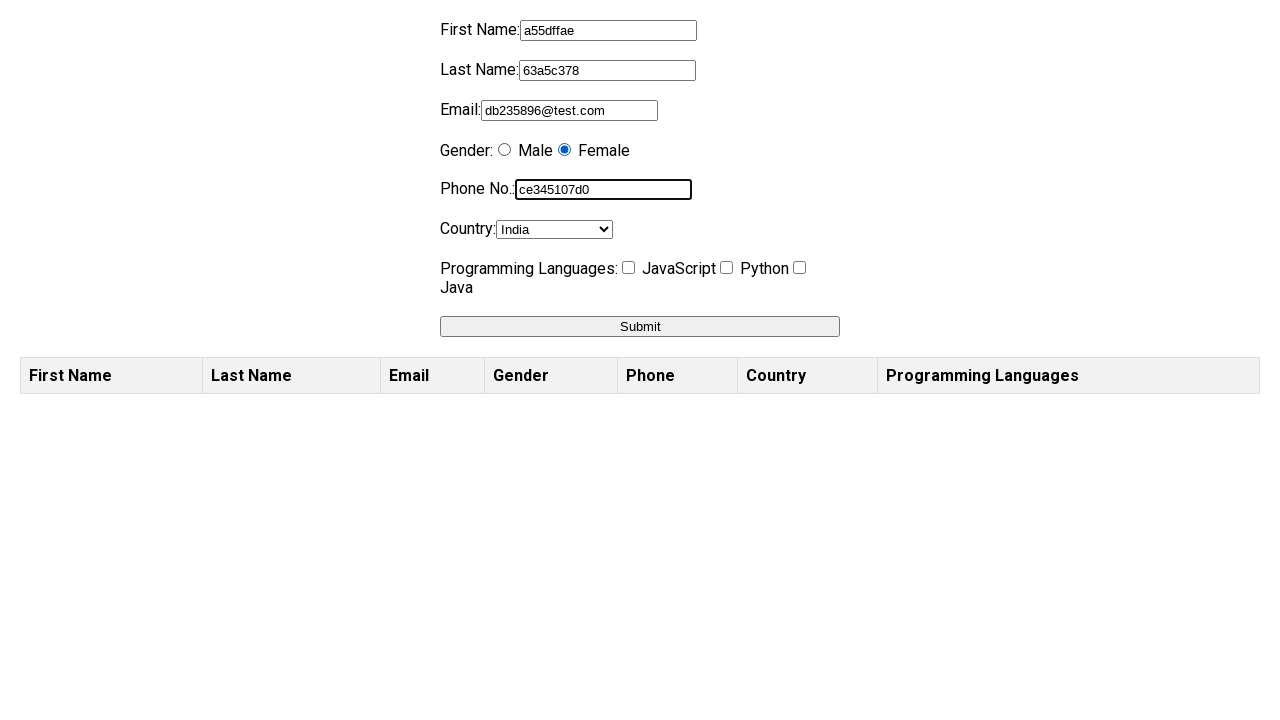

Checked programming interest checkbox (iteration 1/10) at (628, 268) on input[name='programming']
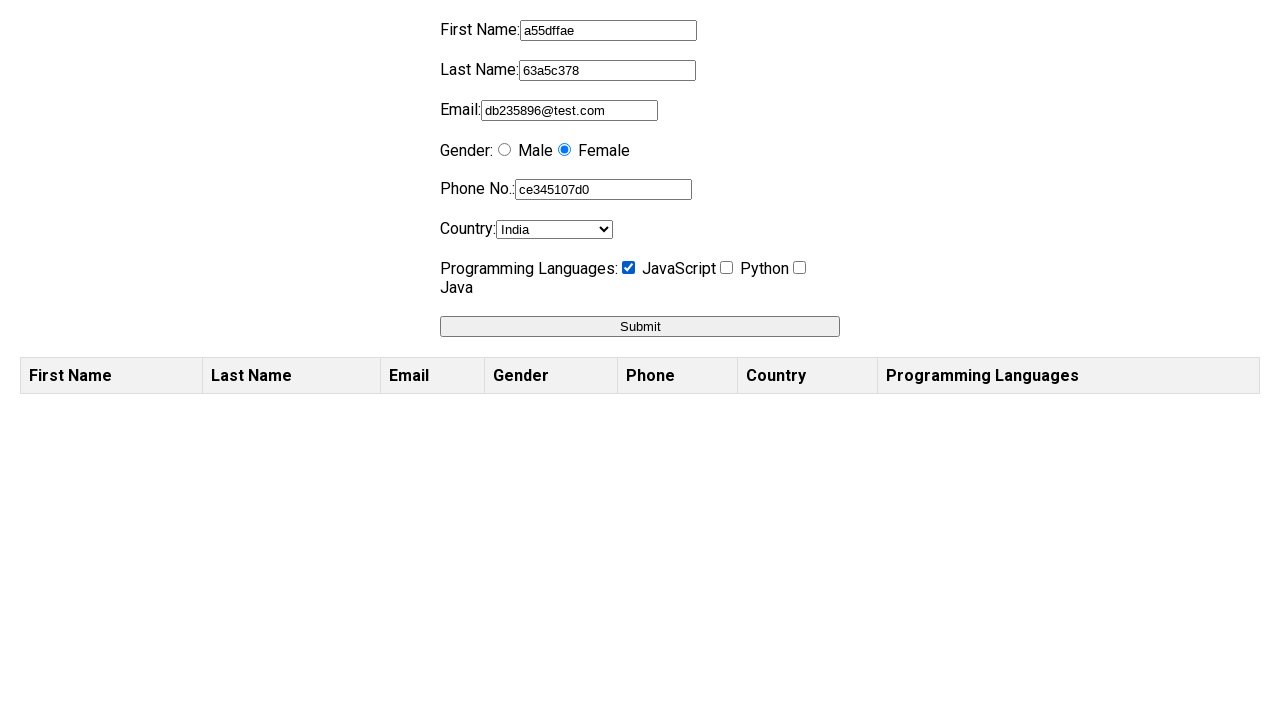

Clicked submit button (iteration 1/10) at (640, 326) on button
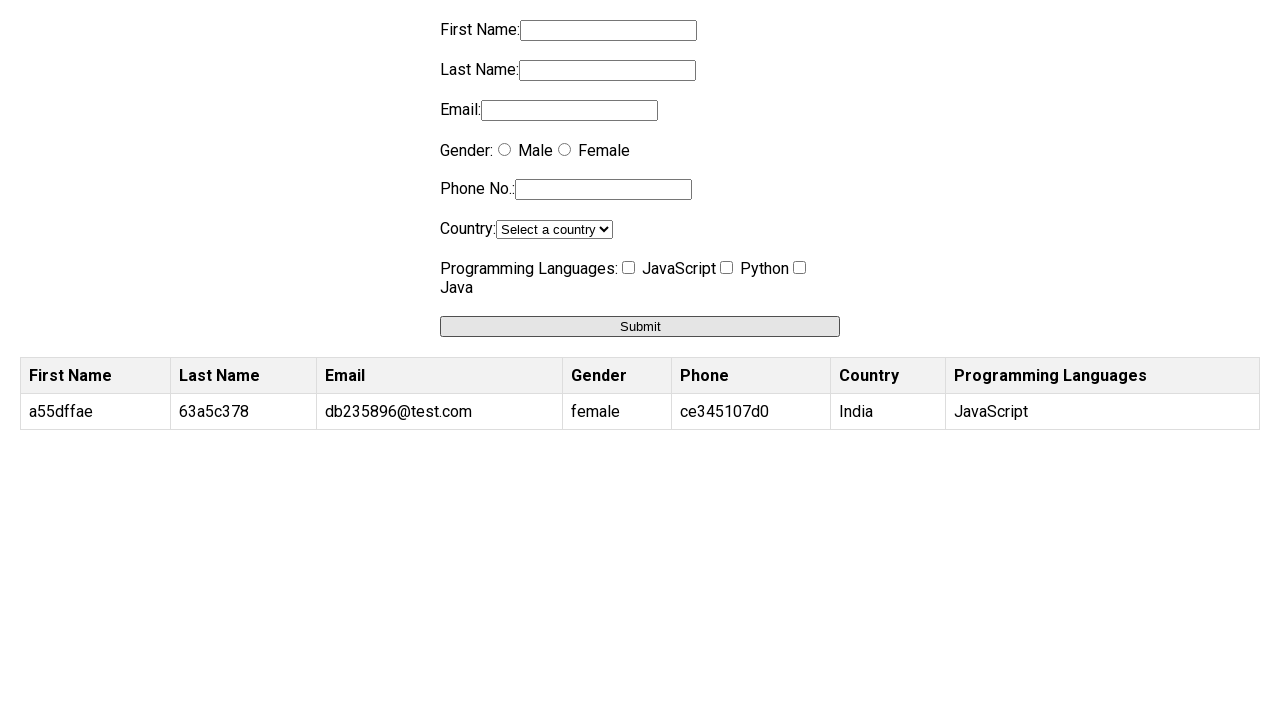

Waited 500ms for form processing (iteration 1/10)
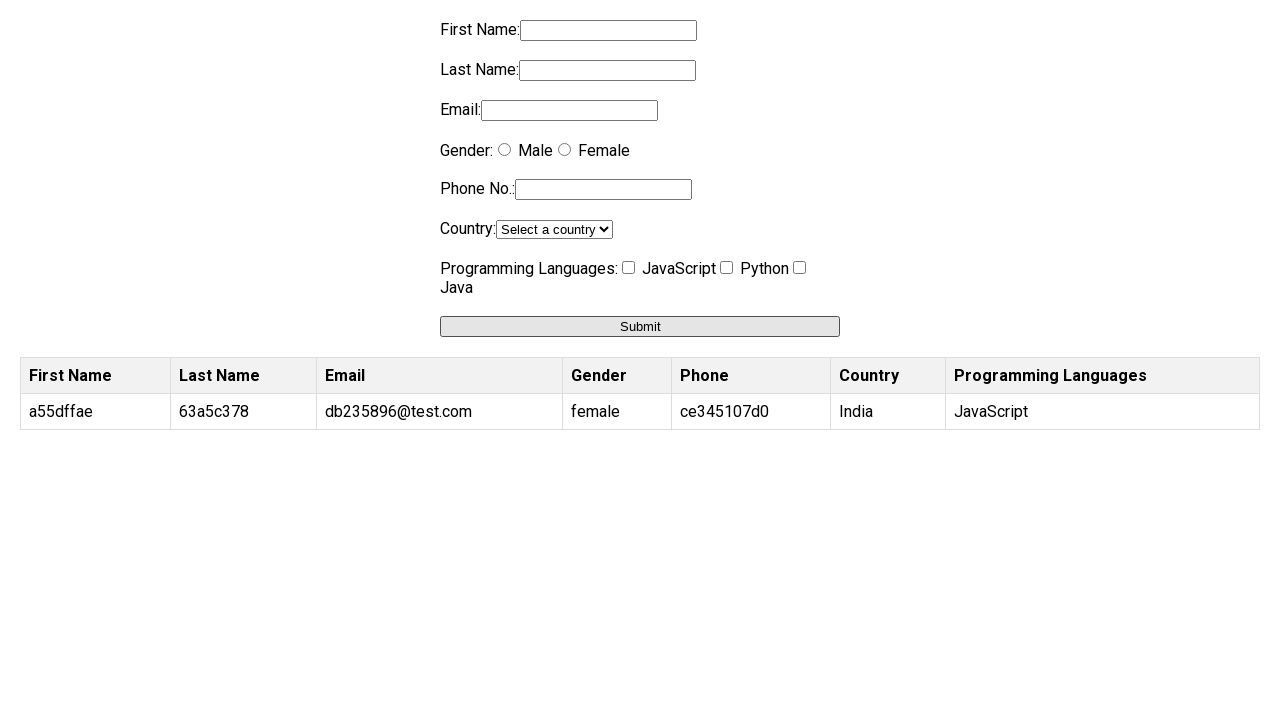

Filled first name with '12ab60b0' (iteration 2/10) on input[name='firstname']
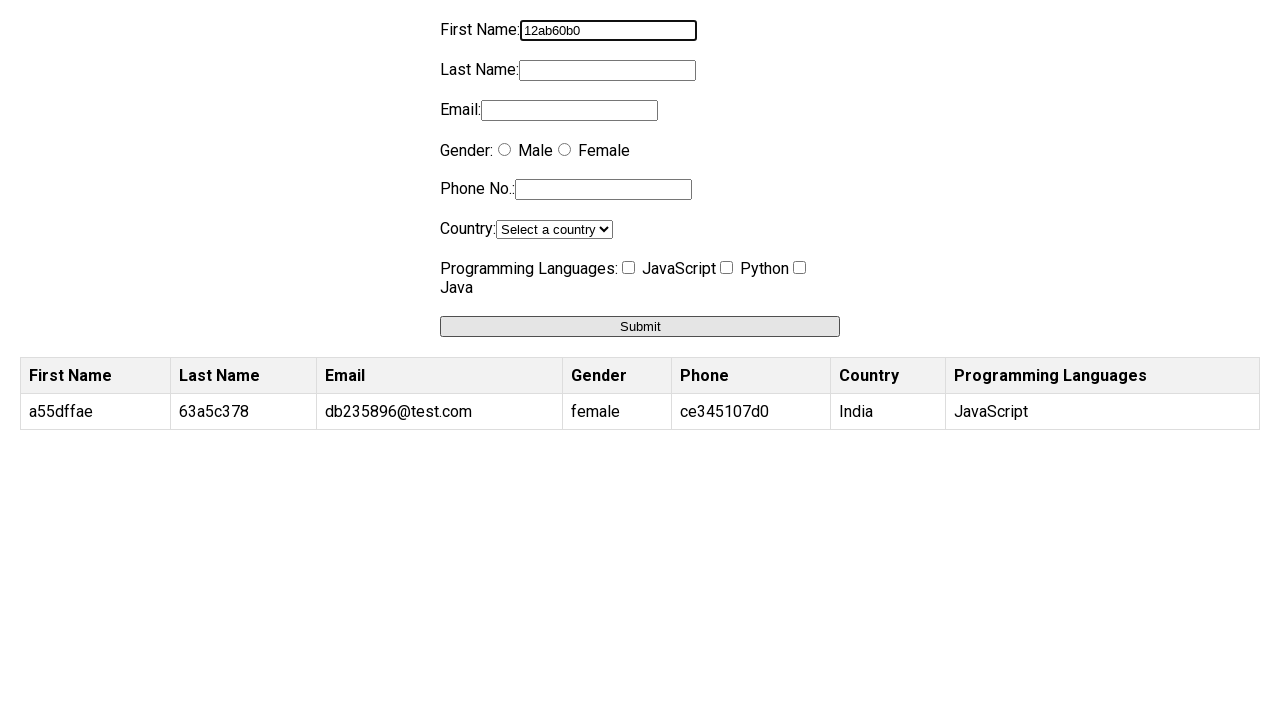

Filled last name with '5cd8a9af' (iteration 2/10) on input[name='lastname']
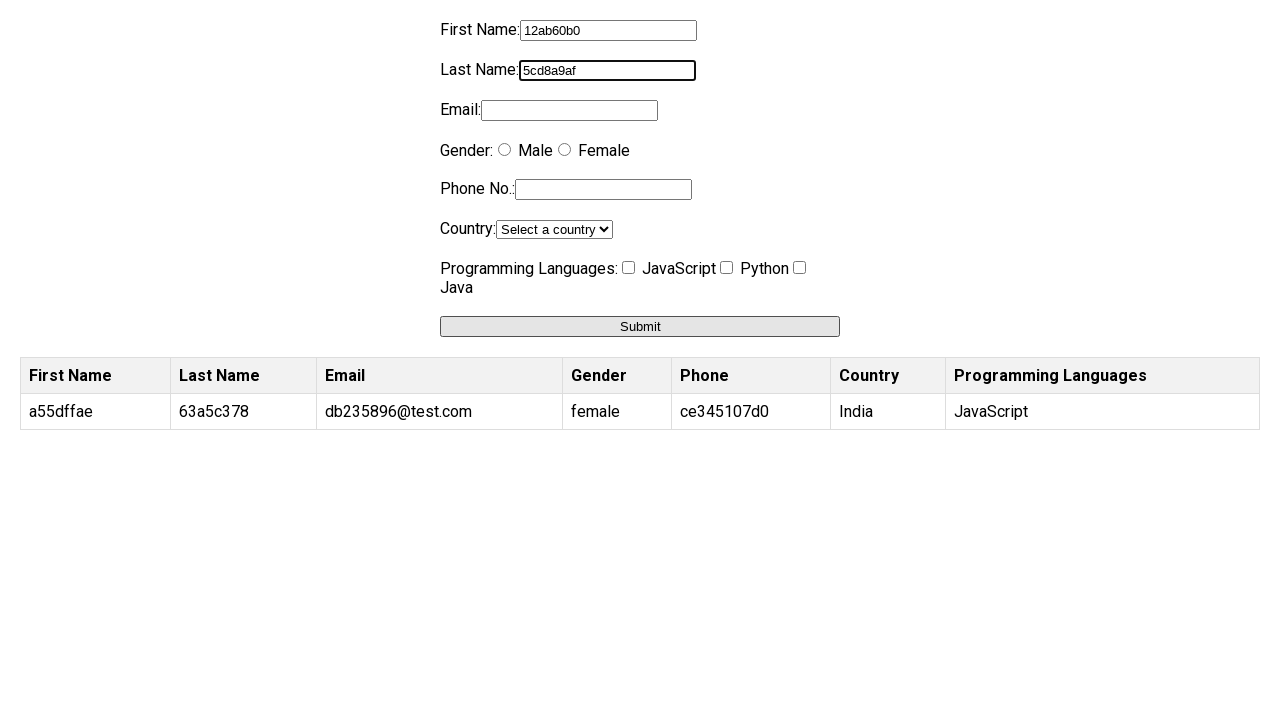

Filled email with '7cf8cf22@test.com' (iteration 2/10) on input[name='email']
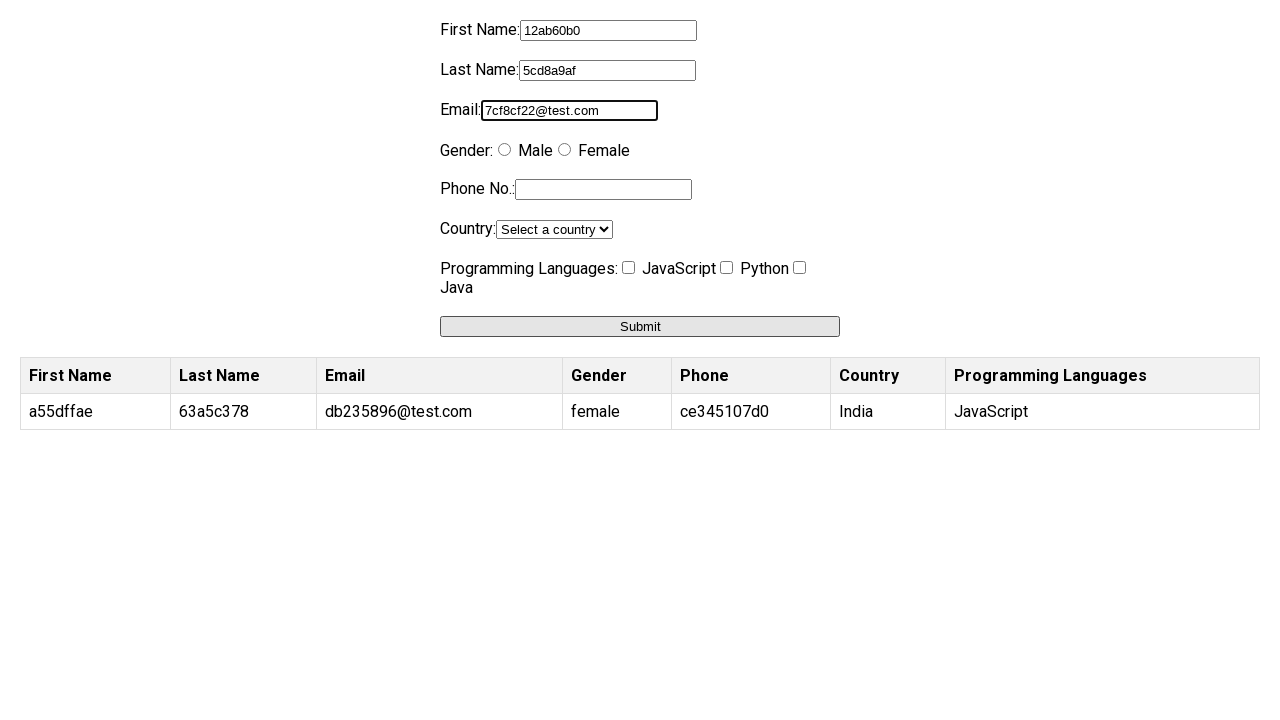

Selected female gender (iteration 2/10) at (564, 150) on input[value='female']
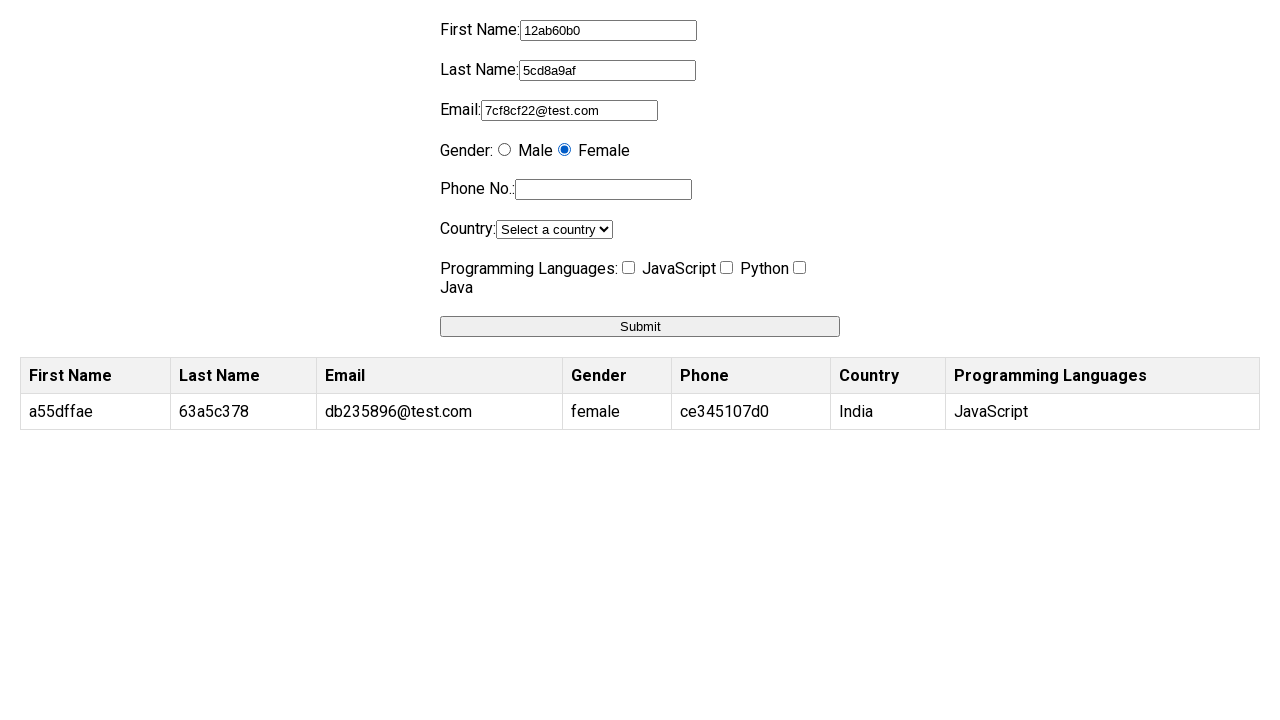

Filled phone number with '98352c50d1' (iteration 2/10) on input[name='phone']
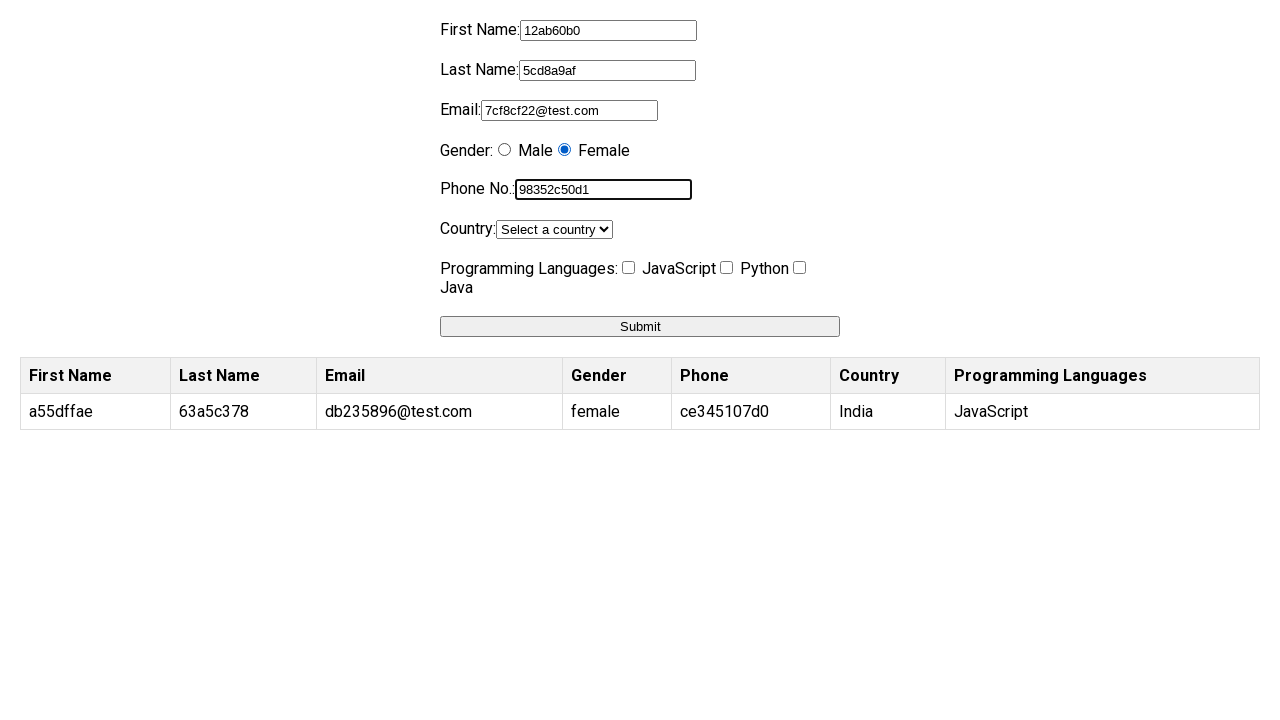

Selected 'India' from country dropdown (iteration 2/10) on select[name='country']
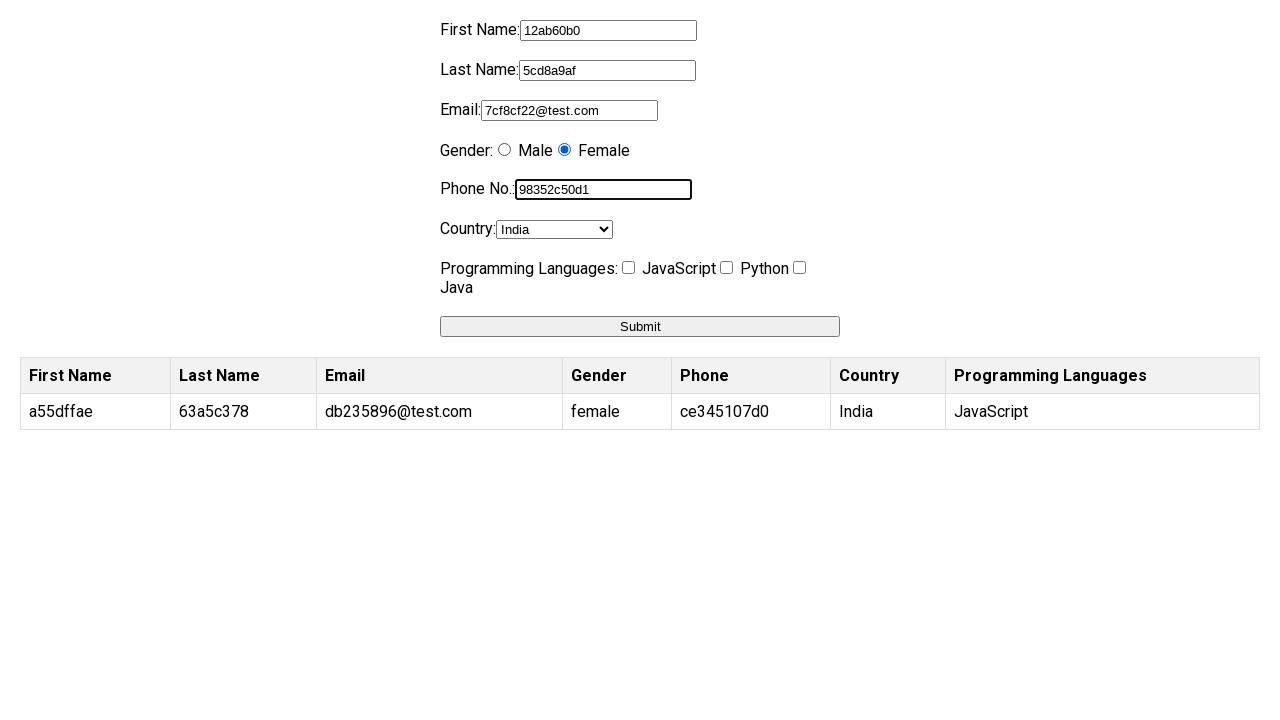

Checked programming interest checkbox (iteration 2/10) at (628, 268) on input[name='programming']
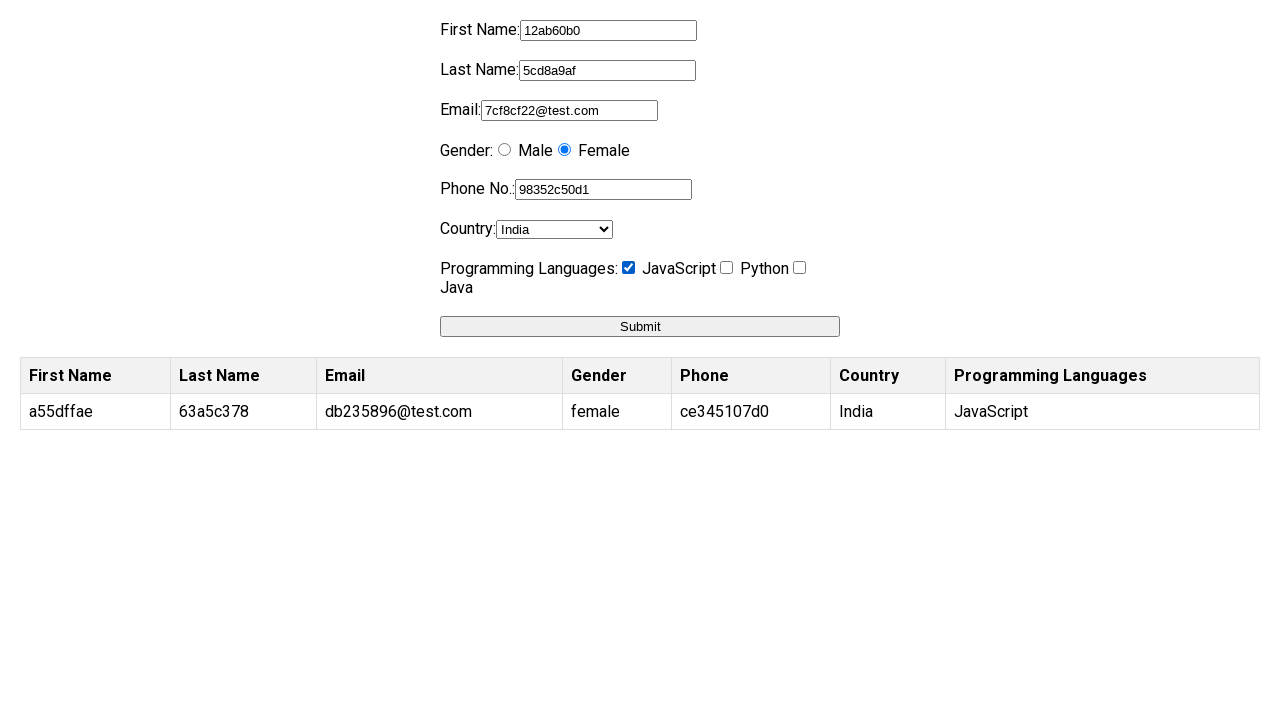

Clicked submit button (iteration 2/10) at (640, 326) on button
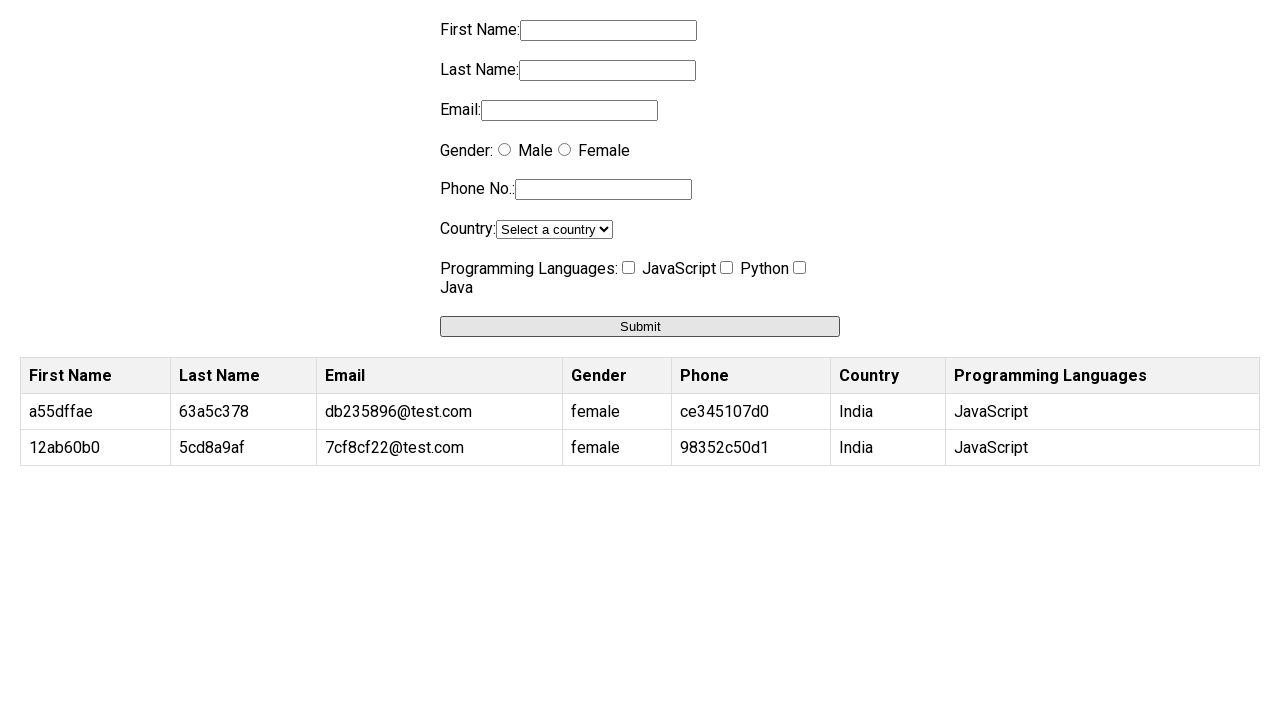

Waited 500ms for form processing (iteration 2/10)
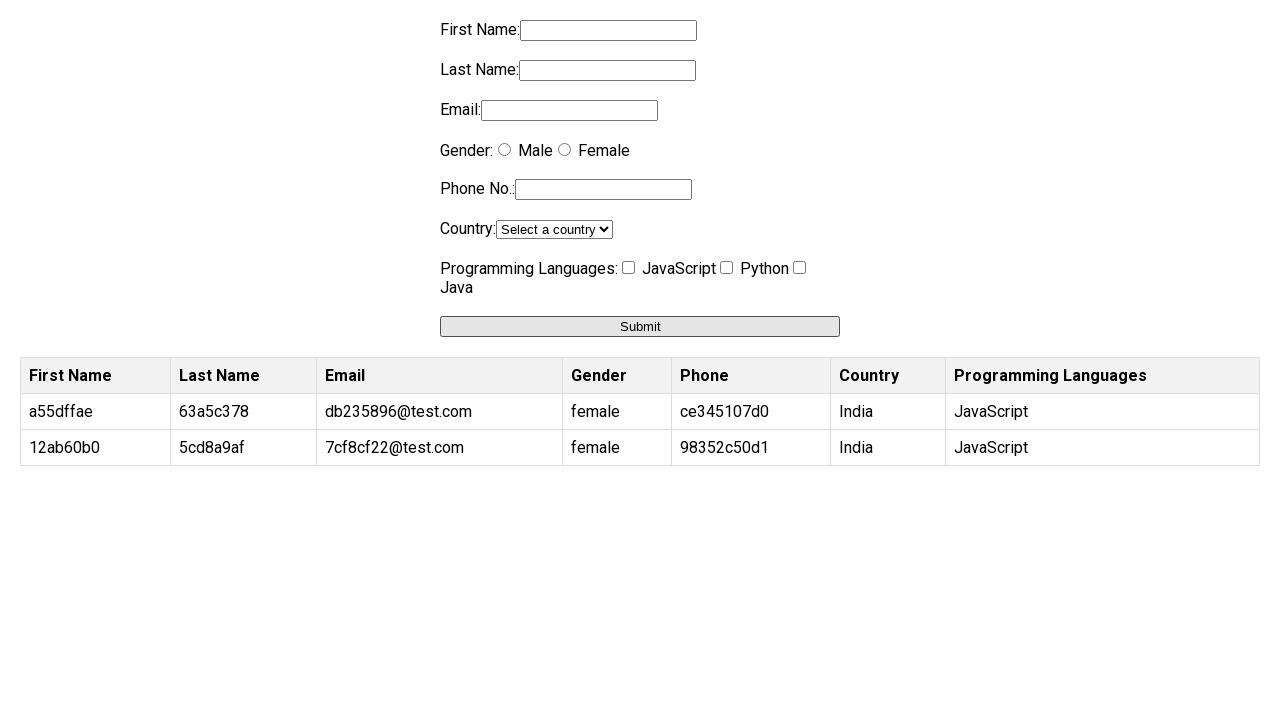

Filled first name with 'e85aefea' (iteration 3/10) on input[name='firstname']
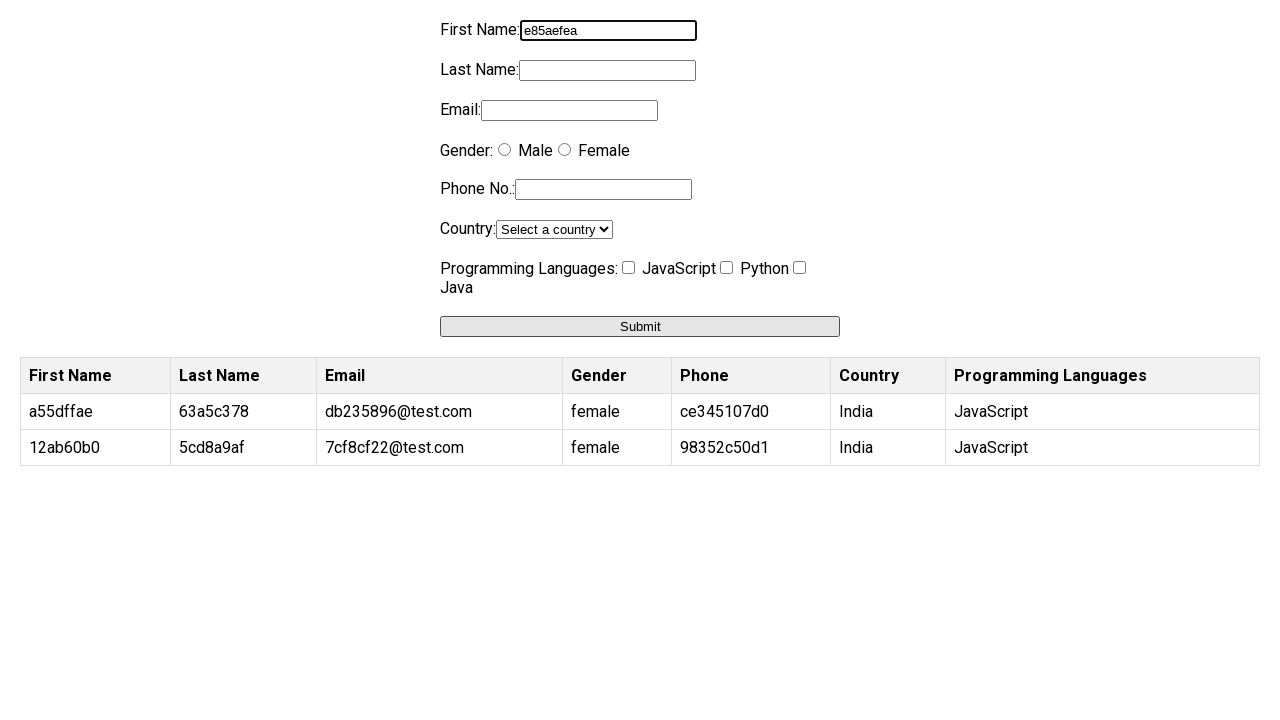

Filled last name with 'c1ebd749' (iteration 3/10) on input[name='lastname']
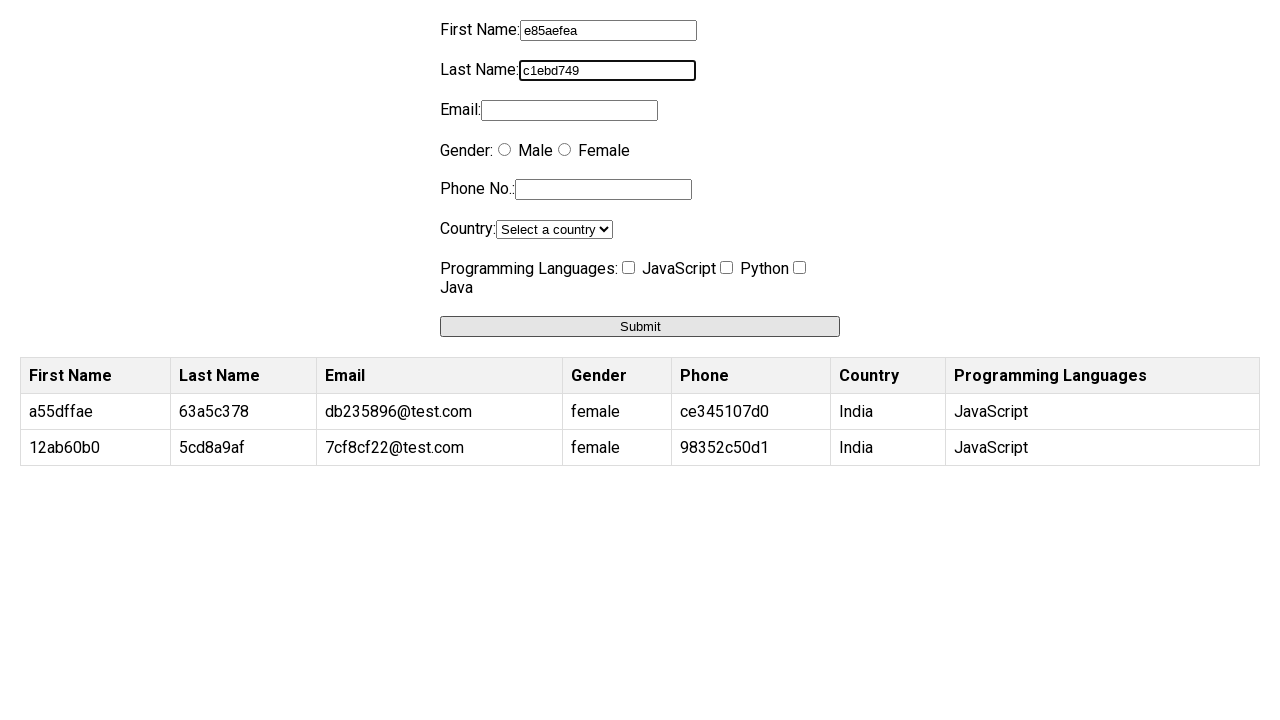

Filled email with '27550fab@test.com' (iteration 3/10) on input[name='email']
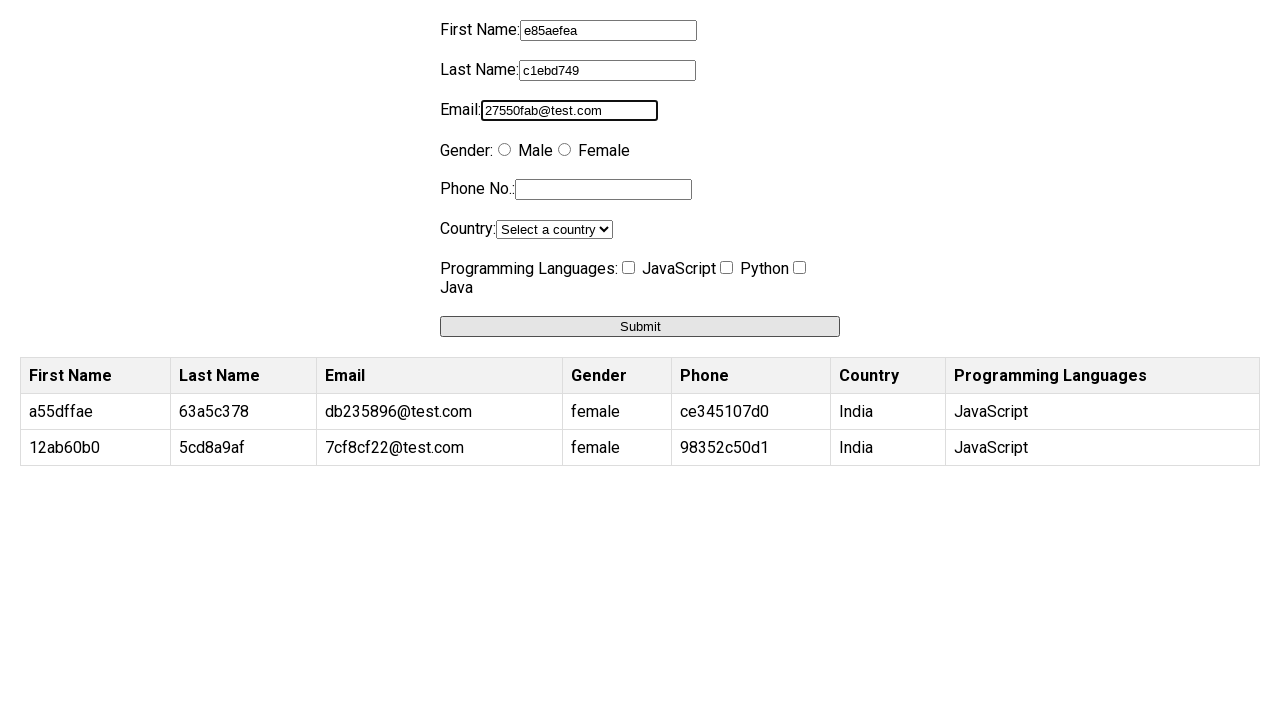

Selected female gender (iteration 3/10) at (564, 150) on input[value='female']
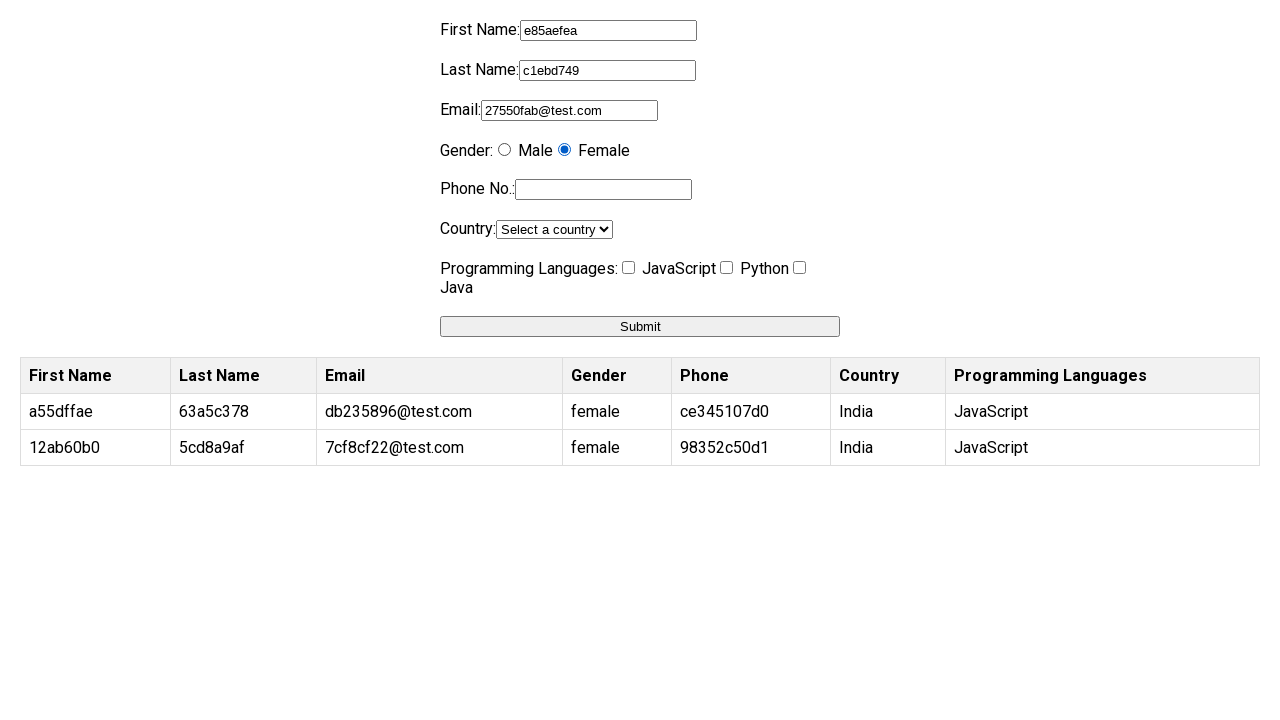

Filled phone number with 'ca75fc5eb9' (iteration 3/10) on input[name='phone']
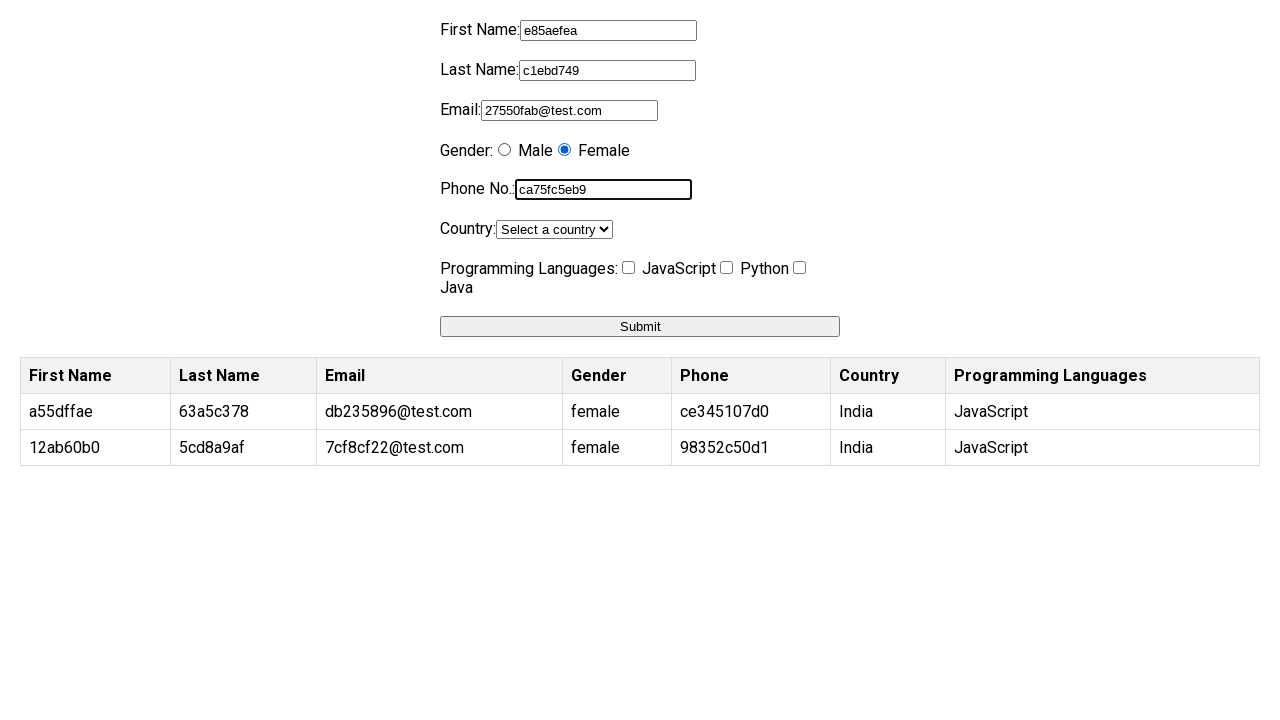

Selected 'India' from country dropdown (iteration 3/10) on select[name='country']
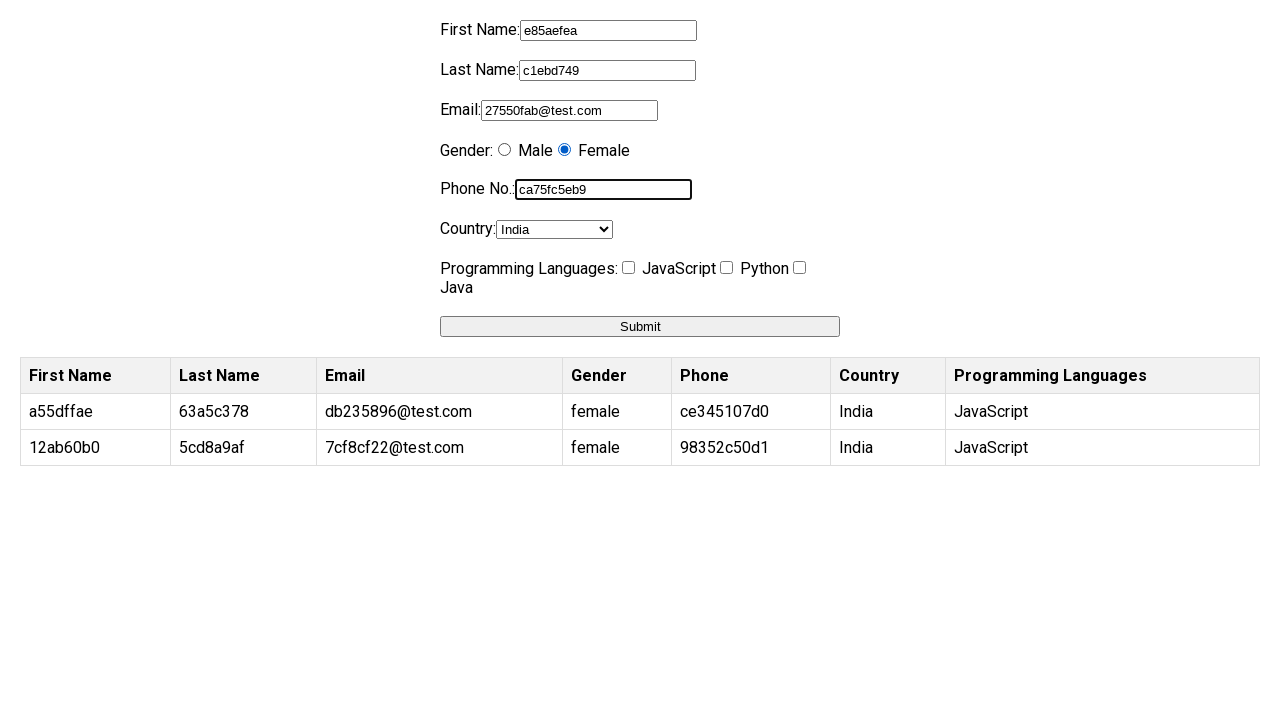

Checked programming interest checkbox (iteration 3/10) at (628, 268) on input[name='programming']
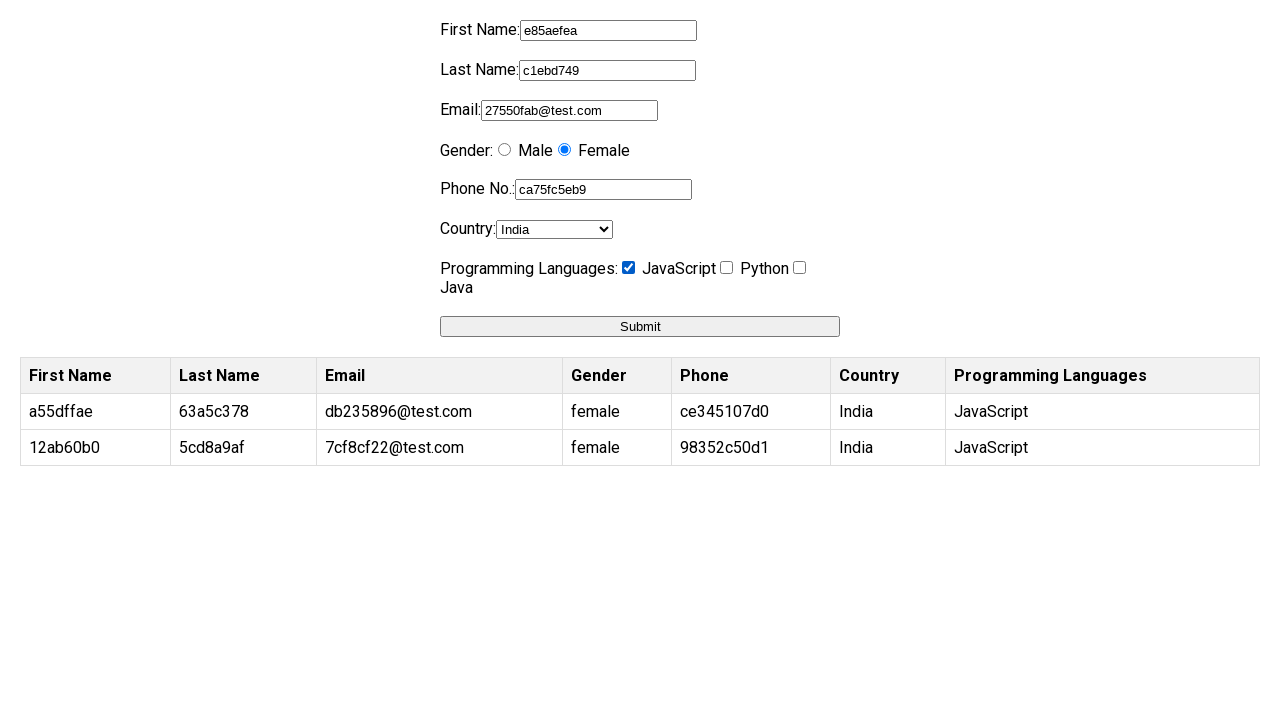

Clicked submit button (iteration 3/10) at (640, 326) on button
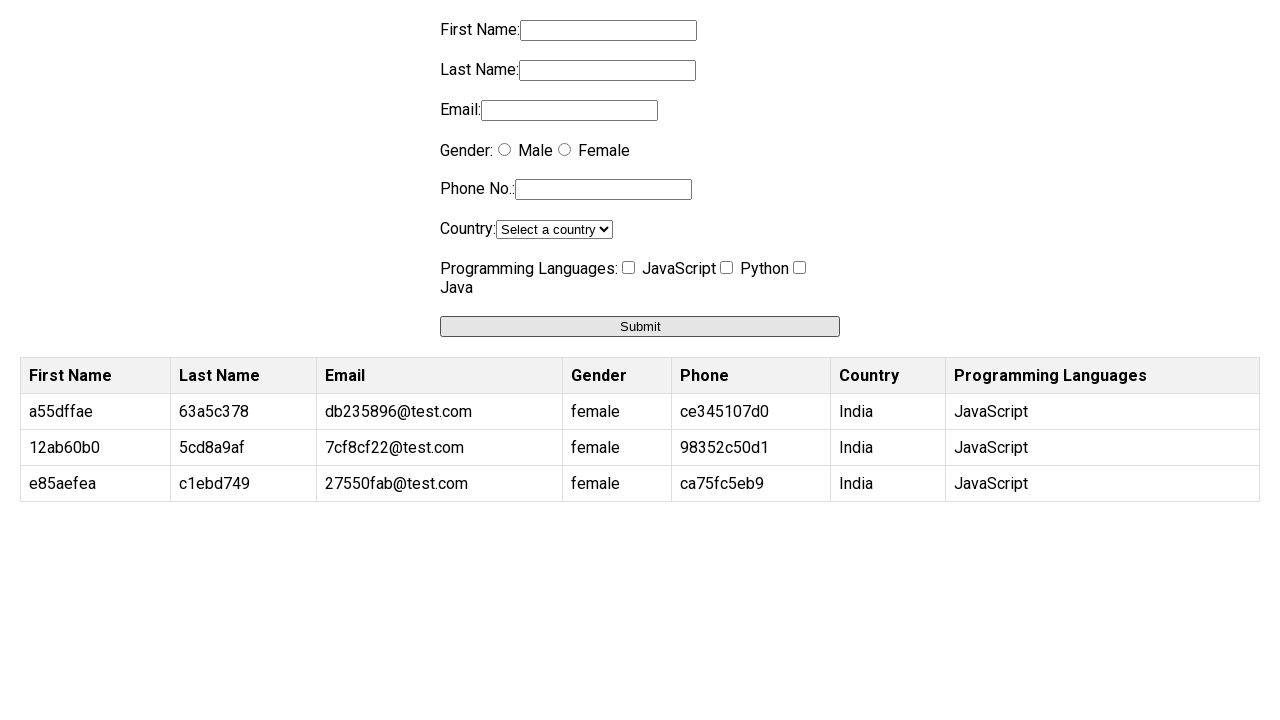

Waited 500ms for form processing (iteration 3/10)
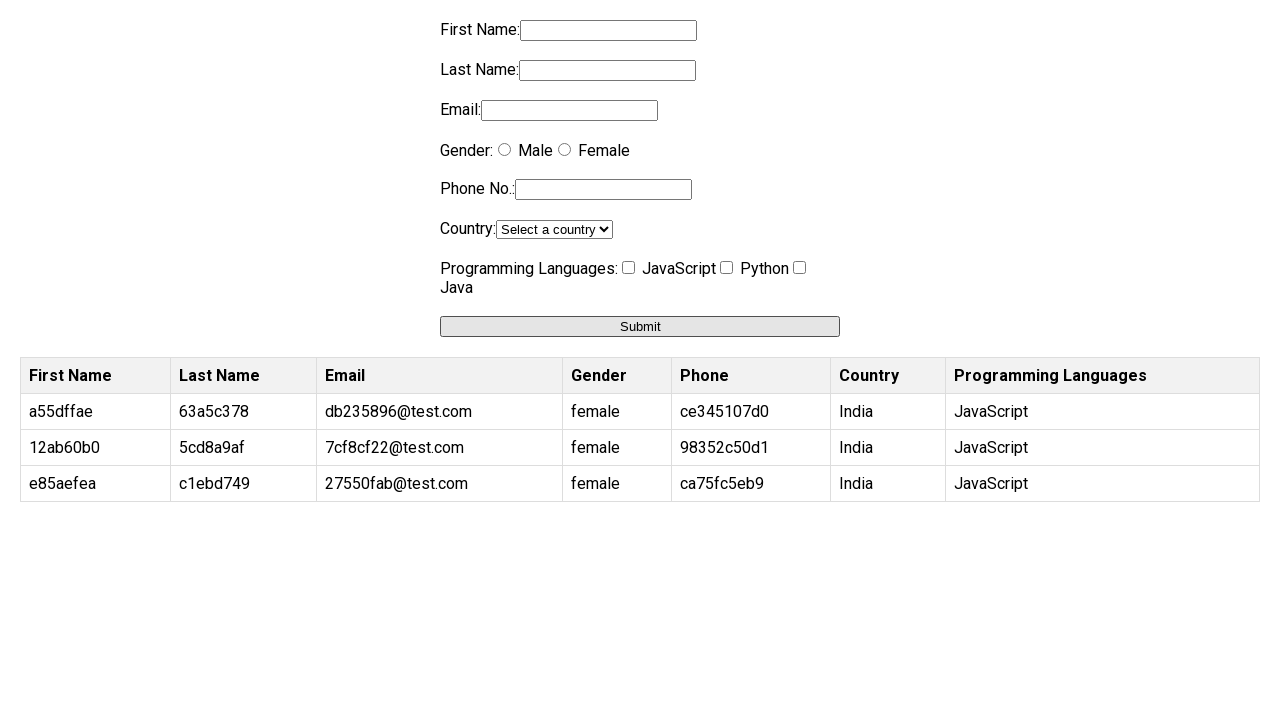

Filled first name with 'db7899ef' (iteration 4/10) on input[name='firstname']
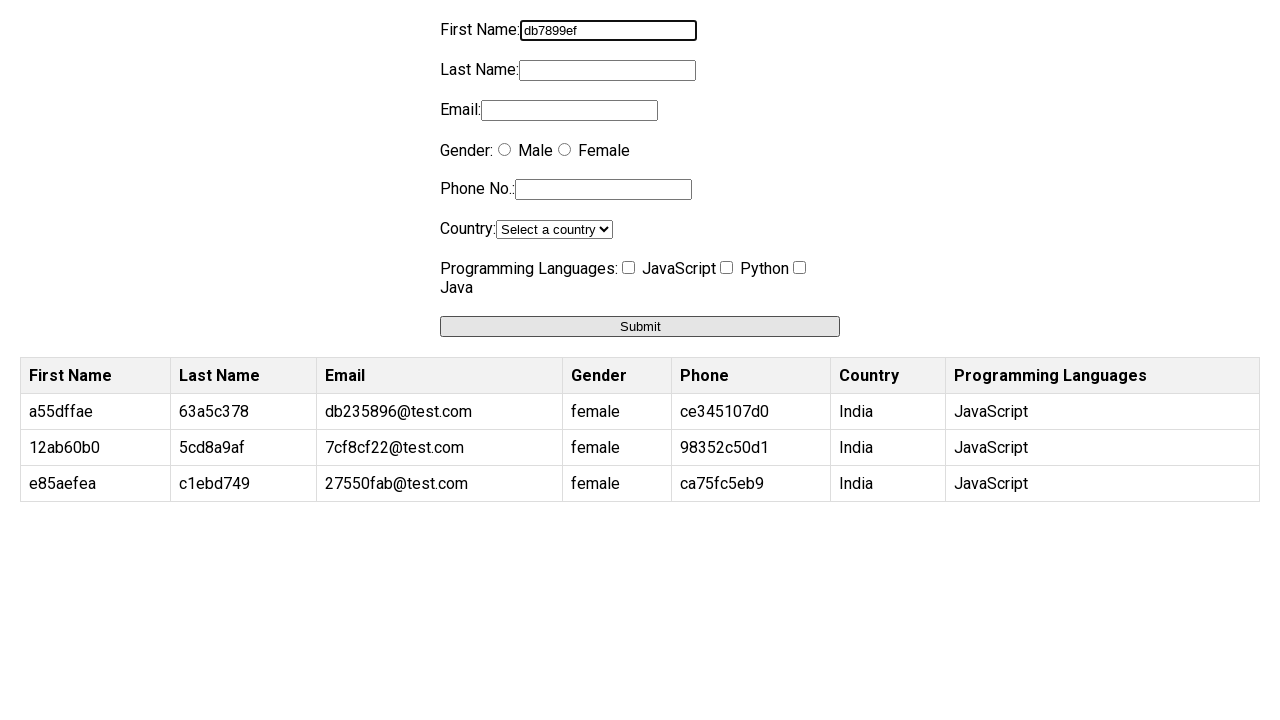

Filled last name with '73a8a4d5' (iteration 4/10) on input[name='lastname']
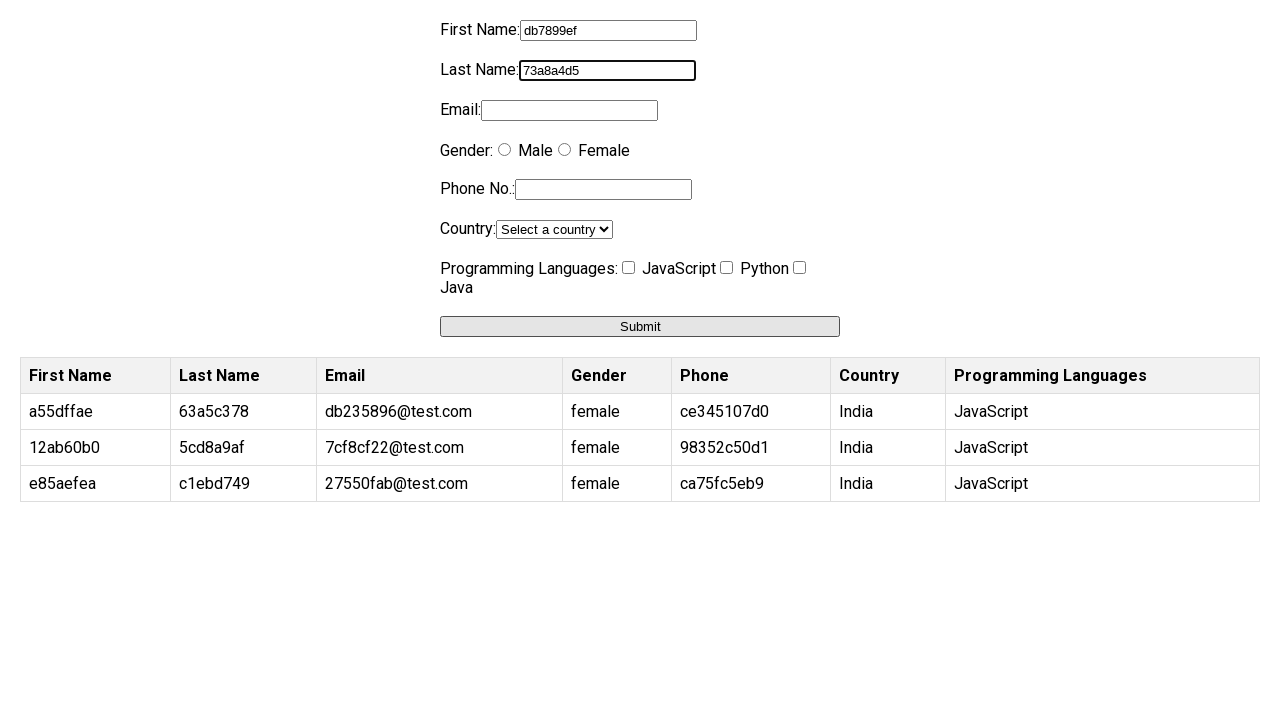

Filled email with 'ddb33d1f@test.com' (iteration 4/10) on input[name='email']
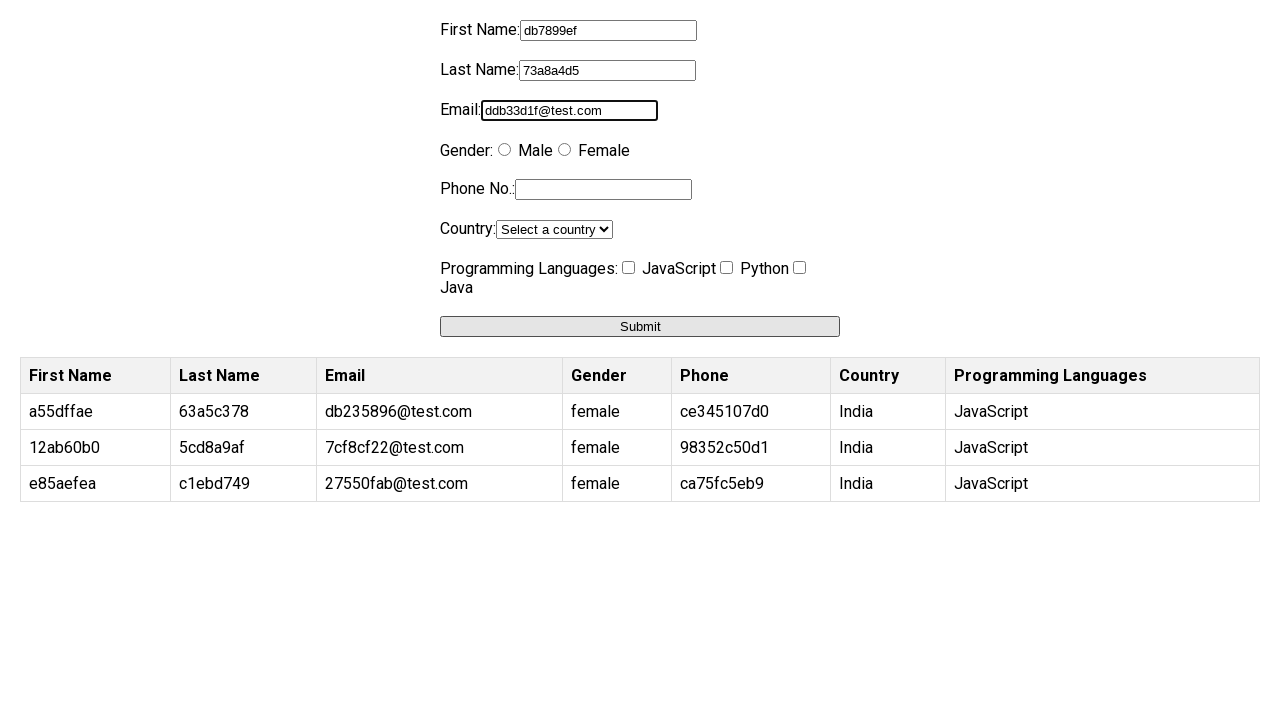

Selected female gender (iteration 4/10) at (564, 150) on input[value='female']
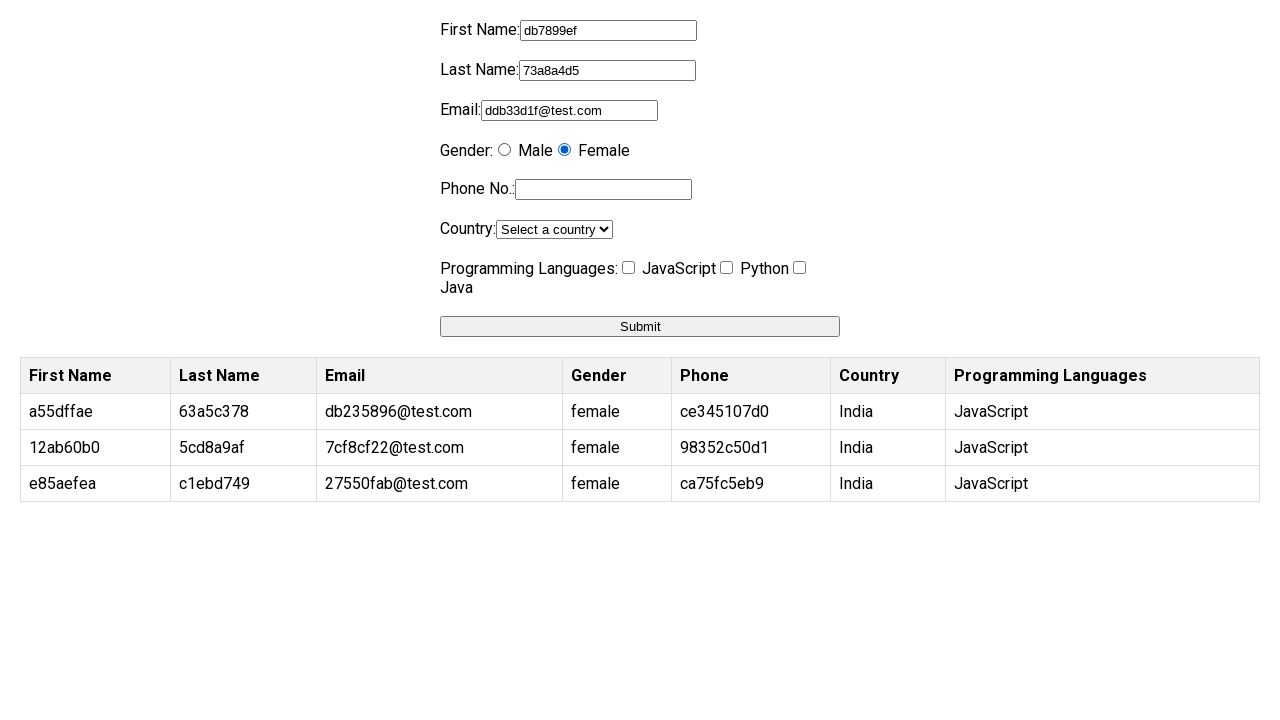

Filled phone number with '5dffa7bb80' (iteration 4/10) on input[name='phone']
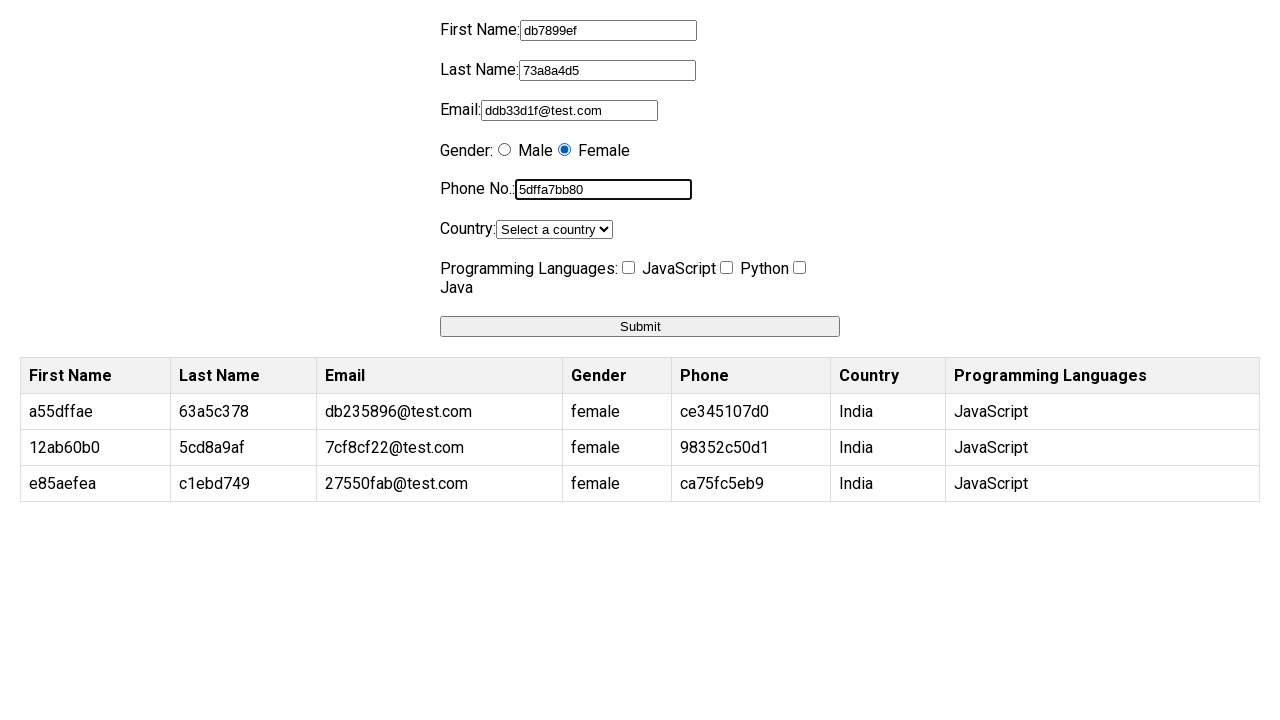

Selected 'India' from country dropdown (iteration 4/10) on select[name='country']
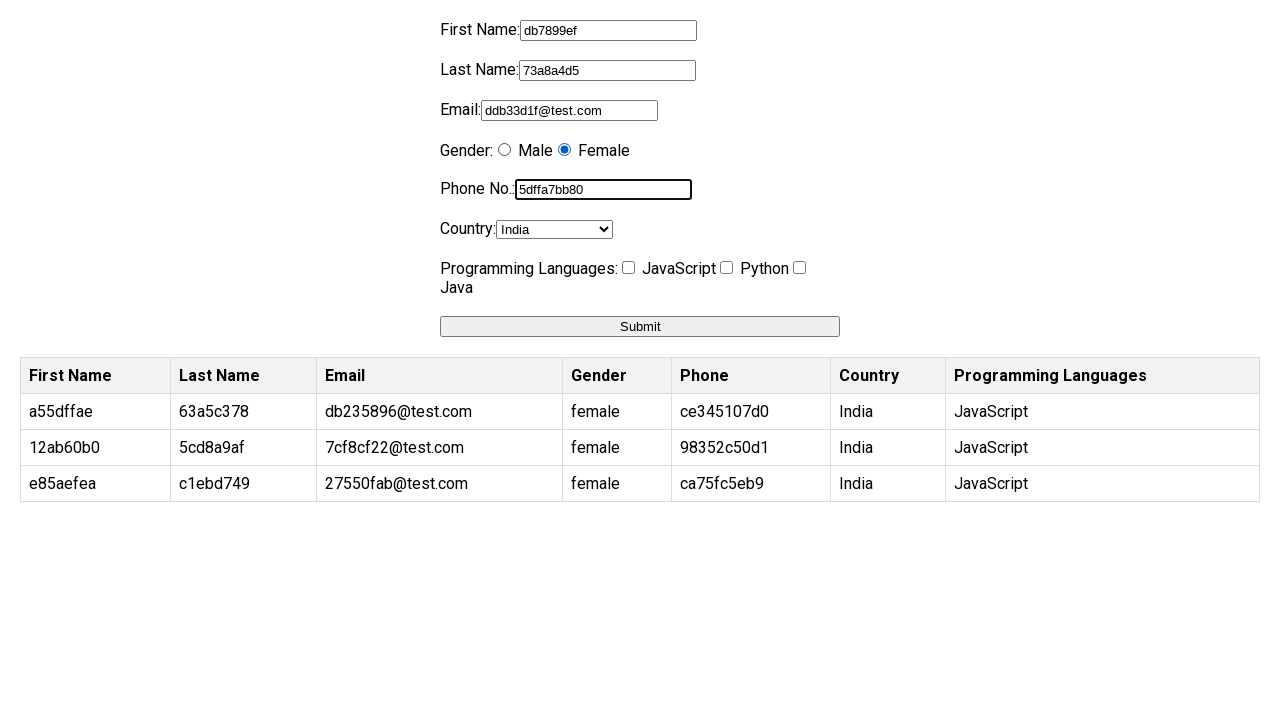

Checked programming interest checkbox (iteration 4/10) at (628, 268) on input[name='programming']
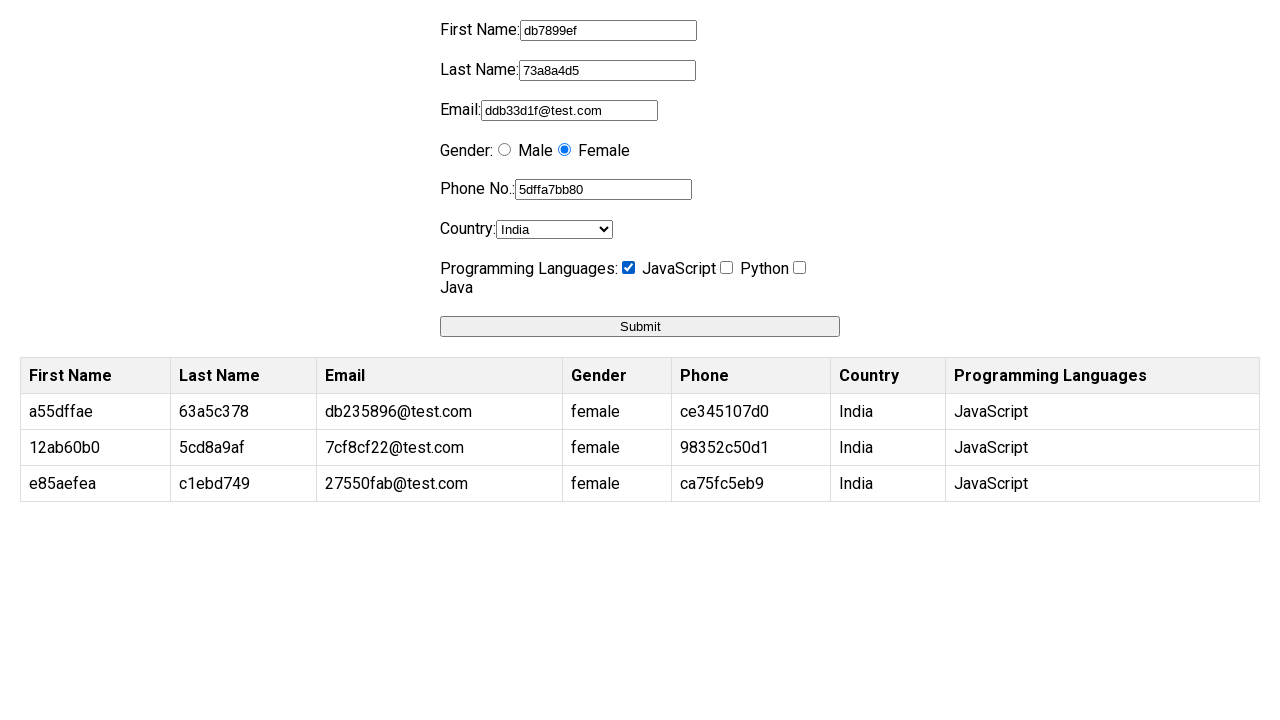

Clicked submit button (iteration 4/10) at (640, 326) on button
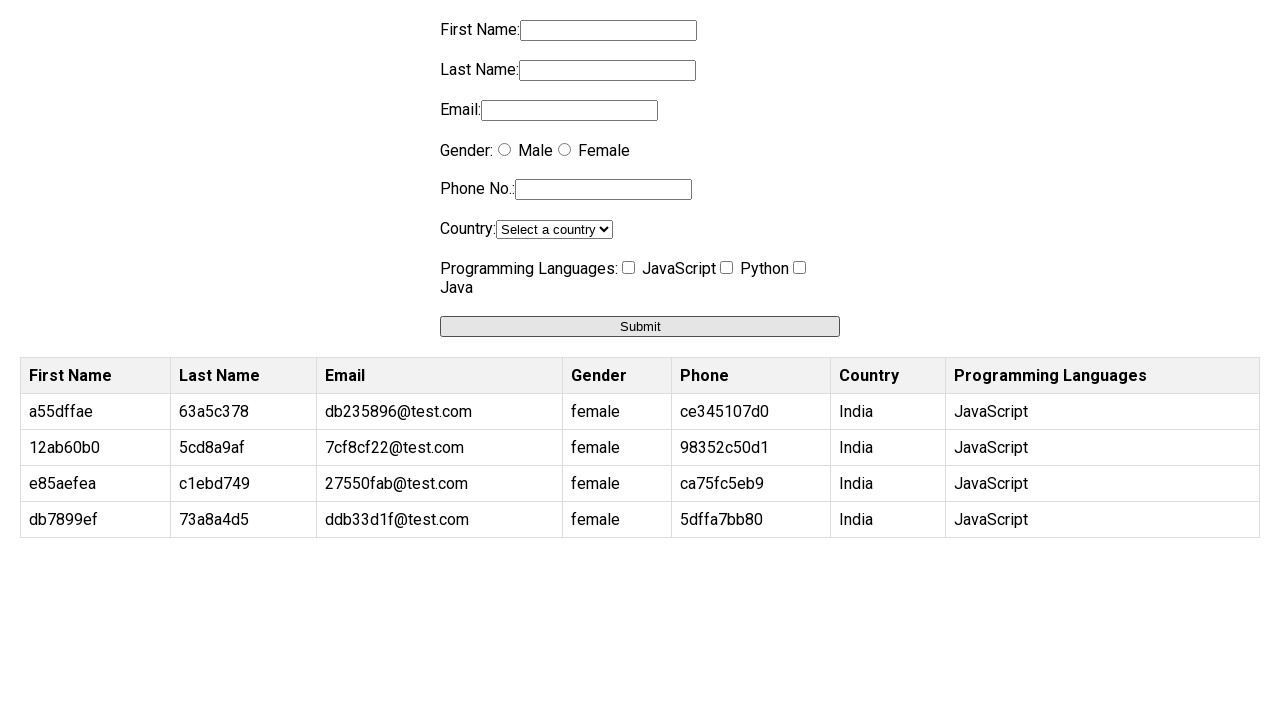

Waited 500ms for form processing (iteration 4/10)
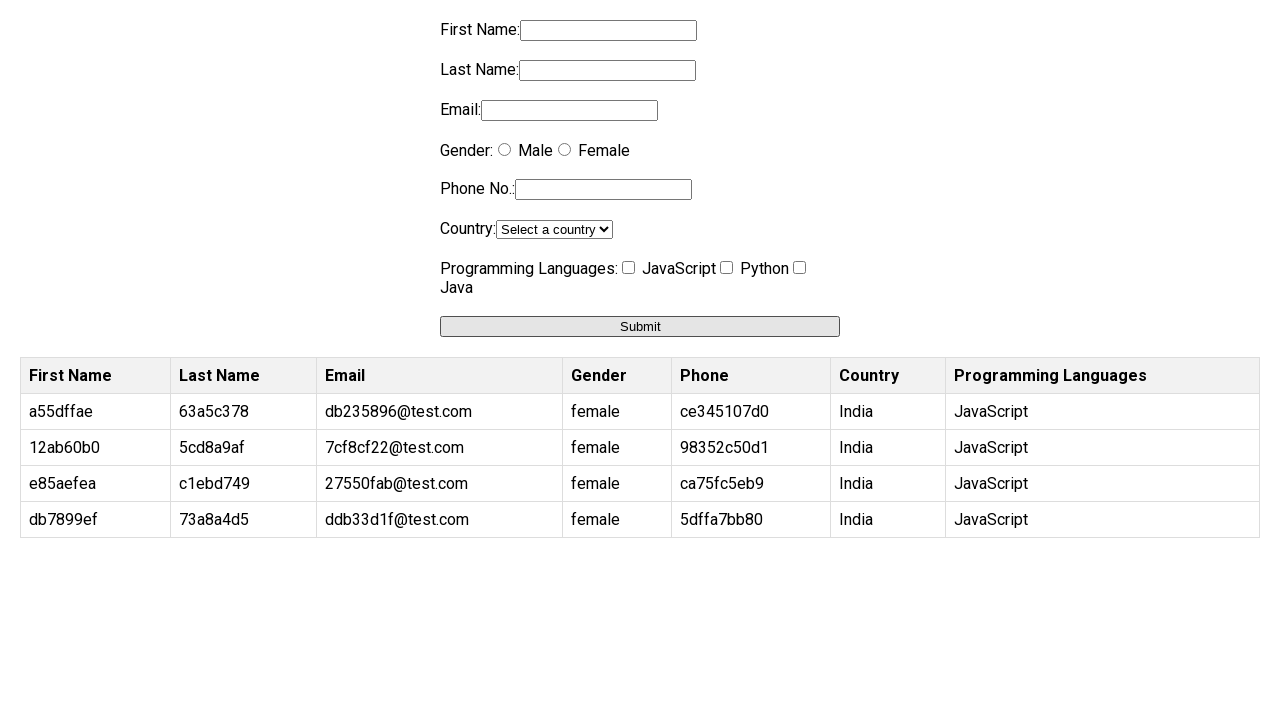

Filled first name with 'a50b58a2' (iteration 5/10) on input[name='firstname']
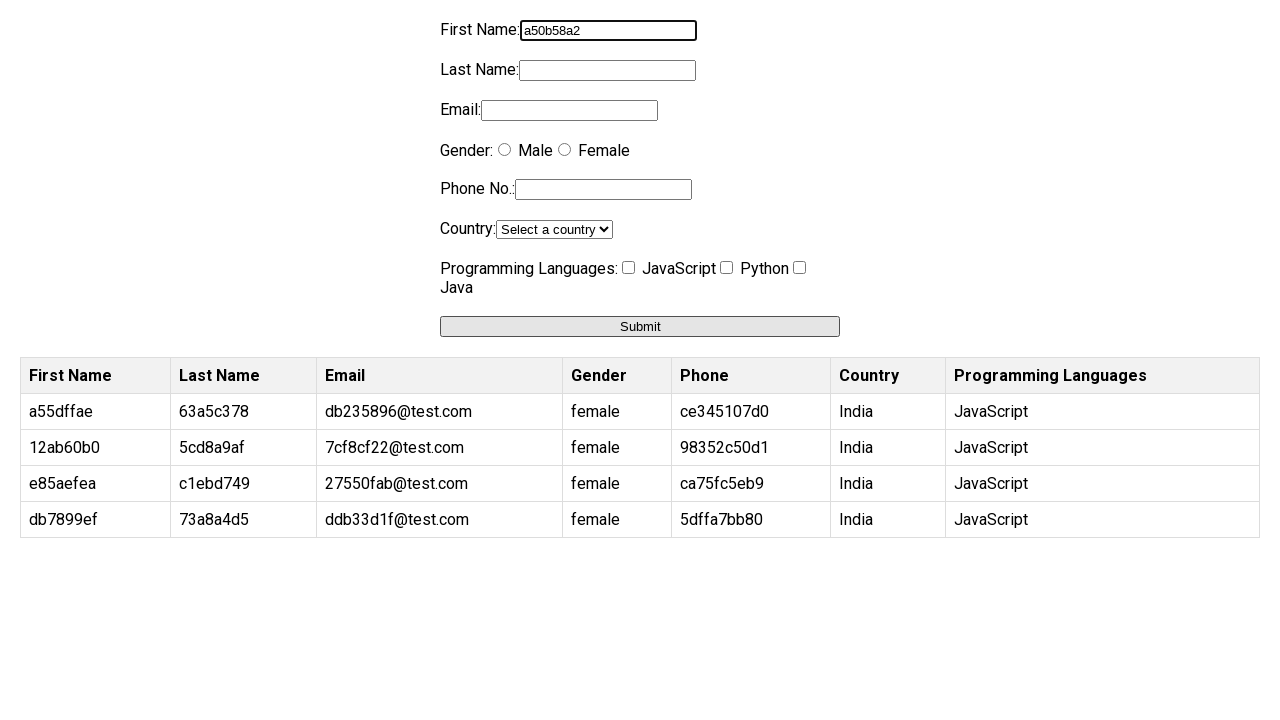

Filled last name with '5371ab0d' (iteration 5/10) on input[name='lastname']
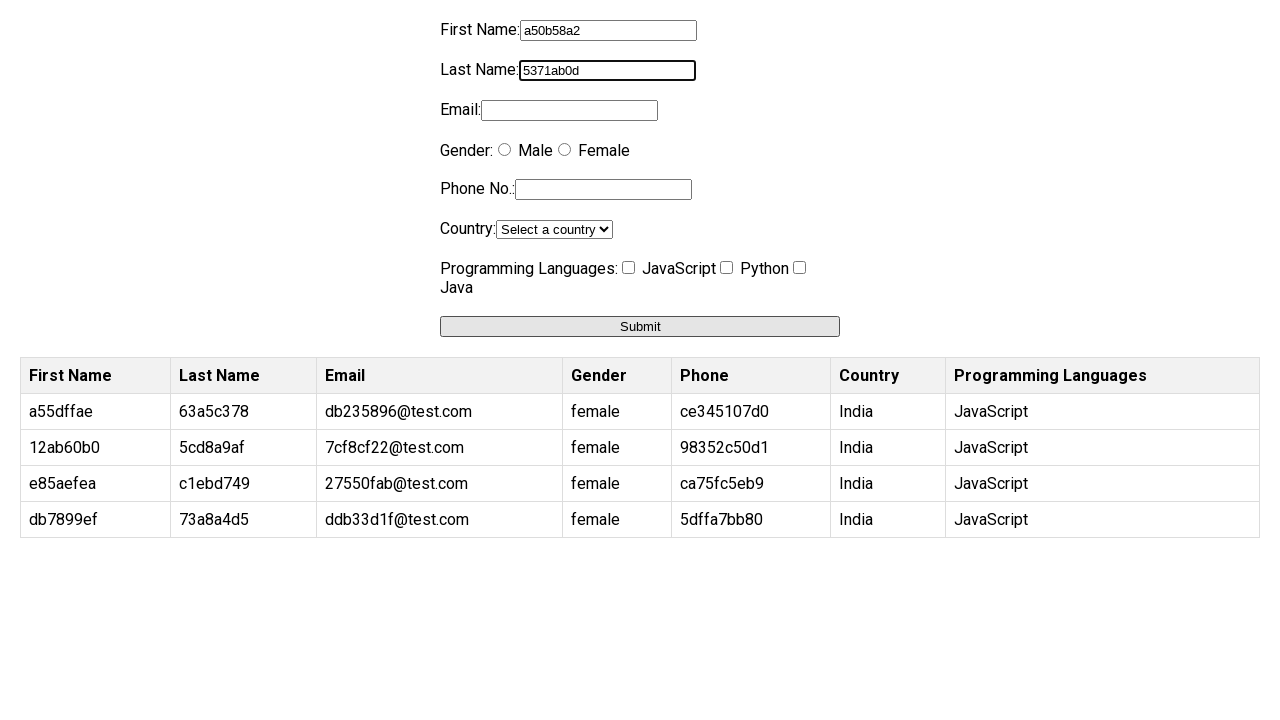

Filled email with '7f624f93@test.com' (iteration 5/10) on input[name='email']
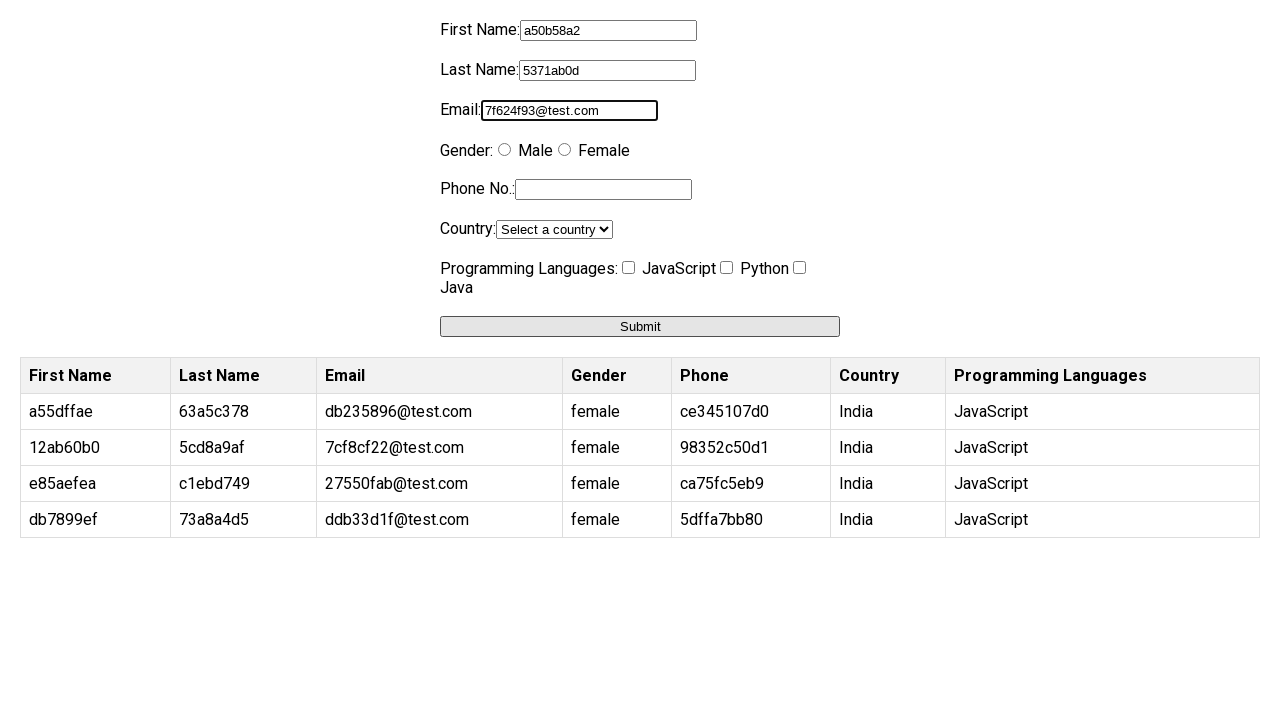

Selected female gender (iteration 5/10) at (564, 150) on input[value='female']
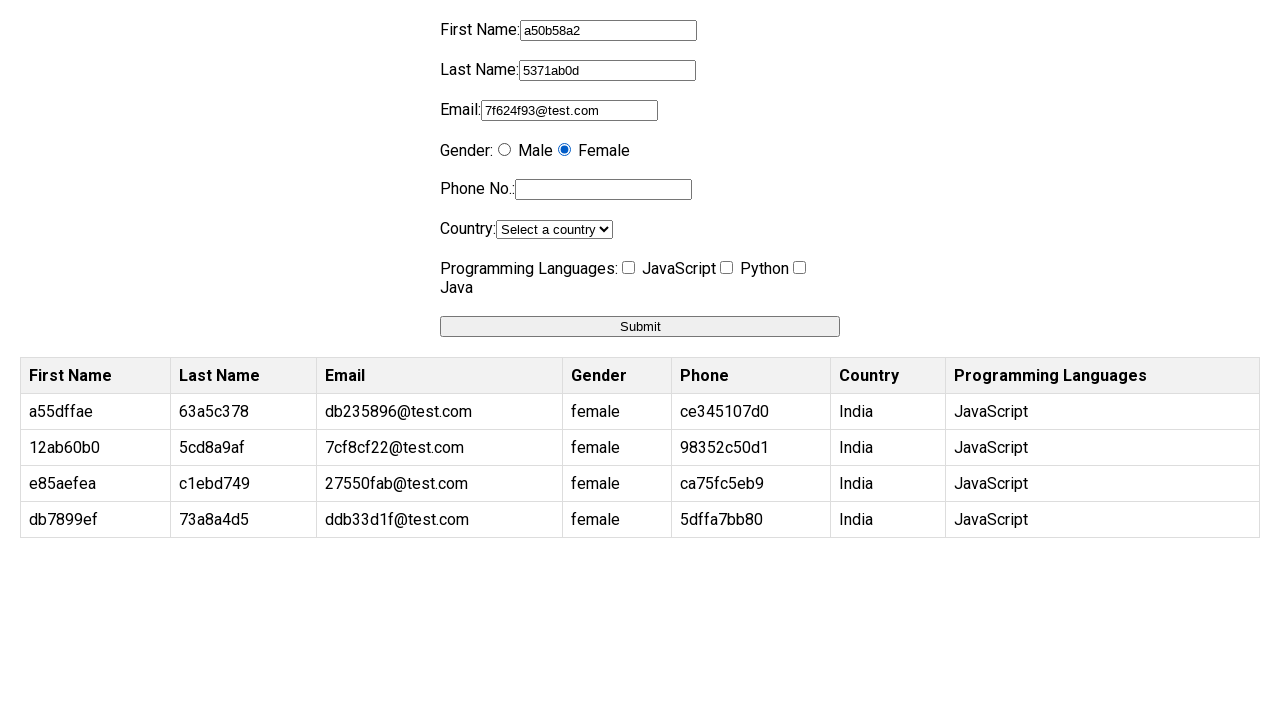

Filled phone number with '83c605513c' (iteration 5/10) on input[name='phone']
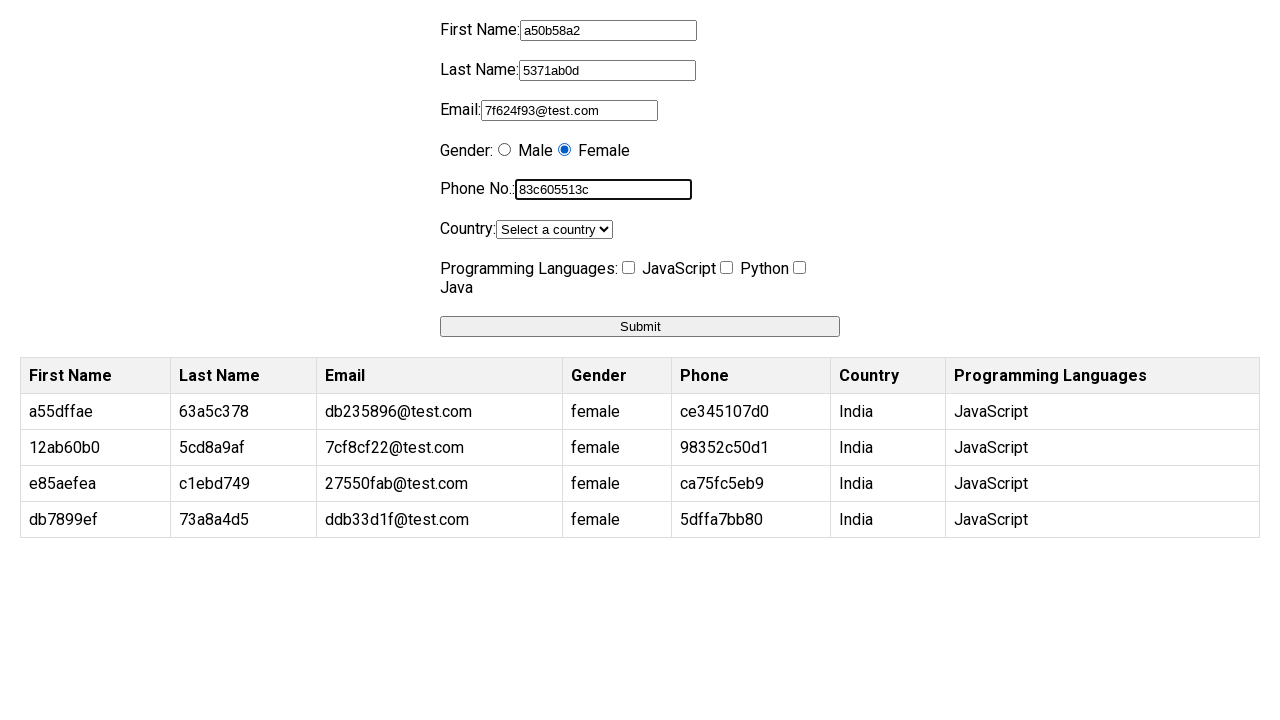

Selected 'India' from country dropdown (iteration 5/10) on select[name='country']
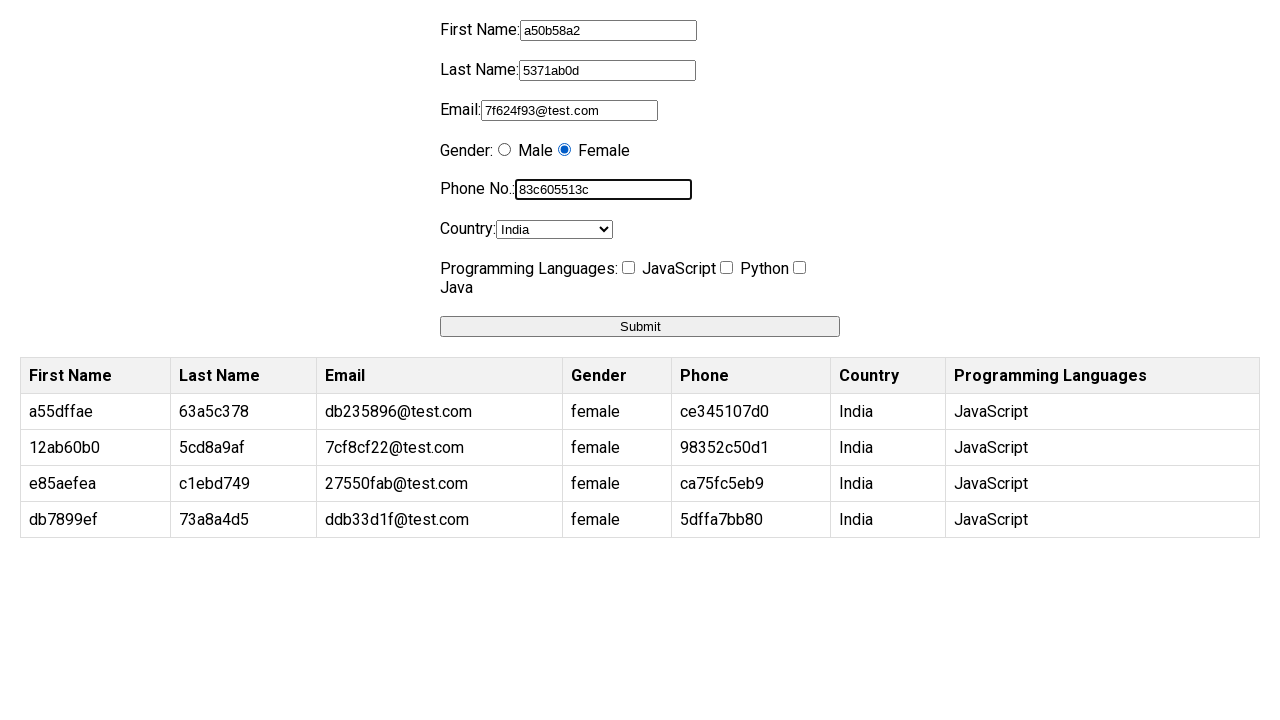

Checked programming interest checkbox (iteration 5/10) at (628, 268) on input[name='programming']
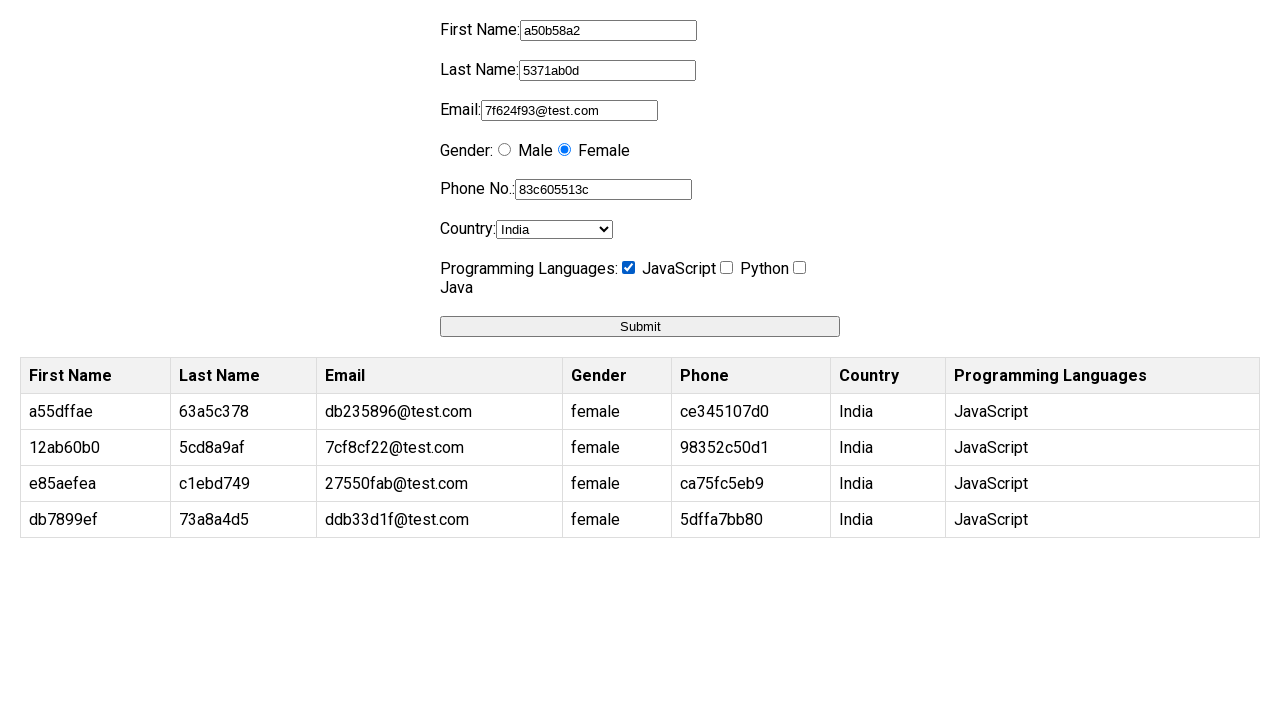

Clicked submit button (iteration 5/10) at (640, 326) on button
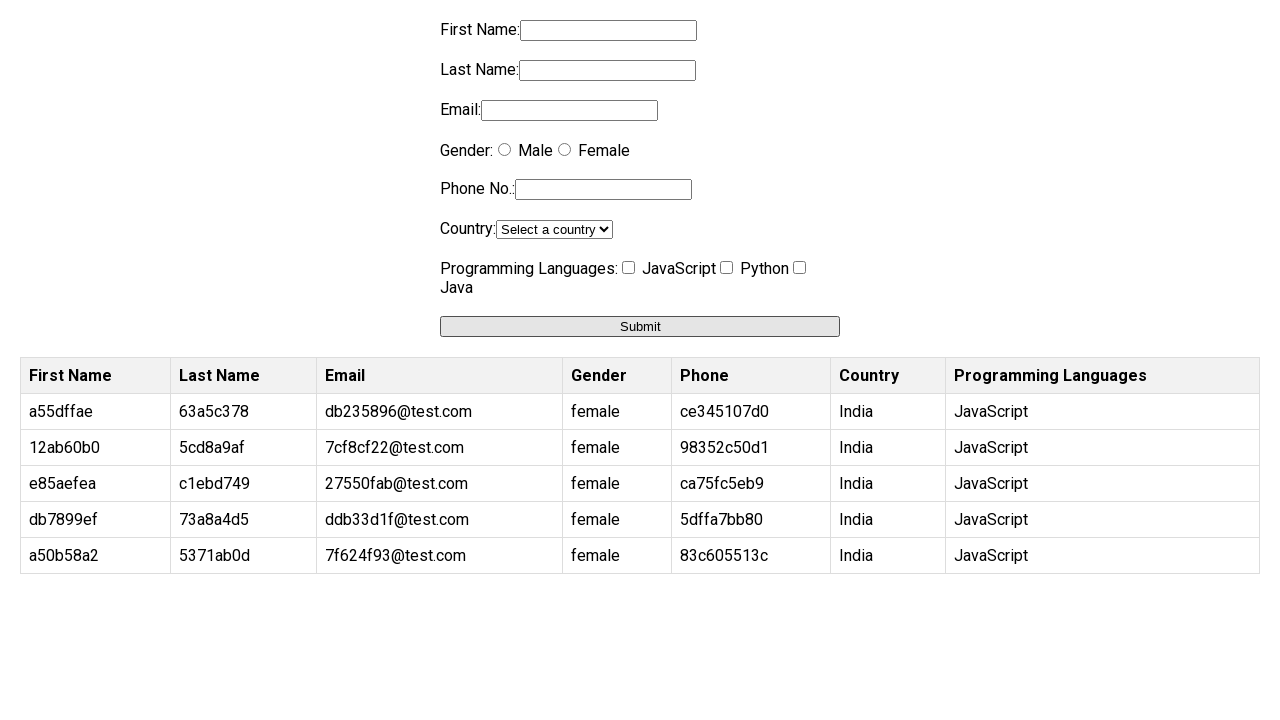

Waited 500ms for form processing (iteration 5/10)
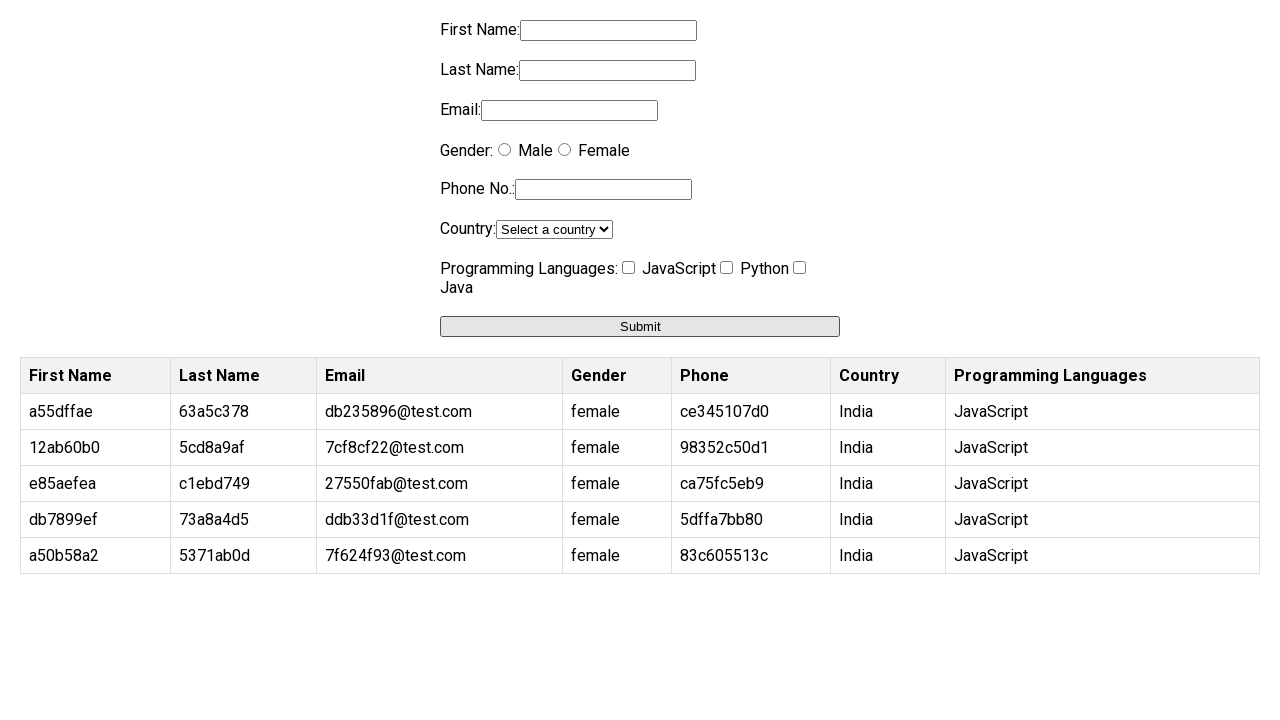

Filled first name with '73f11fc2' (iteration 6/10) on input[name='firstname']
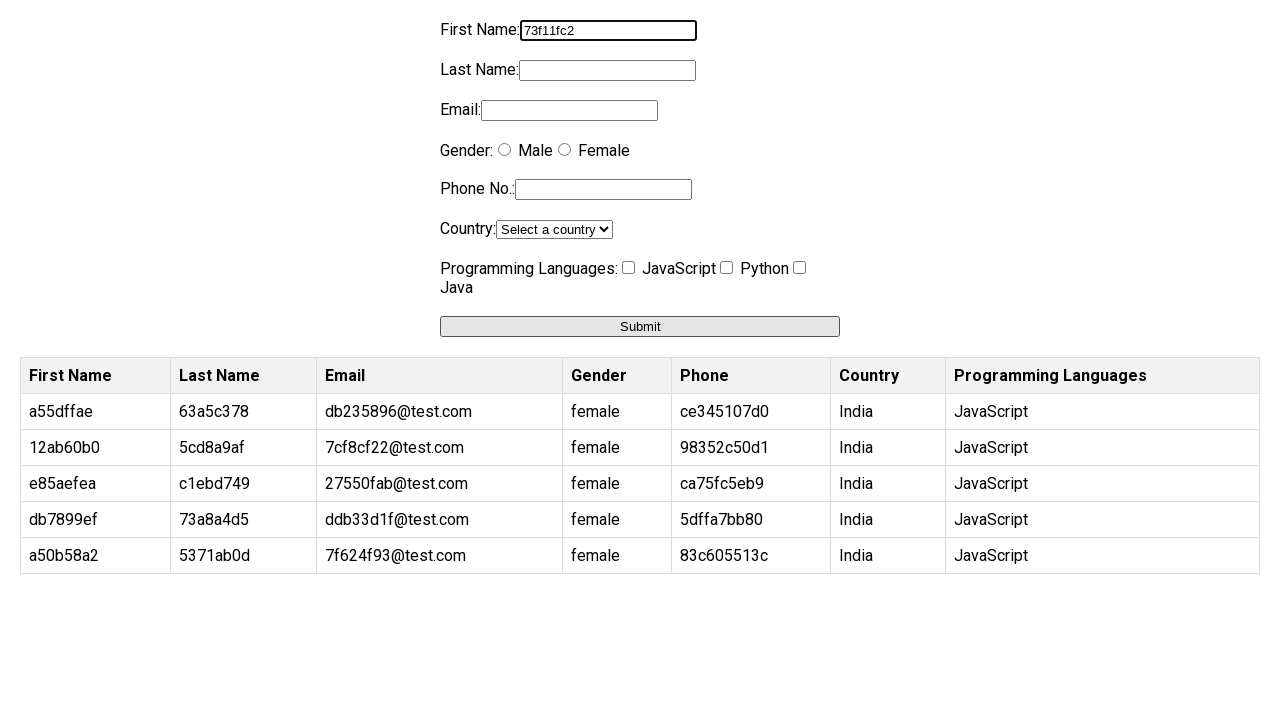

Filled last name with '0194b051' (iteration 6/10) on input[name='lastname']
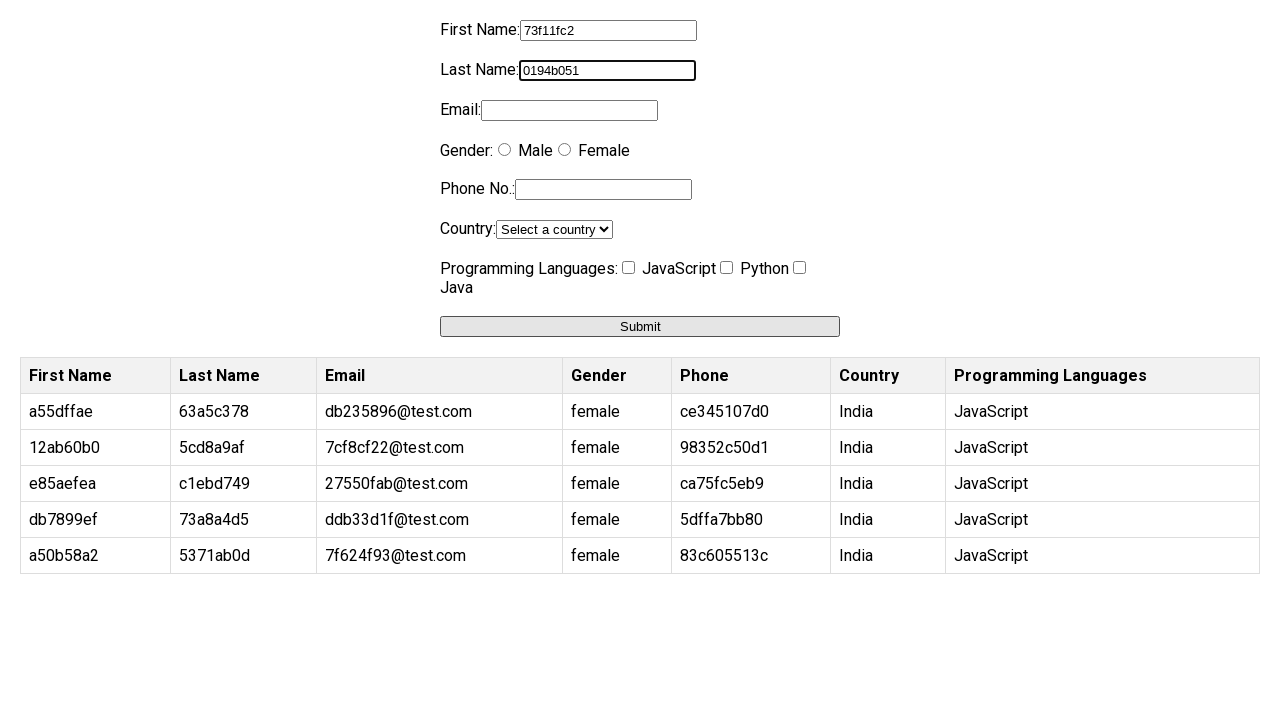

Filled email with 'd3af93c9@test.com' (iteration 6/10) on input[name='email']
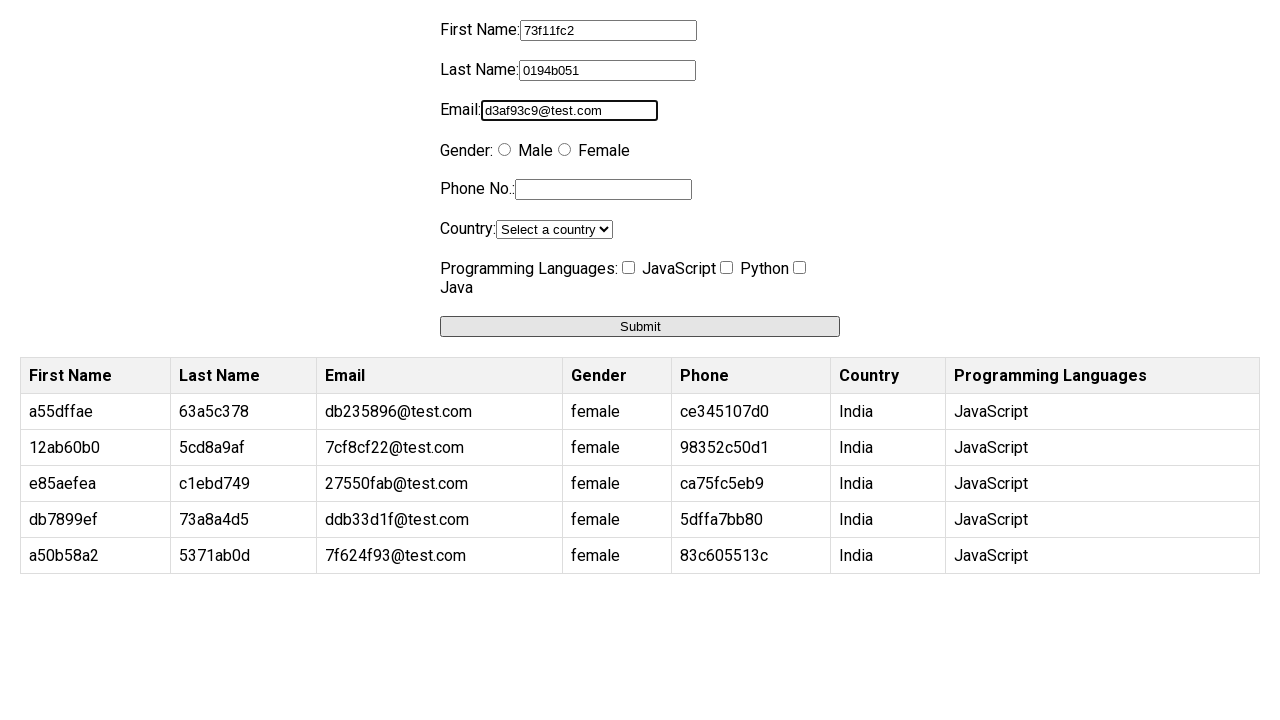

Selected female gender (iteration 6/10) at (564, 150) on input[value='female']
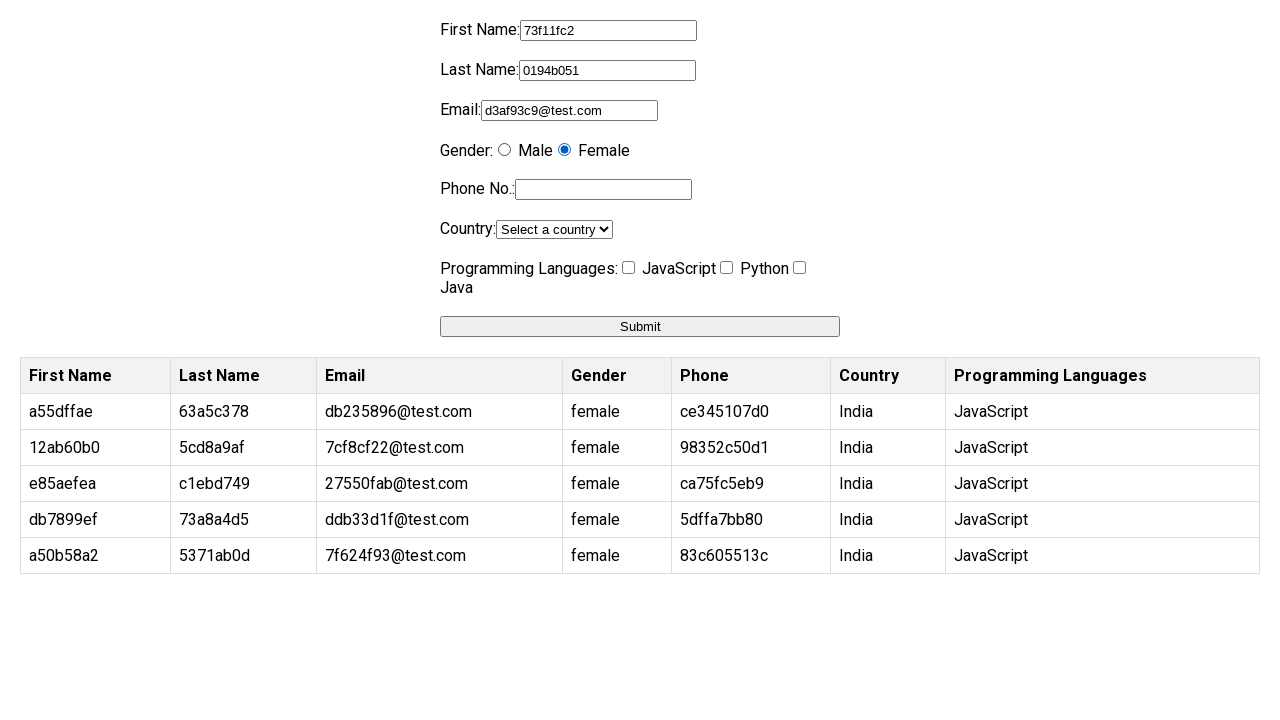

Filled phone number with '3d9c3702a3' (iteration 6/10) on input[name='phone']
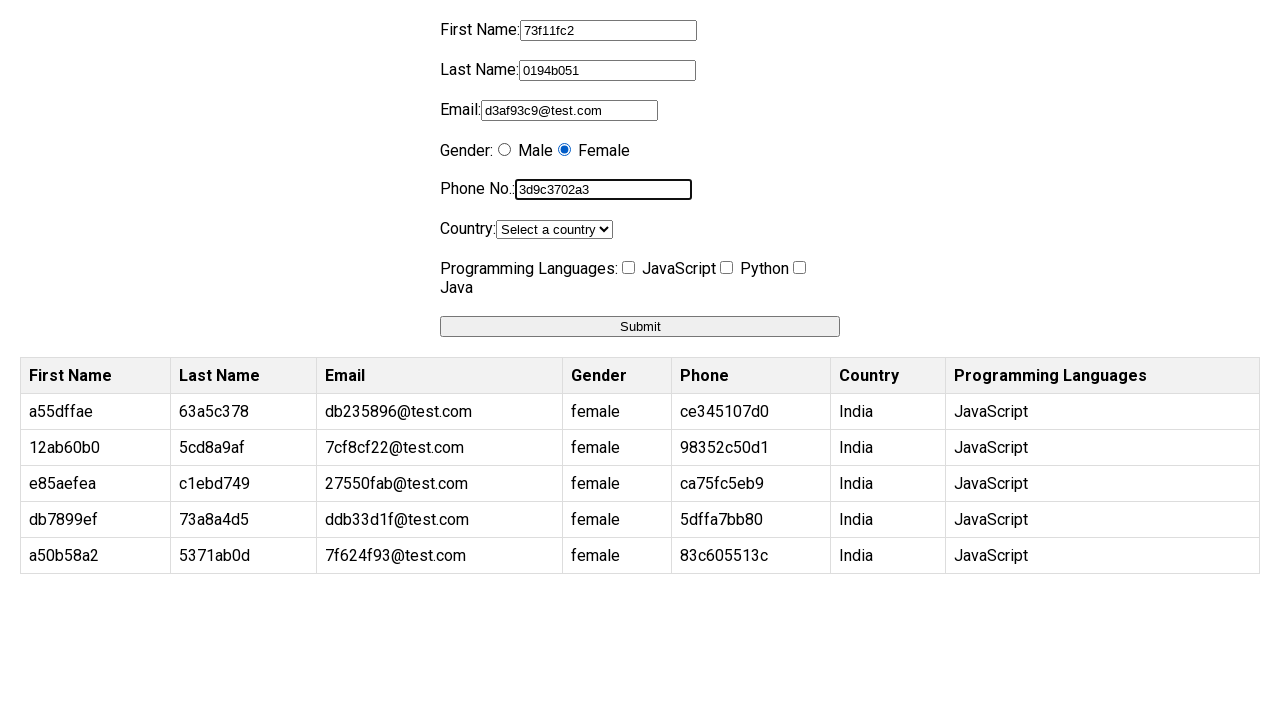

Selected 'India' from country dropdown (iteration 6/10) on select[name='country']
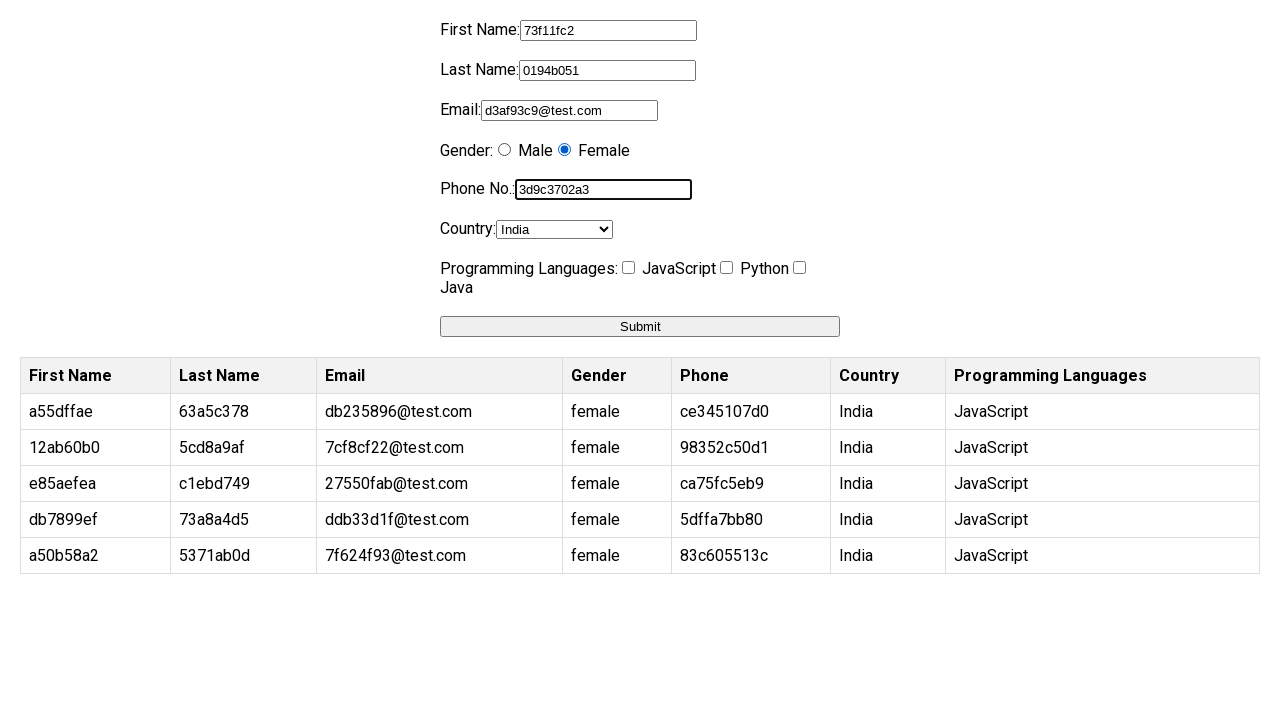

Checked programming interest checkbox (iteration 6/10) at (628, 268) on input[name='programming']
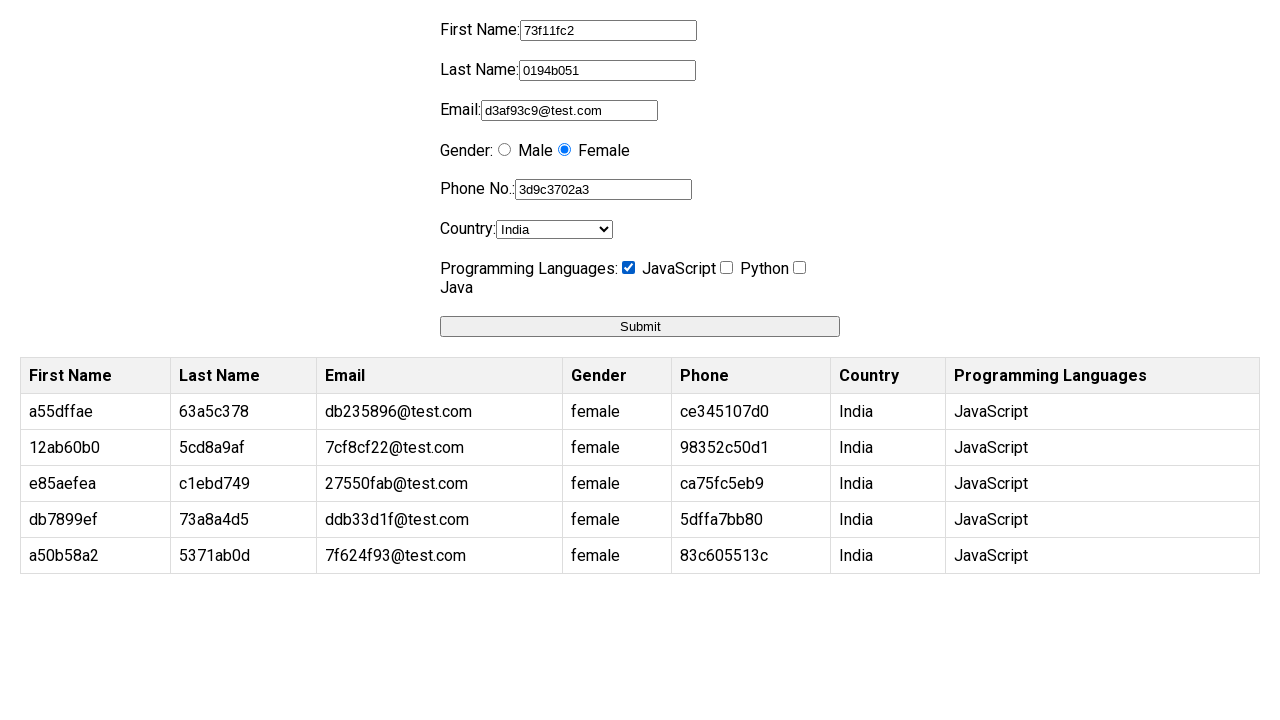

Clicked submit button (iteration 6/10) at (640, 326) on button
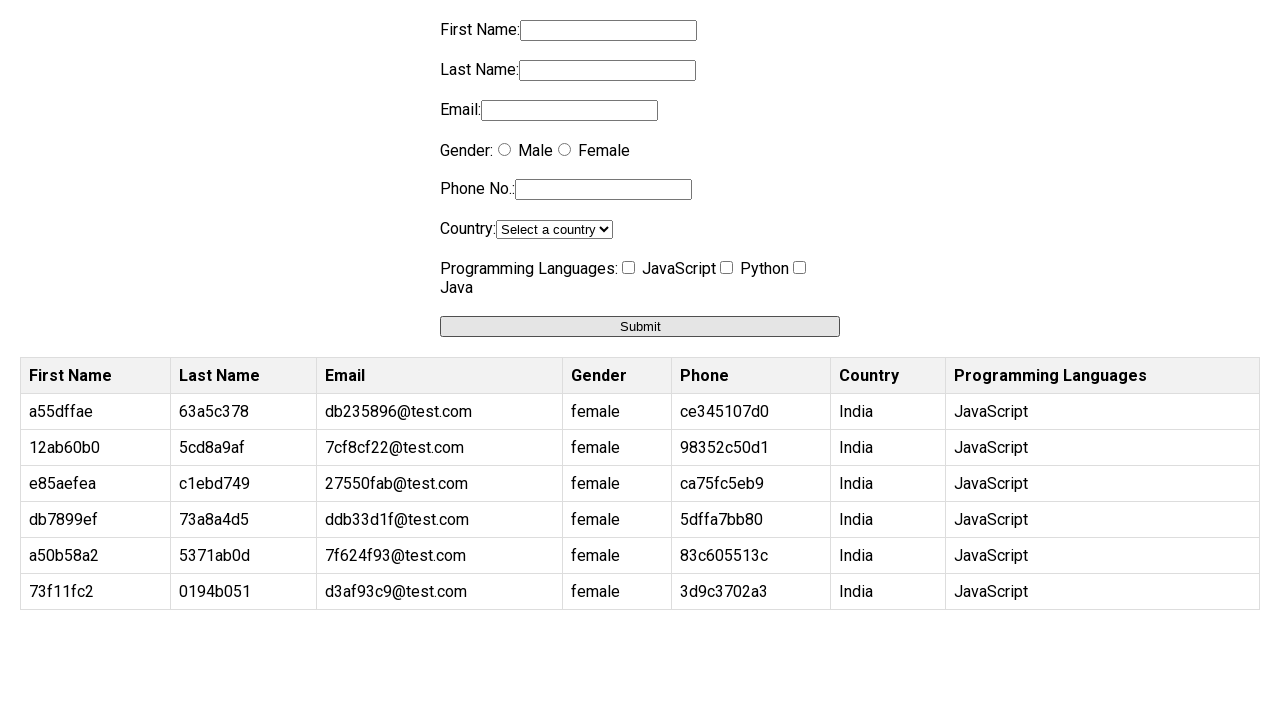

Waited 500ms for form processing (iteration 6/10)
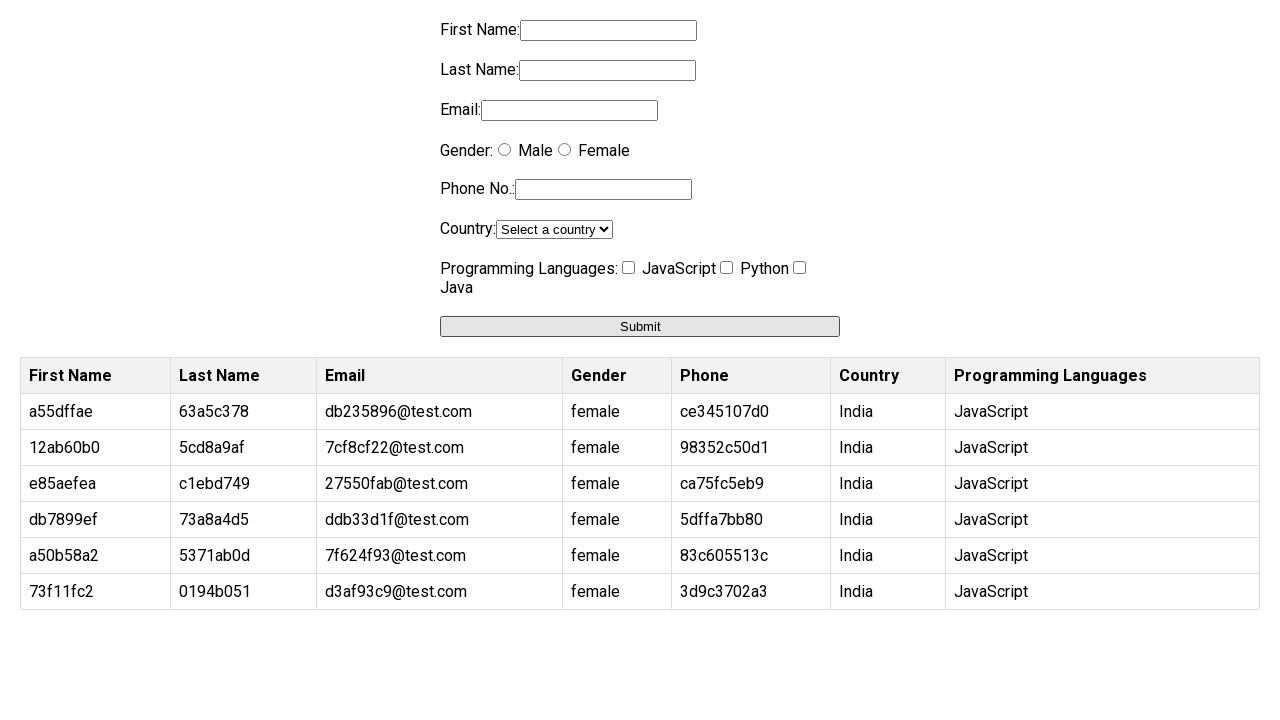

Filled first name with 'dbdd9cc8' (iteration 7/10) on input[name='firstname']
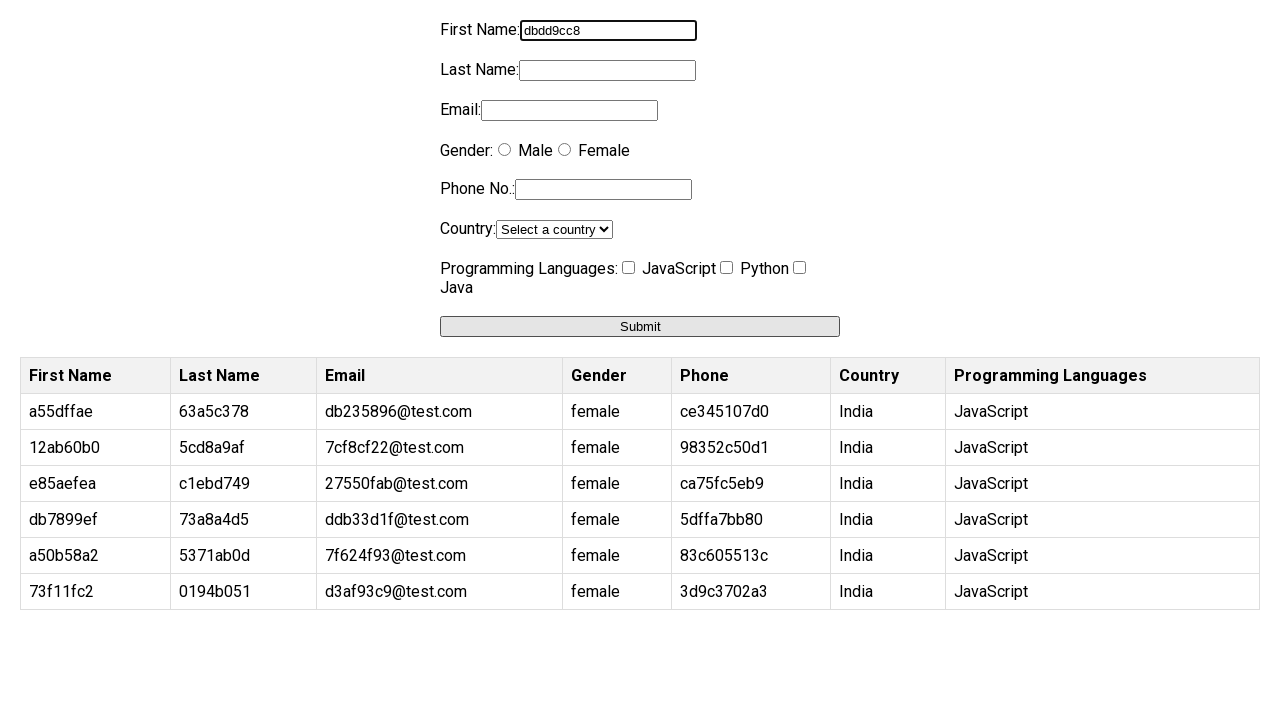

Filled last name with 'd75632fa' (iteration 7/10) on input[name='lastname']
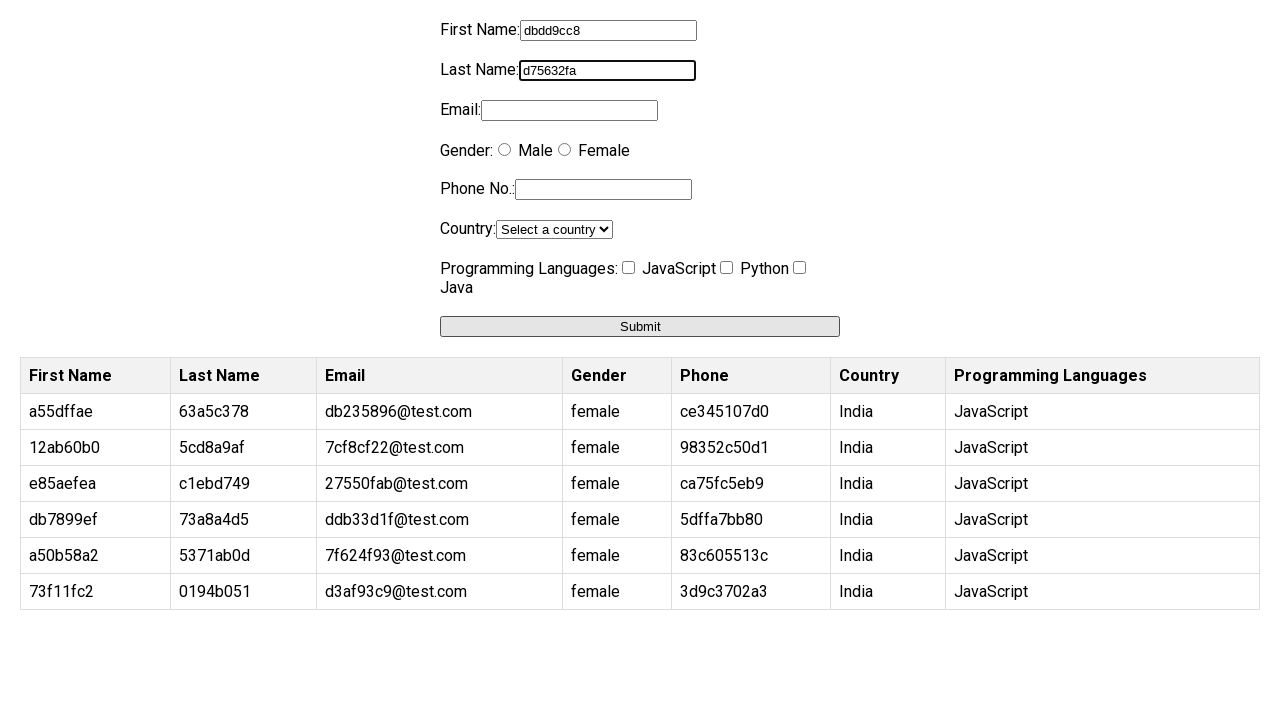

Filled email with '3c7ae839@test.com' (iteration 7/10) on input[name='email']
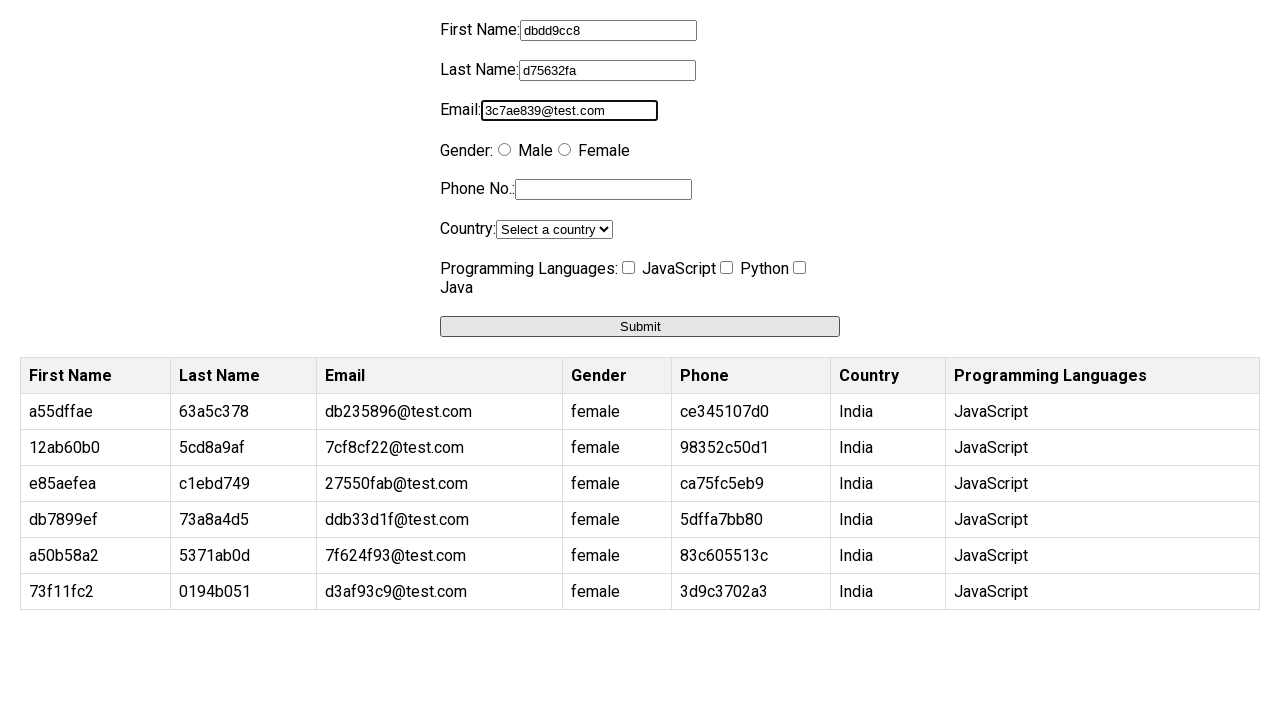

Selected female gender (iteration 7/10) at (564, 150) on input[value='female']
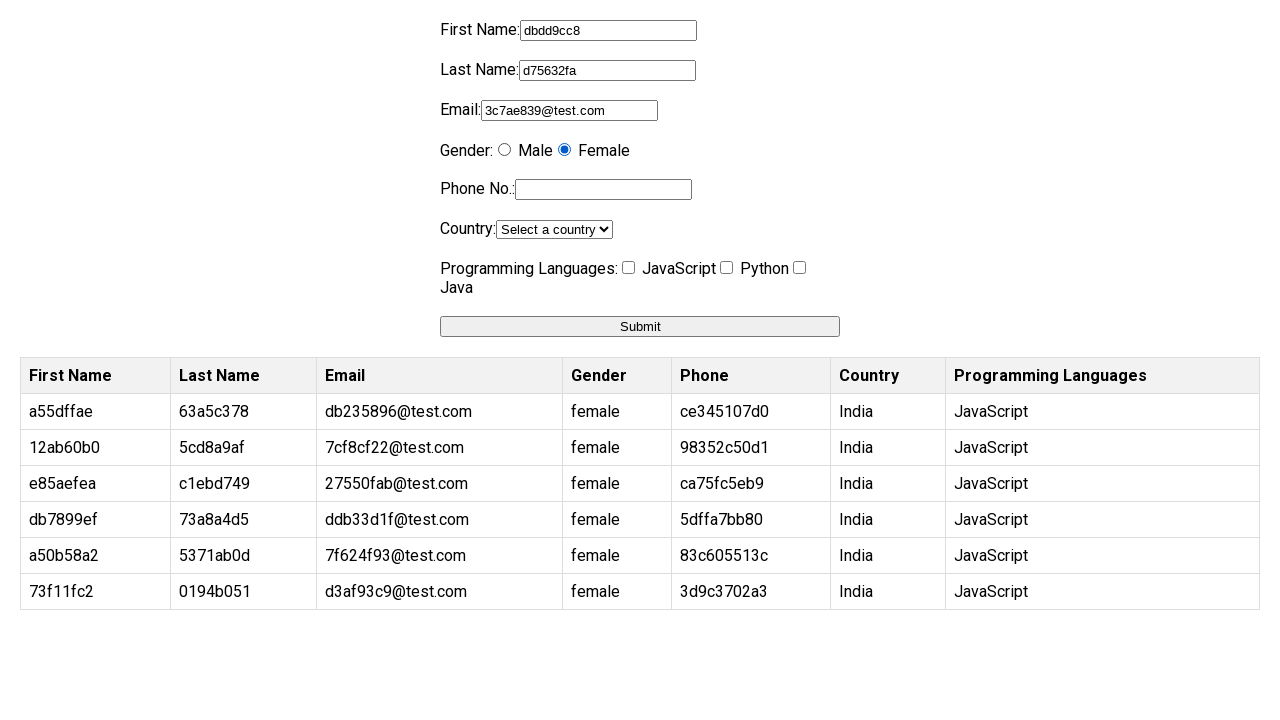

Filled phone number with '48552fd59e' (iteration 7/10) on input[name='phone']
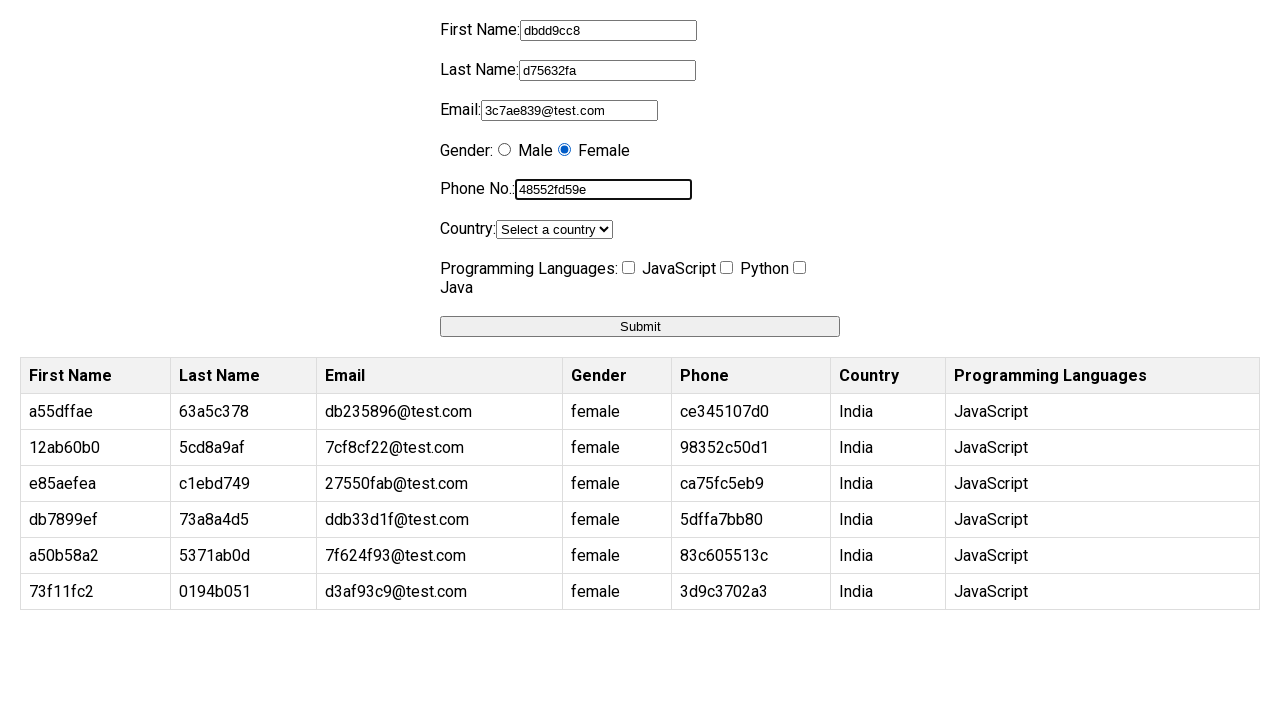

Selected 'India' from country dropdown (iteration 7/10) on select[name='country']
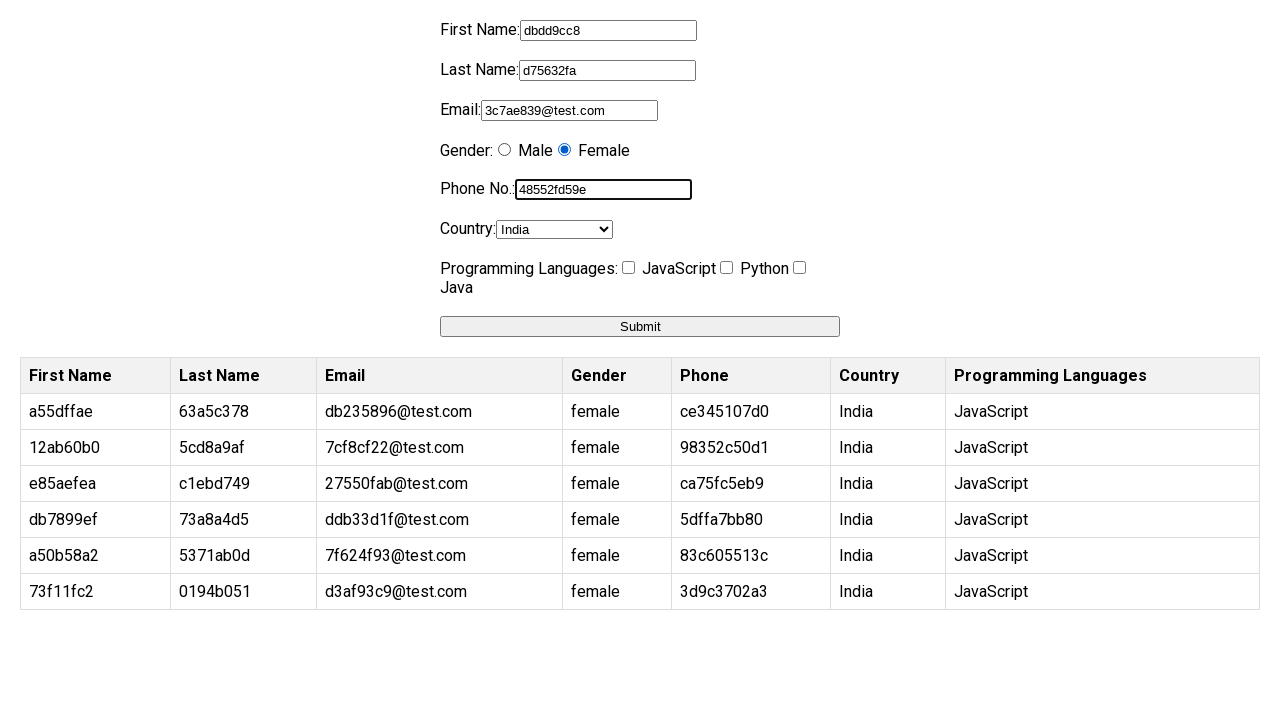

Checked programming interest checkbox (iteration 7/10) at (628, 268) on input[name='programming']
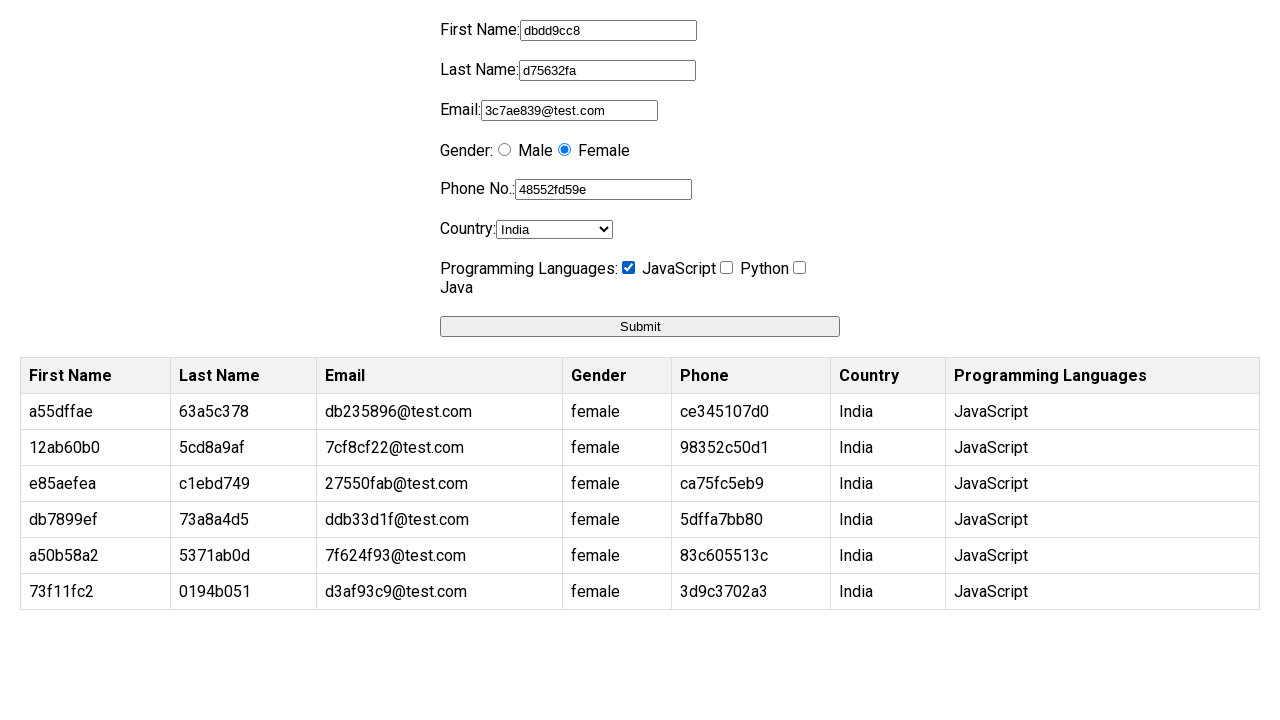

Clicked submit button (iteration 7/10) at (640, 326) on button
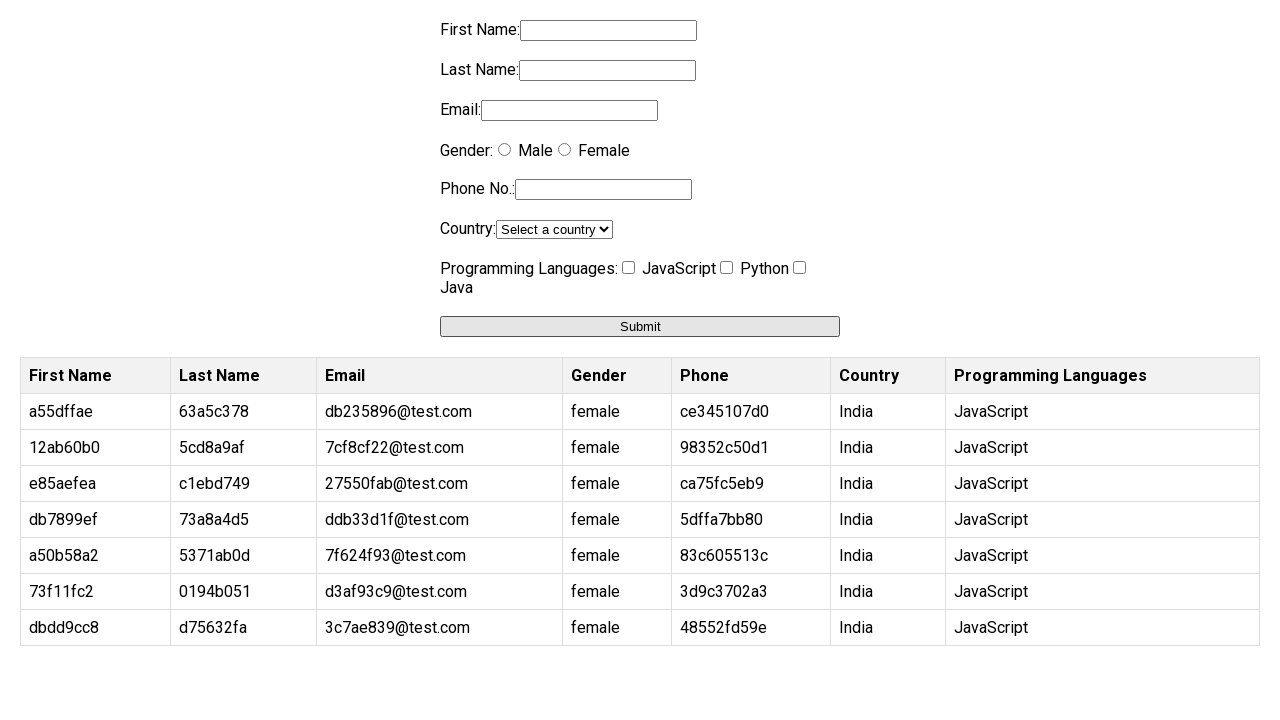

Waited 500ms for form processing (iteration 7/10)
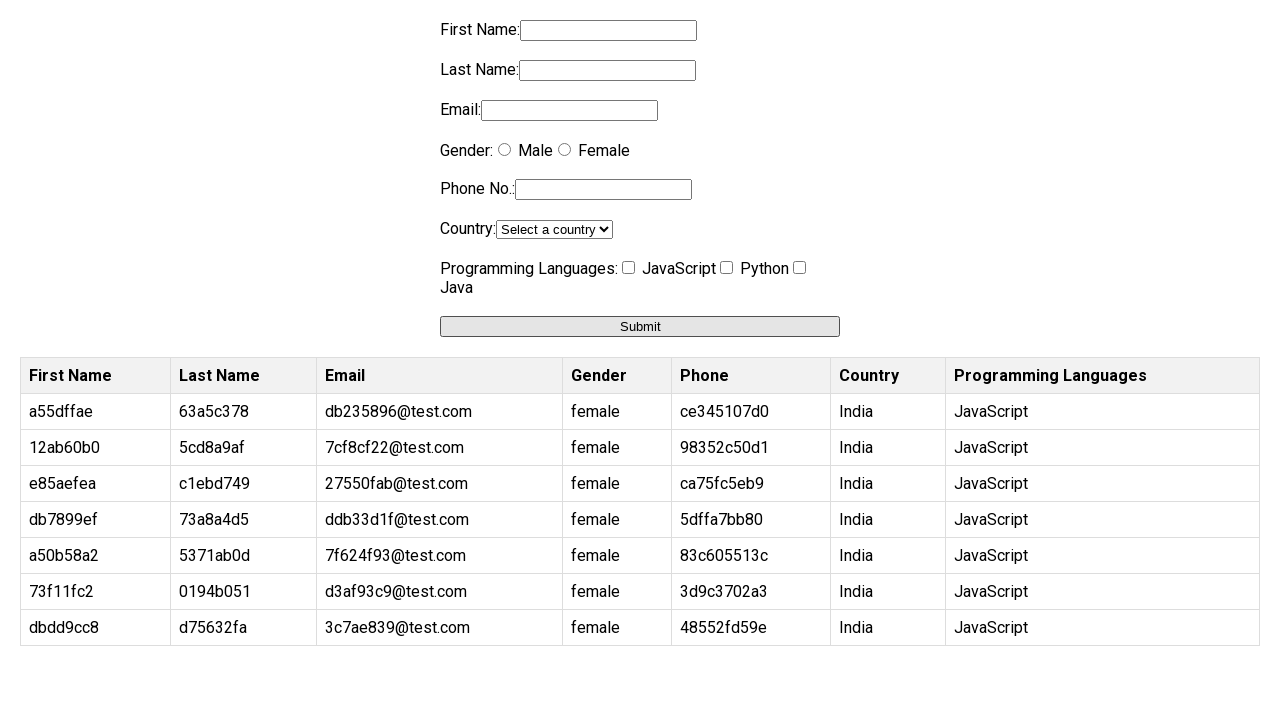

Filled first name with '1027a2ef' (iteration 8/10) on input[name='firstname']
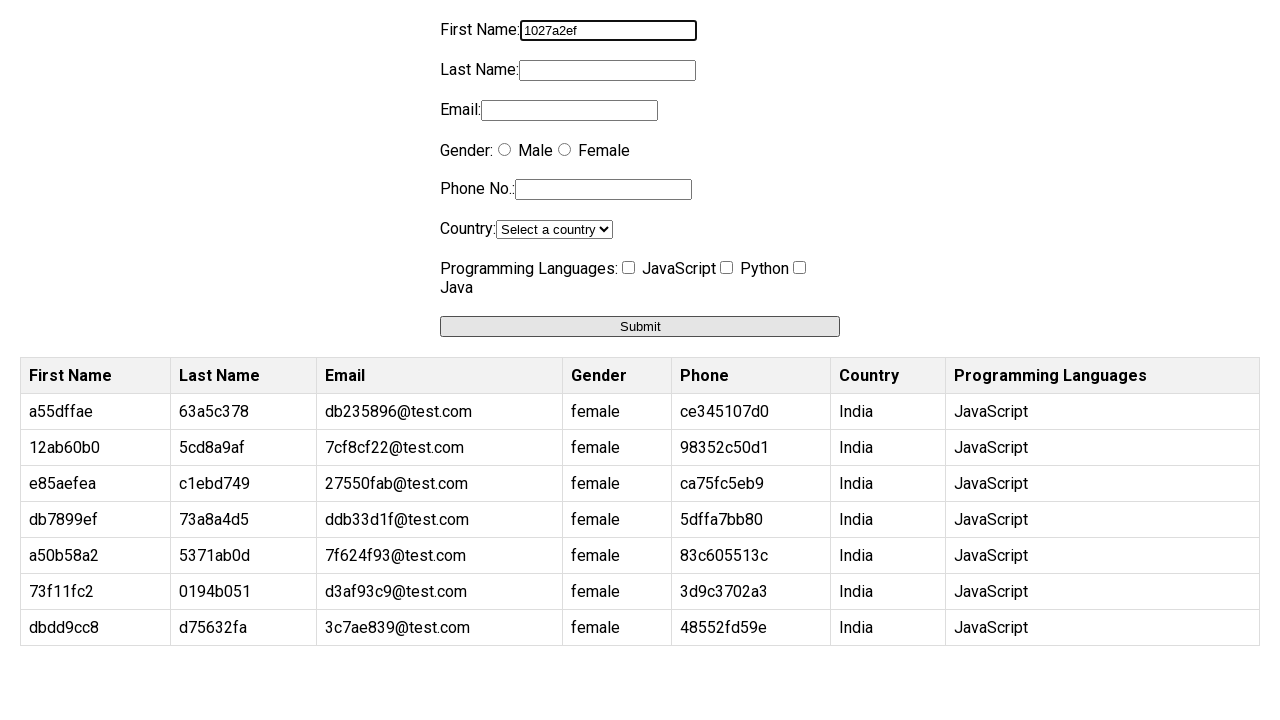

Filled last name with 'c269c6b9' (iteration 8/10) on input[name='lastname']
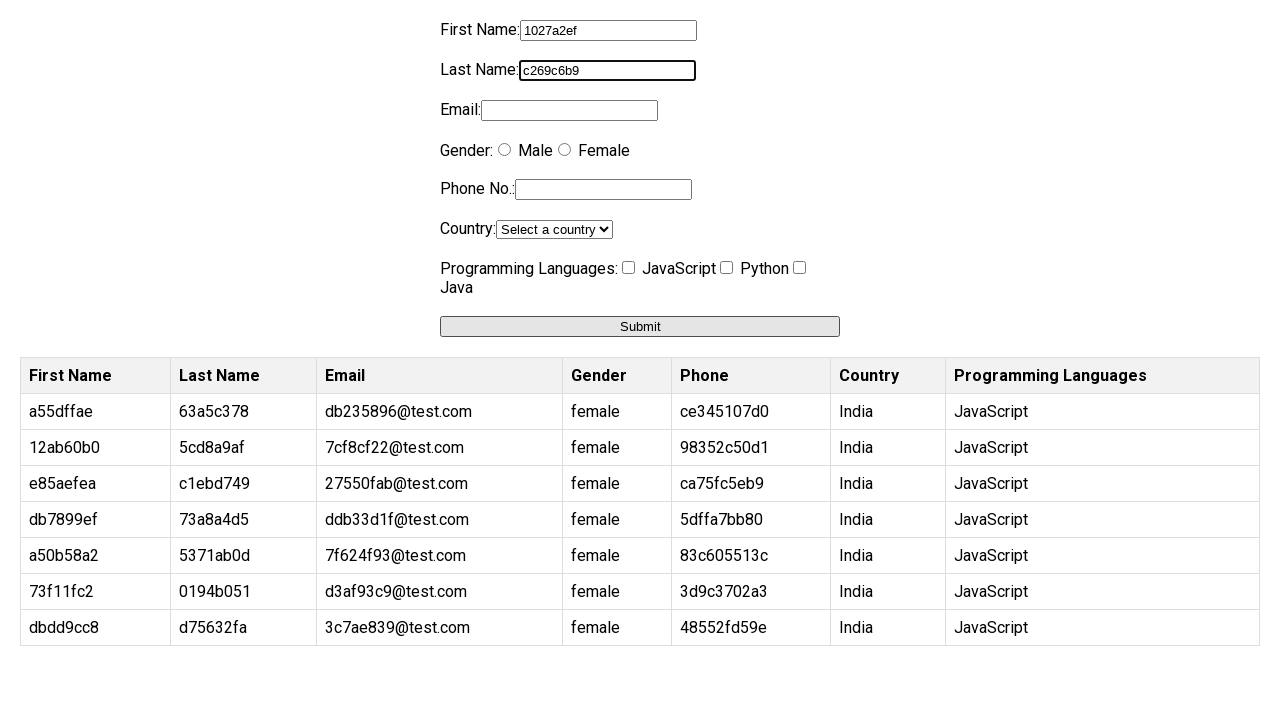

Filled email with '5bc1eabb@test.com' (iteration 8/10) on input[name='email']
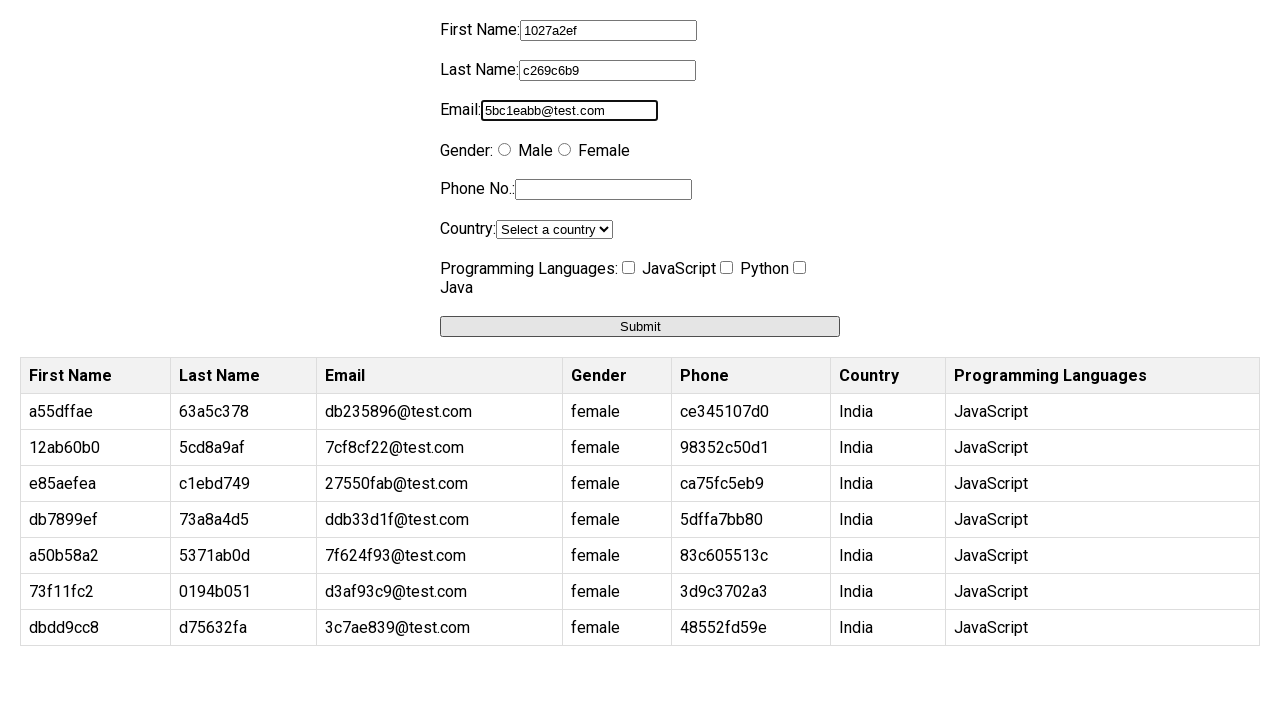

Selected female gender (iteration 8/10) at (564, 150) on input[value='female']
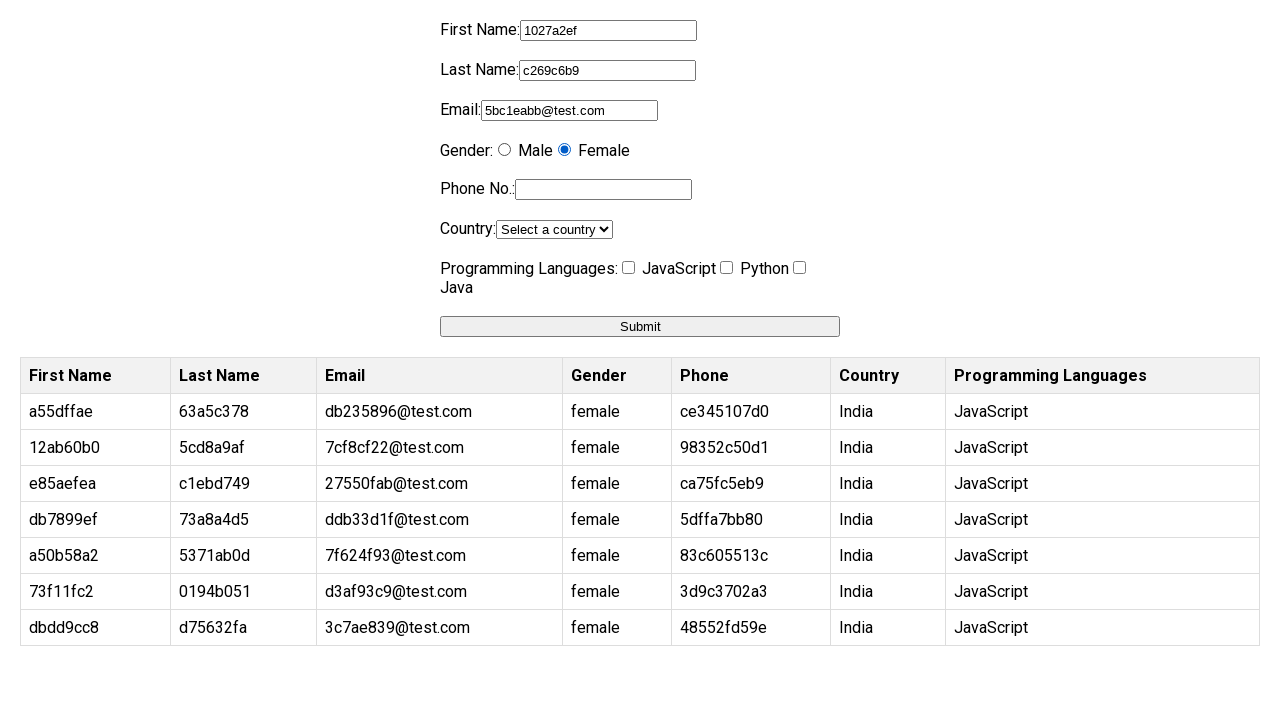

Filled phone number with 'c522e9051c' (iteration 8/10) on input[name='phone']
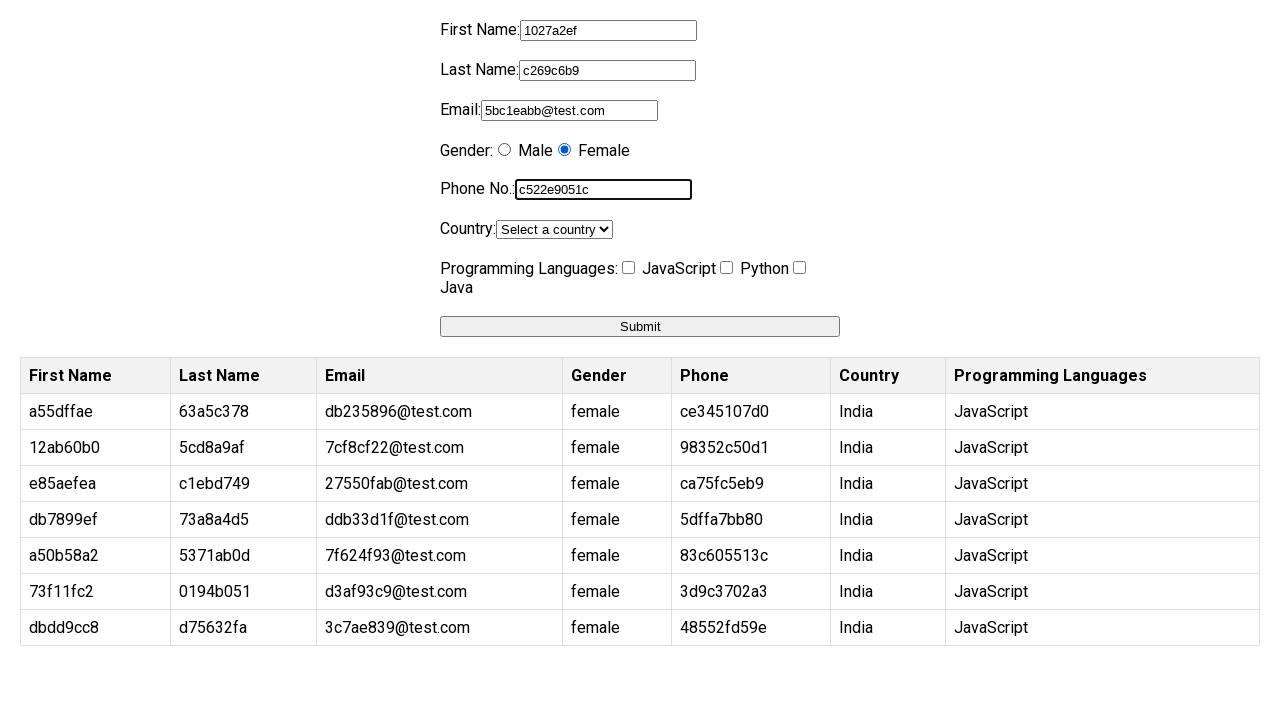

Selected 'India' from country dropdown (iteration 8/10) on select[name='country']
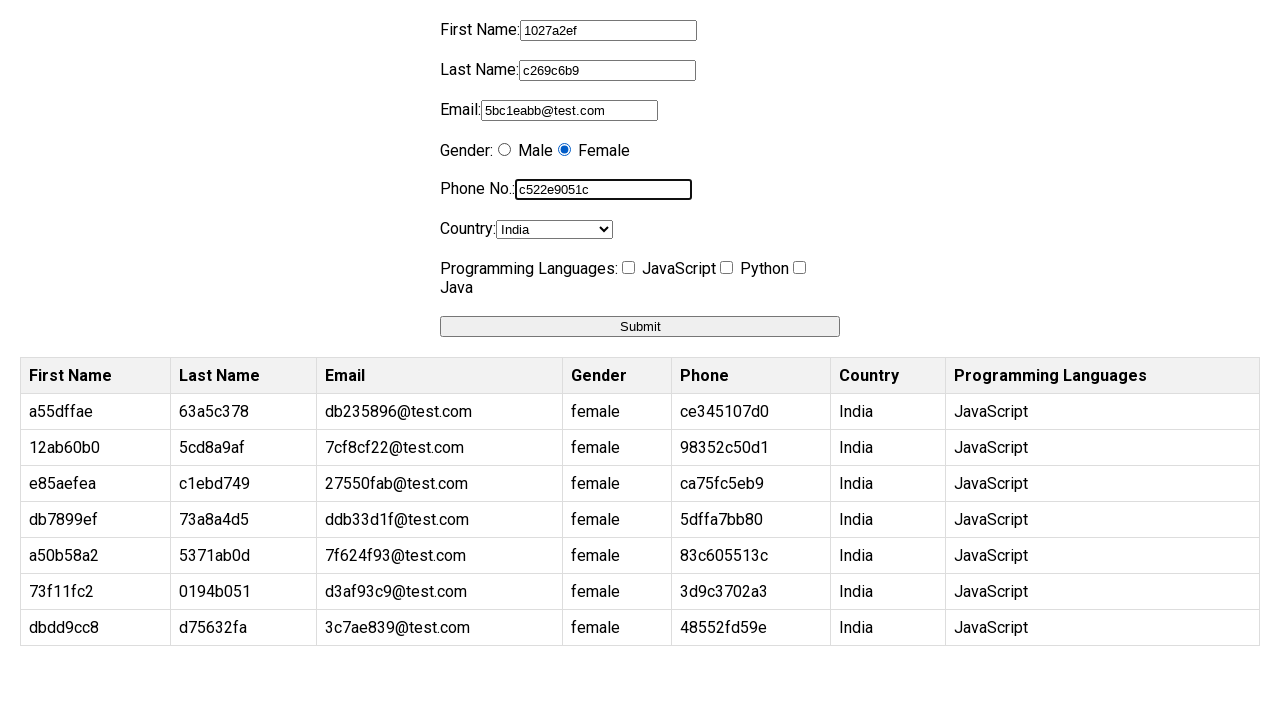

Checked programming interest checkbox (iteration 8/10) at (628, 268) on input[name='programming']
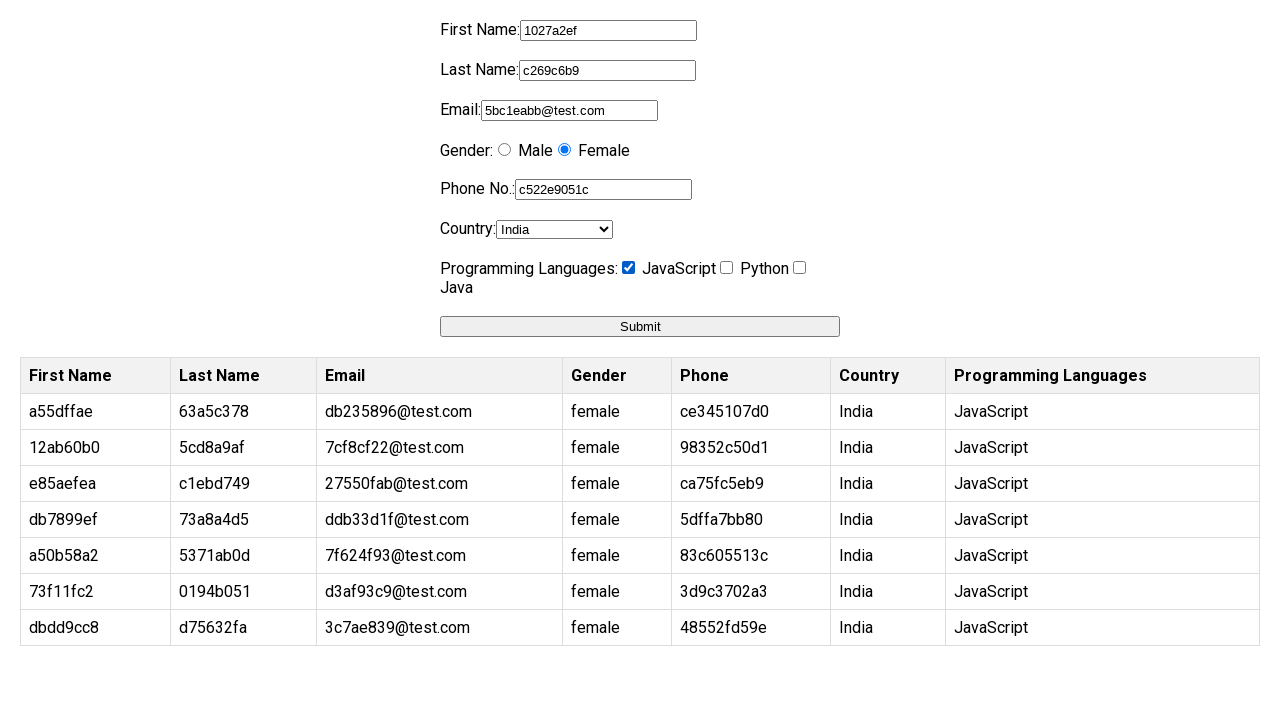

Clicked submit button (iteration 8/10) at (640, 326) on button
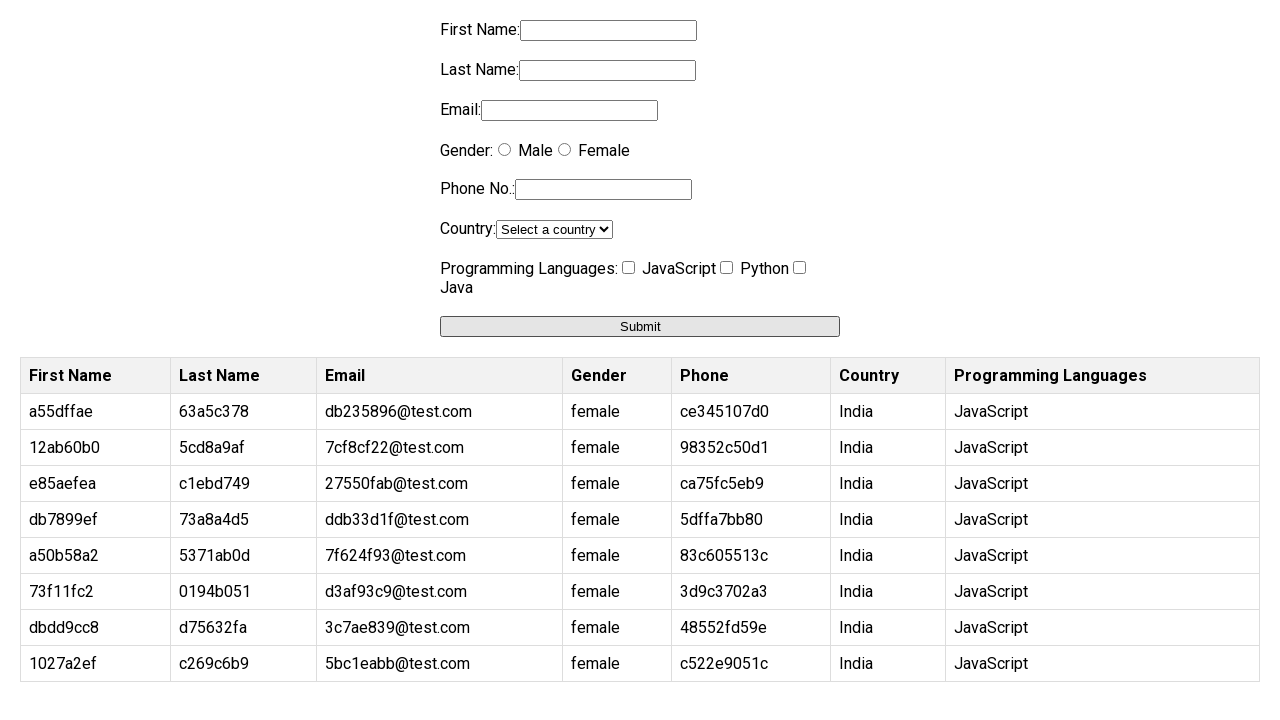

Waited 500ms for form processing (iteration 8/10)
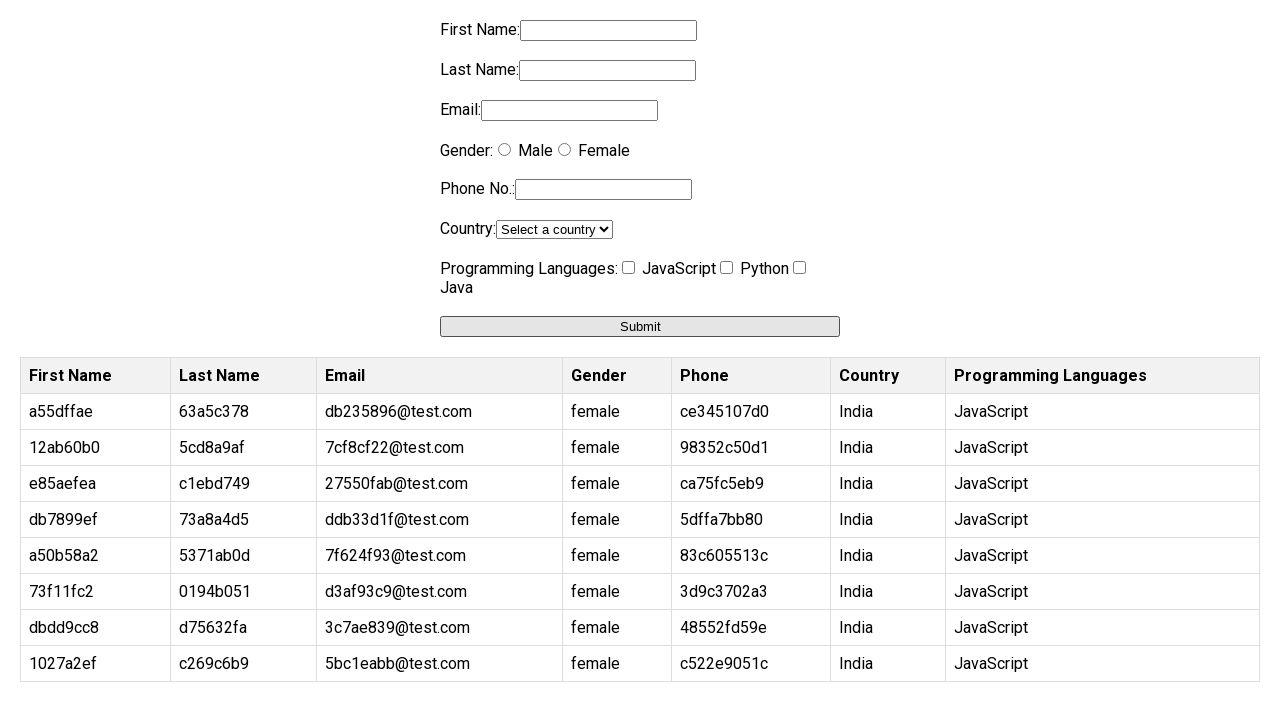

Filled first name with '9c922a67' (iteration 9/10) on input[name='firstname']
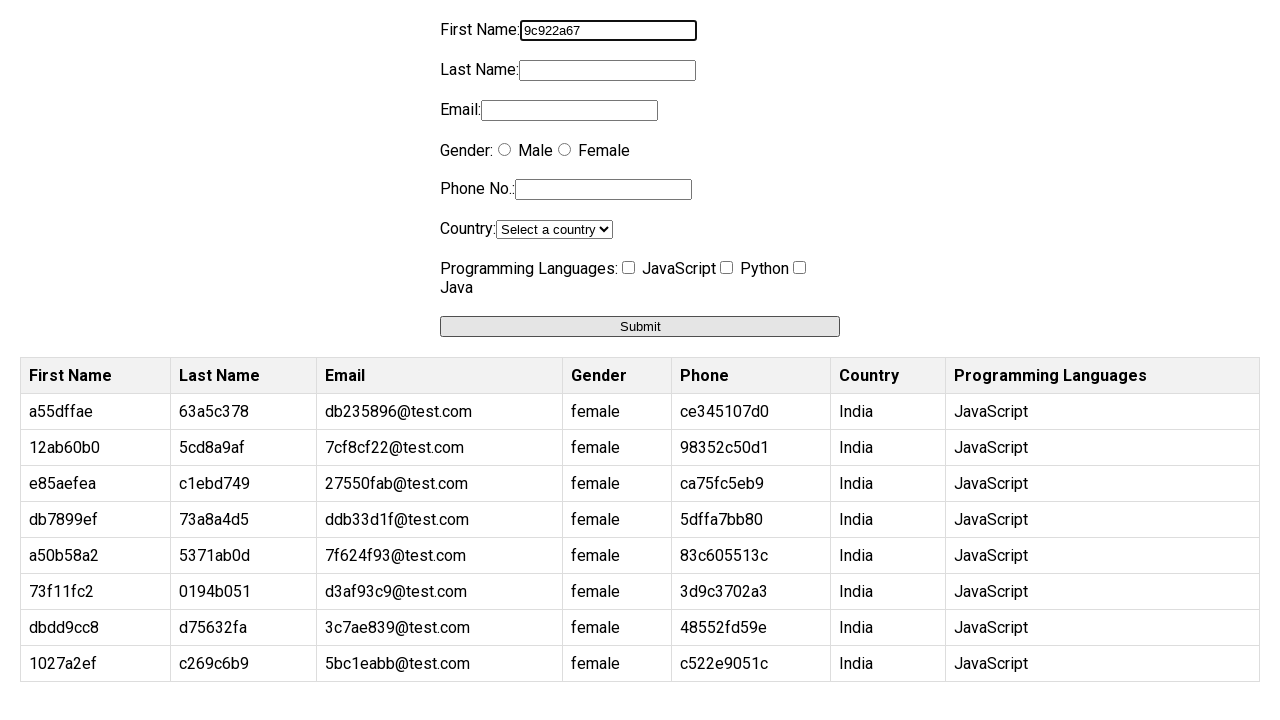

Filled last name with 'aecdfc7b' (iteration 9/10) on input[name='lastname']
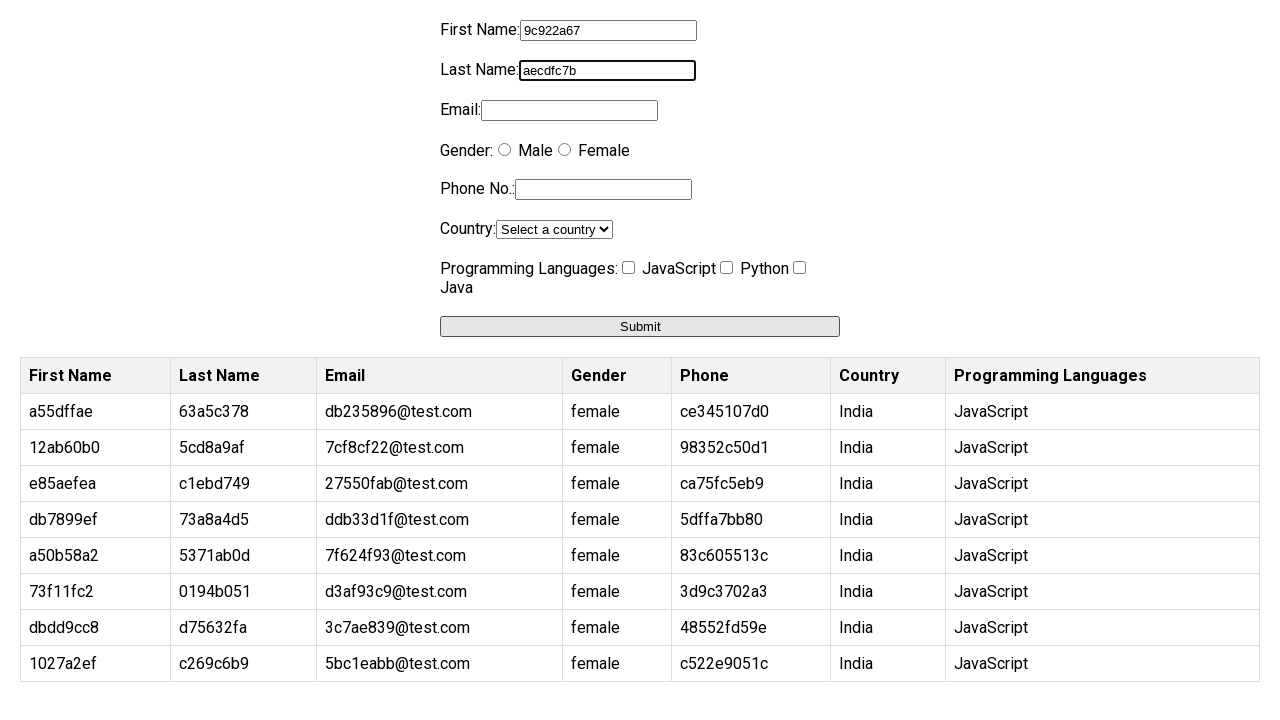

Filled email with 'ef9260ef@test.com' (iteration 9/10) on input[name='email']
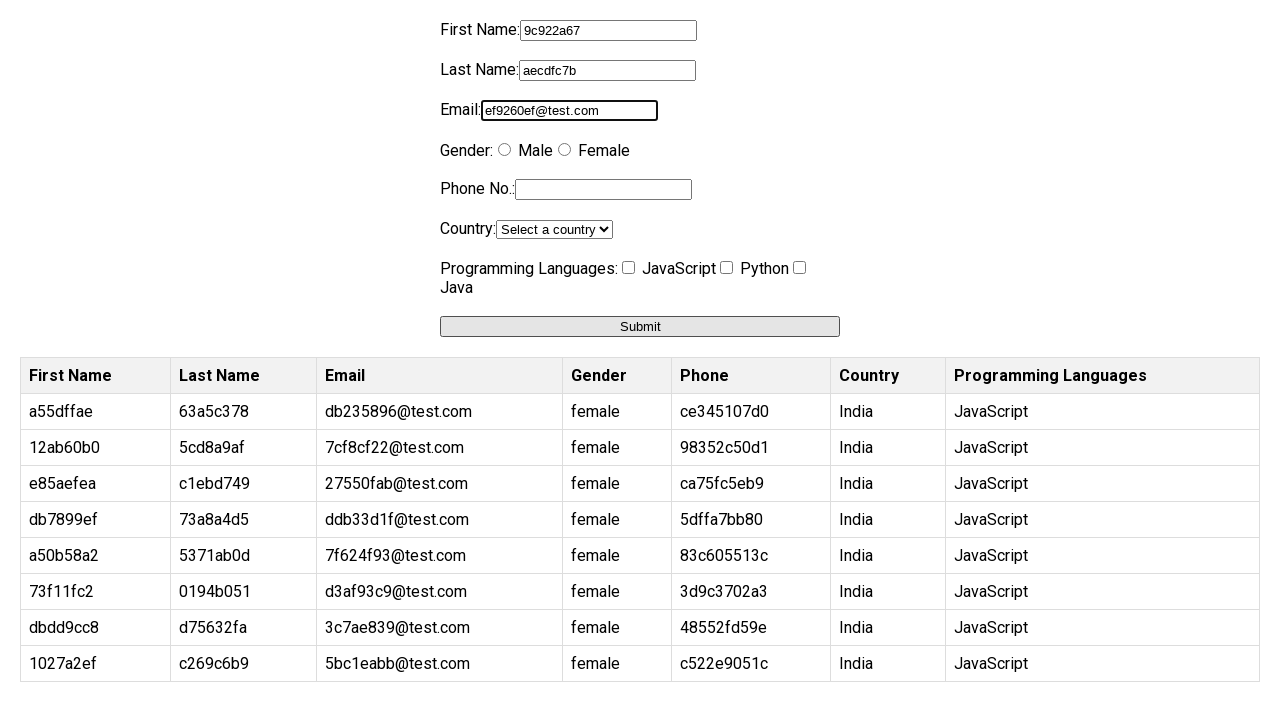

Selected female gender (iteration 9/10) at (564, 150) on input[value='female']
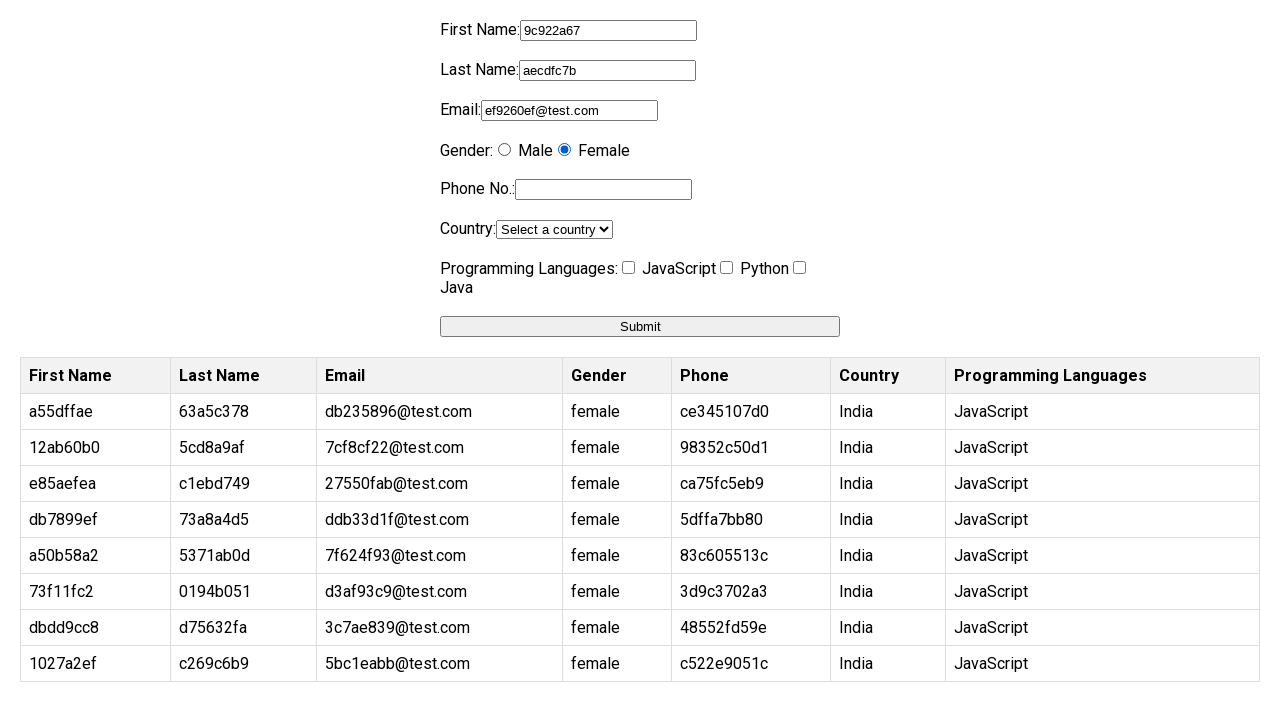

Filled phone number with '57d311de41' (iteration 9/10) on input[name='phone']
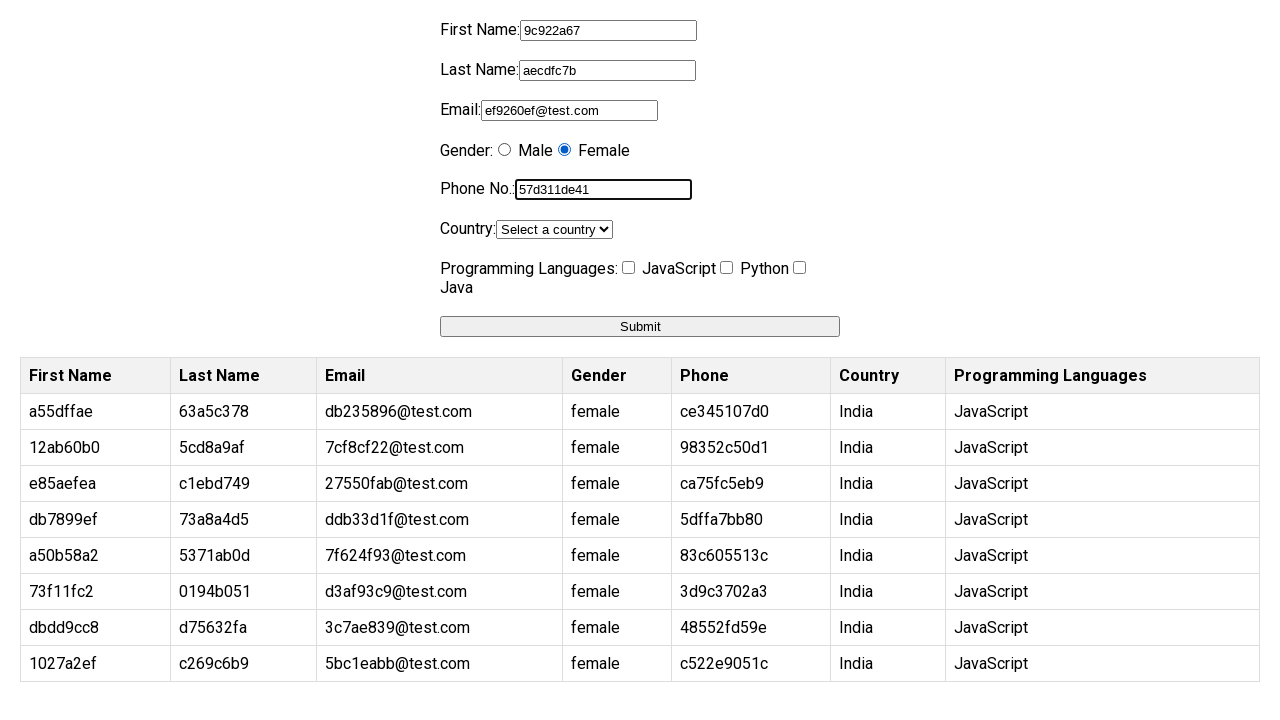

Selected 'India' from country dropdown (iteration 9/10) on select[name='country']
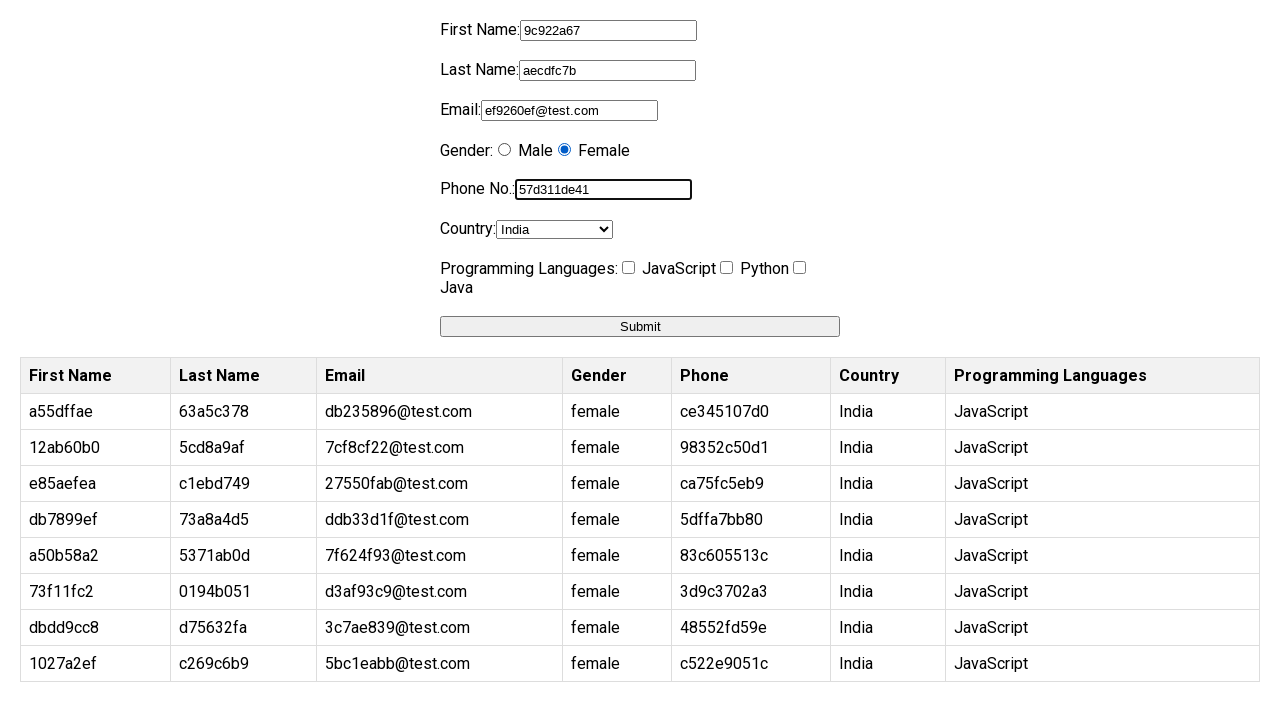

Checked programming interest checkbox (iteration 9/10) at (628, 268) on input[name='programming']
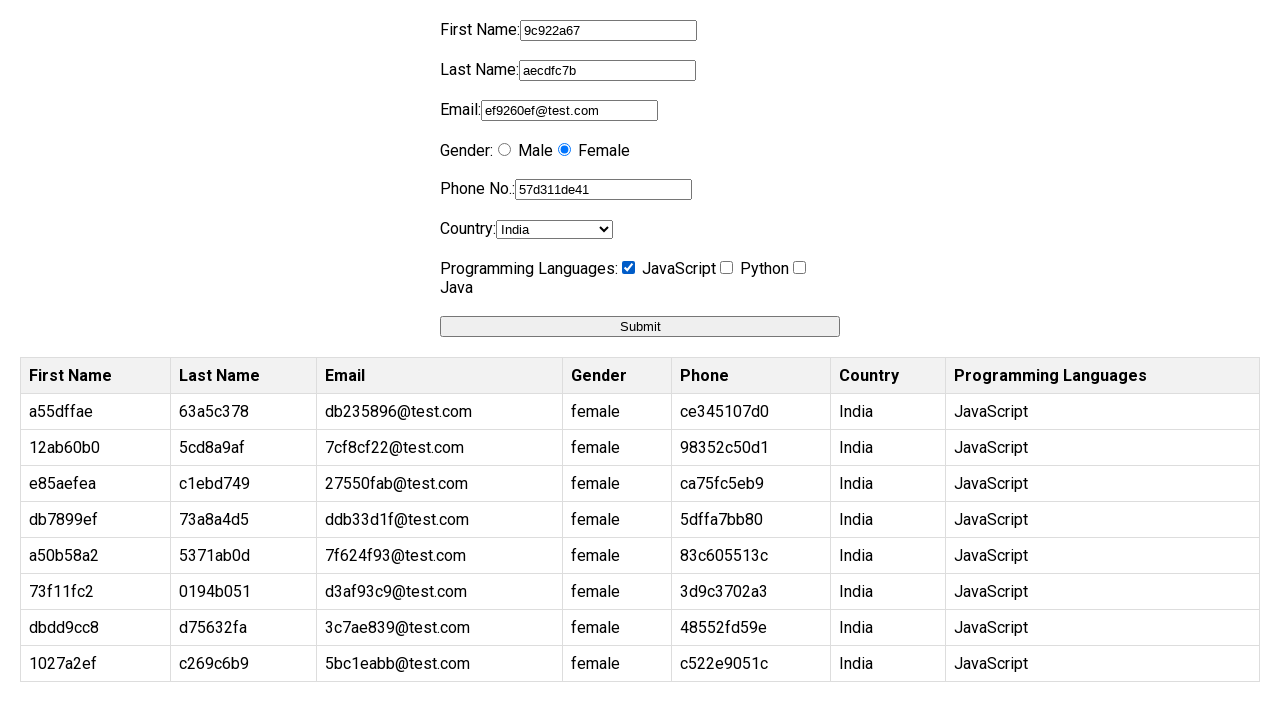

Clicked submit button (iteration 9/10) at (640, 326) on button
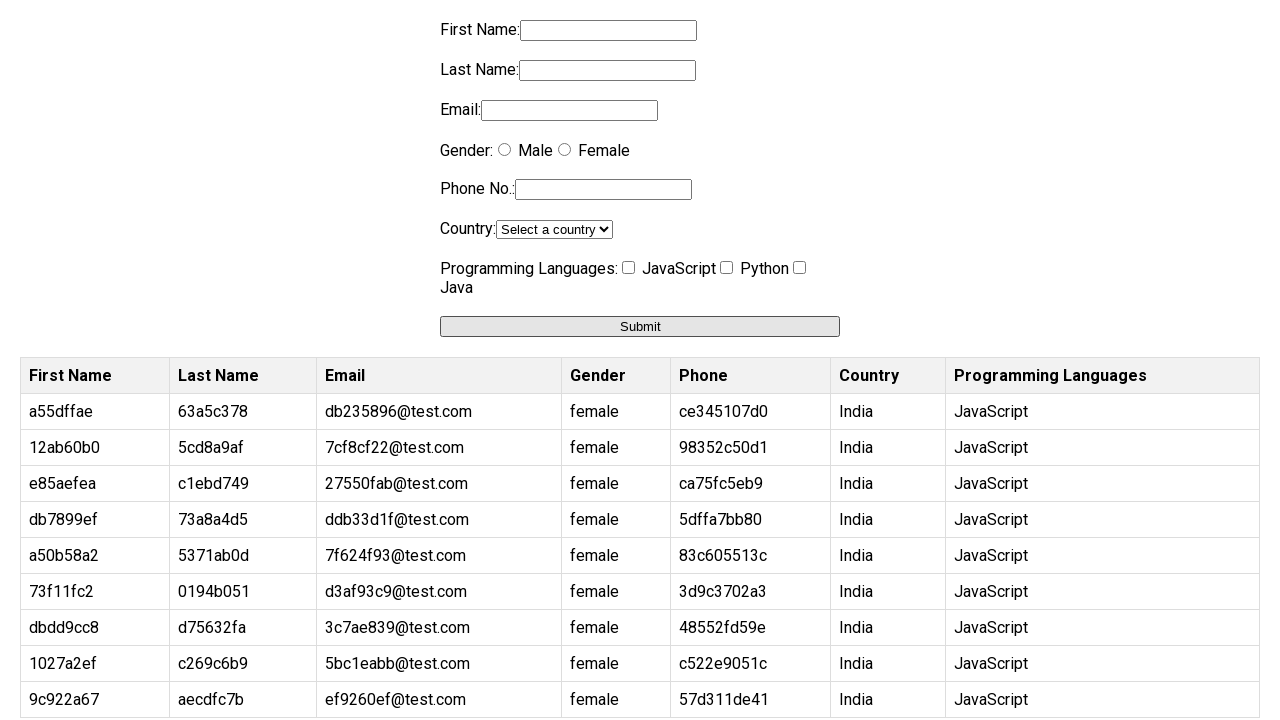

Waited 500ms for form processing (iteration 9/10)
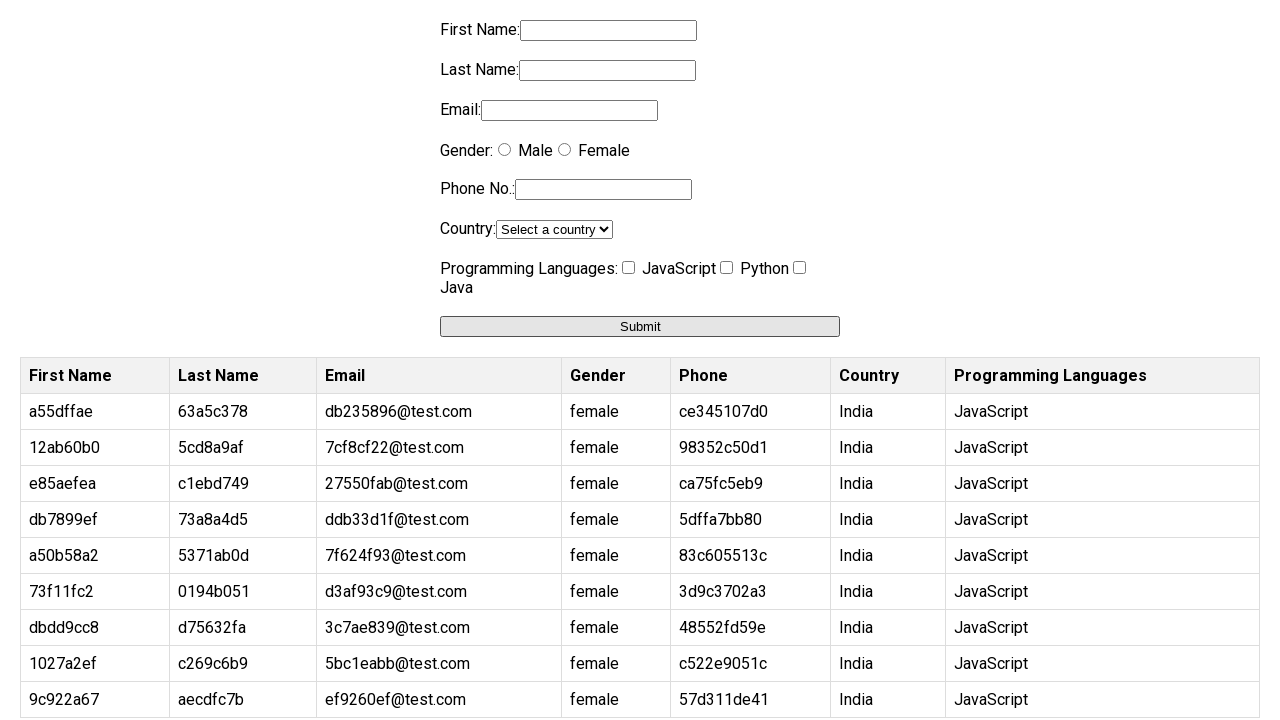

Filled first name with '94b73899' (iteration 10/10) on input[name='firstname']
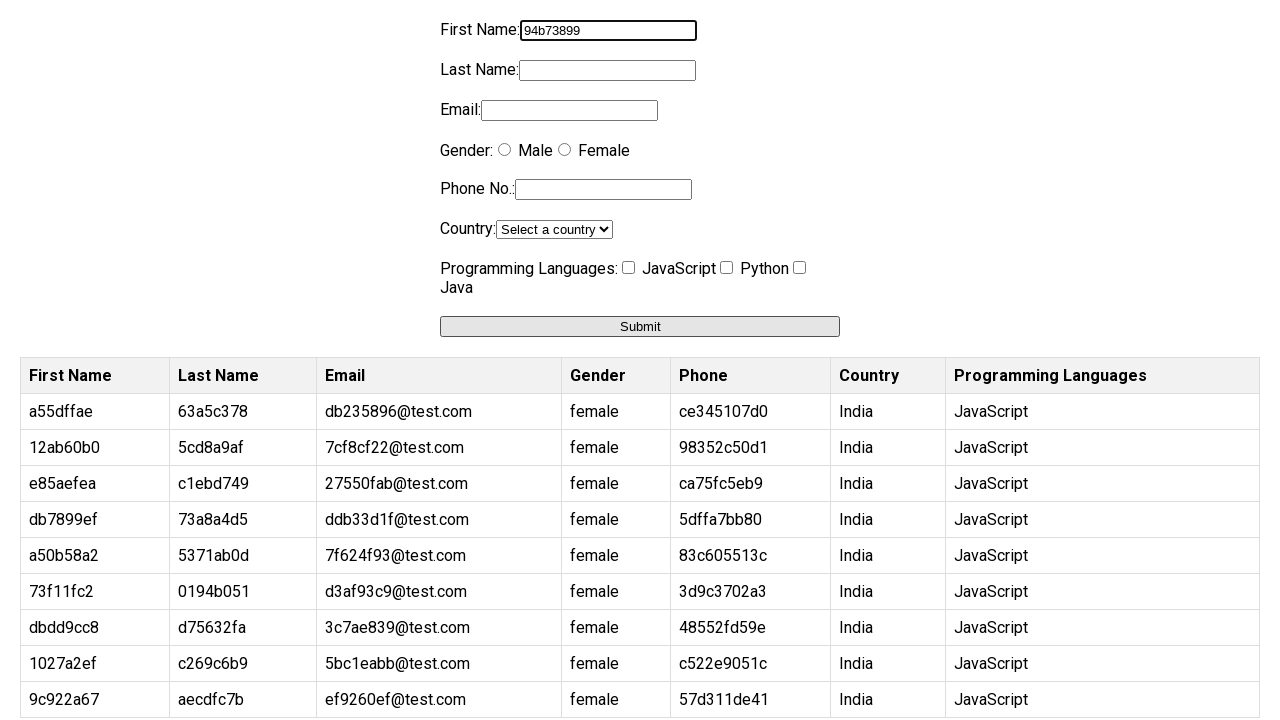

Filled last name with '17322c3d' (iteration 10/10) on input[name='lastname']
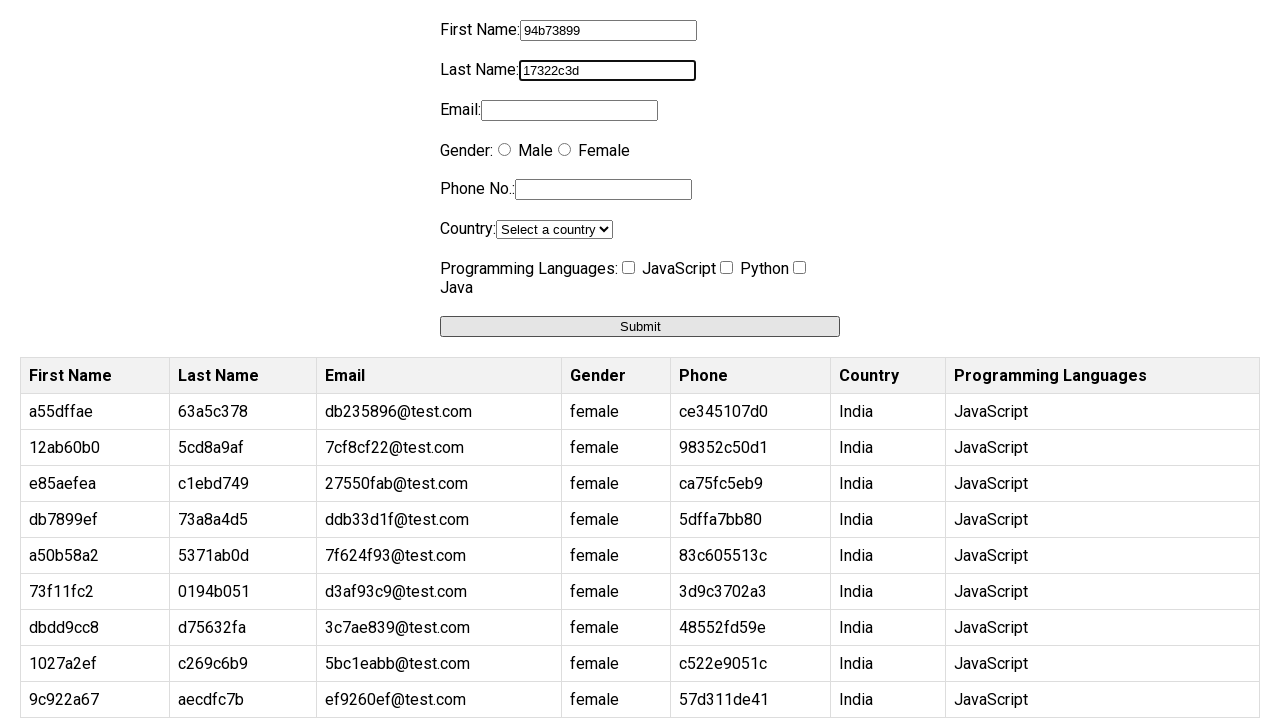

Filled email with 'cc35c53f@test.com' (iteration 10/10) on input[name='email']
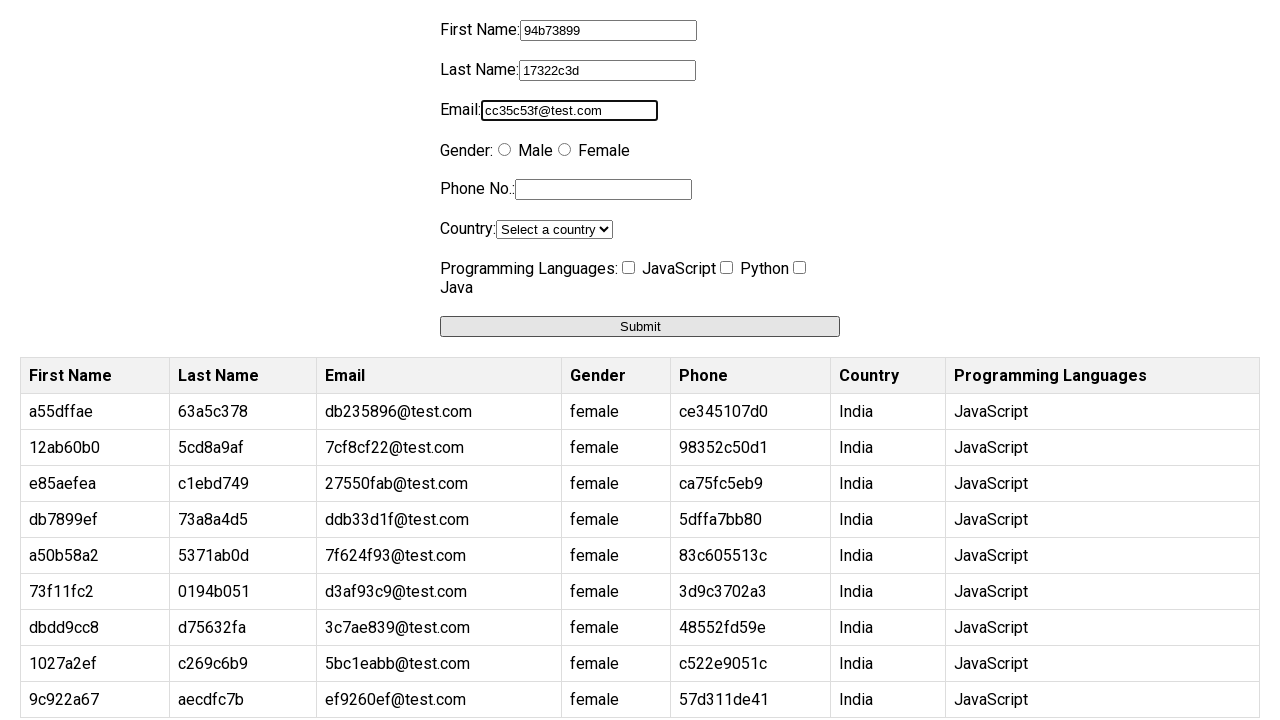

Selected female gender (iteration 10/10) at (564, 150) on input[value='female']
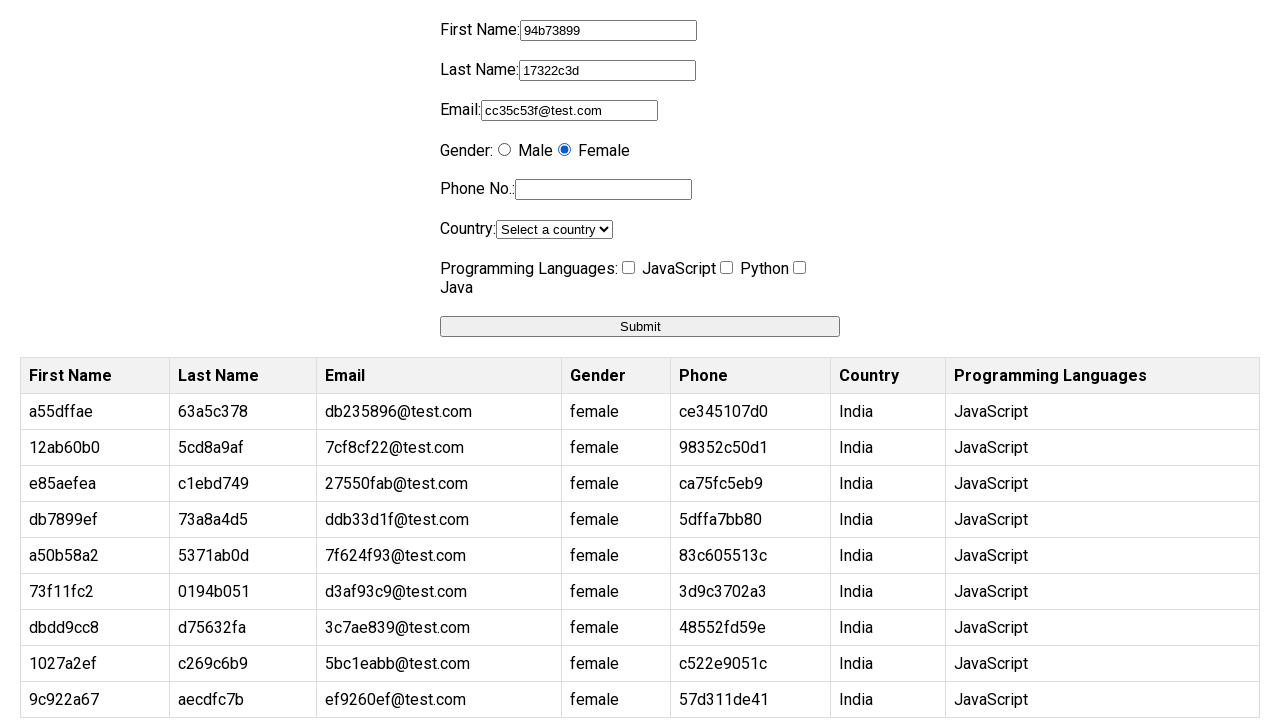

Filled phone number with '764d516447' (iteration 10/10) on input[name='phone']
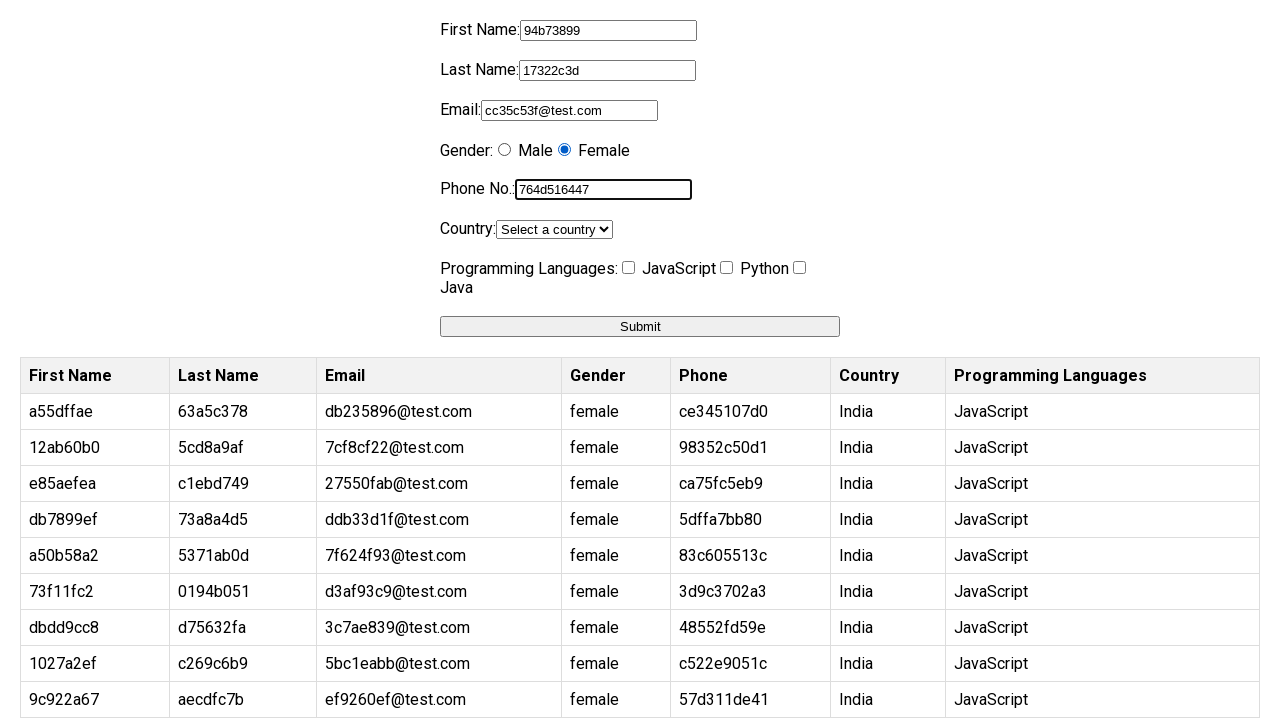

Selected 'India' from country dropdown (iteration 10/10) on select[name='country']
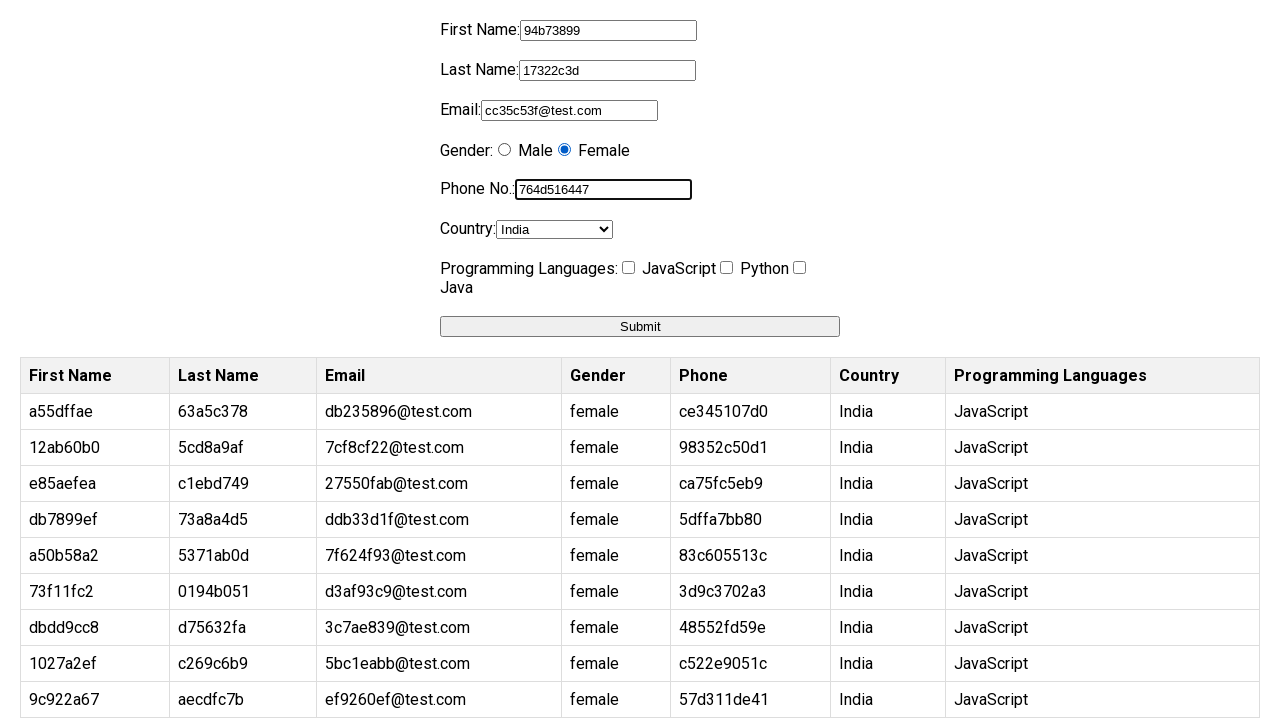

Checked programming interest checkbox (iteration 10/10) at (628, 268) on input[name='programming']
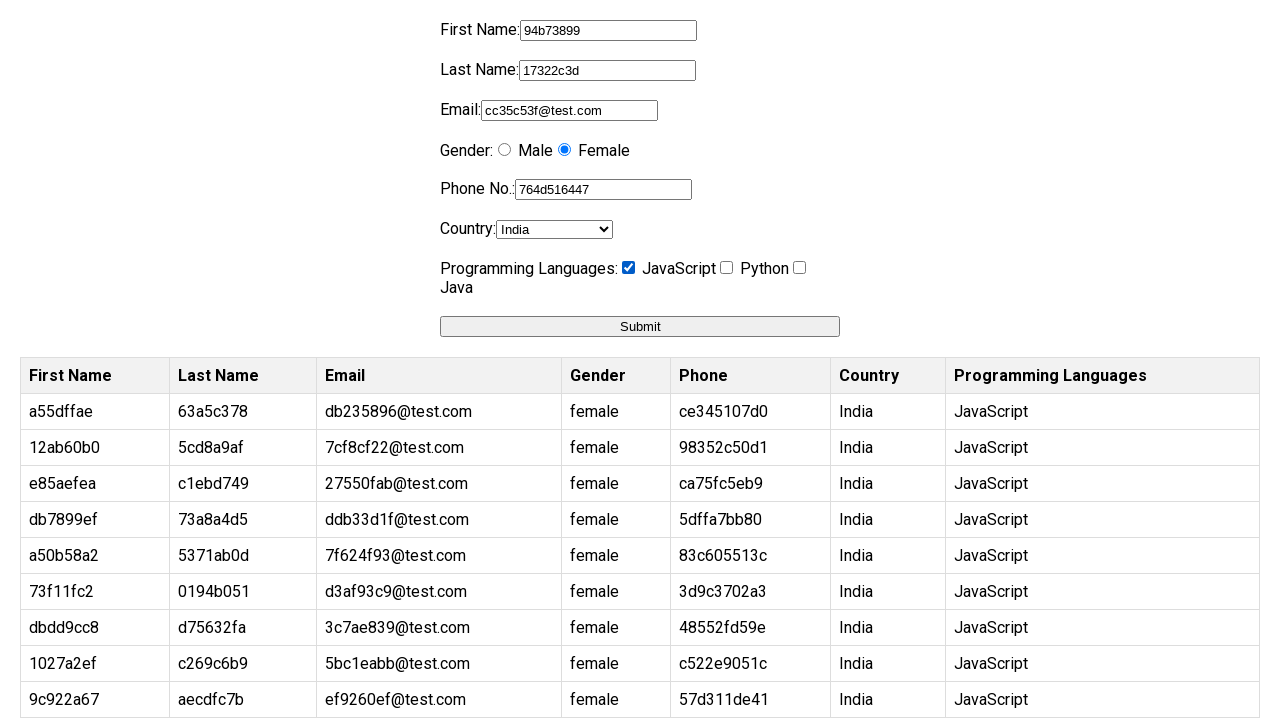

Clicked submit button (iteration 10/10) at (640, 326) on button
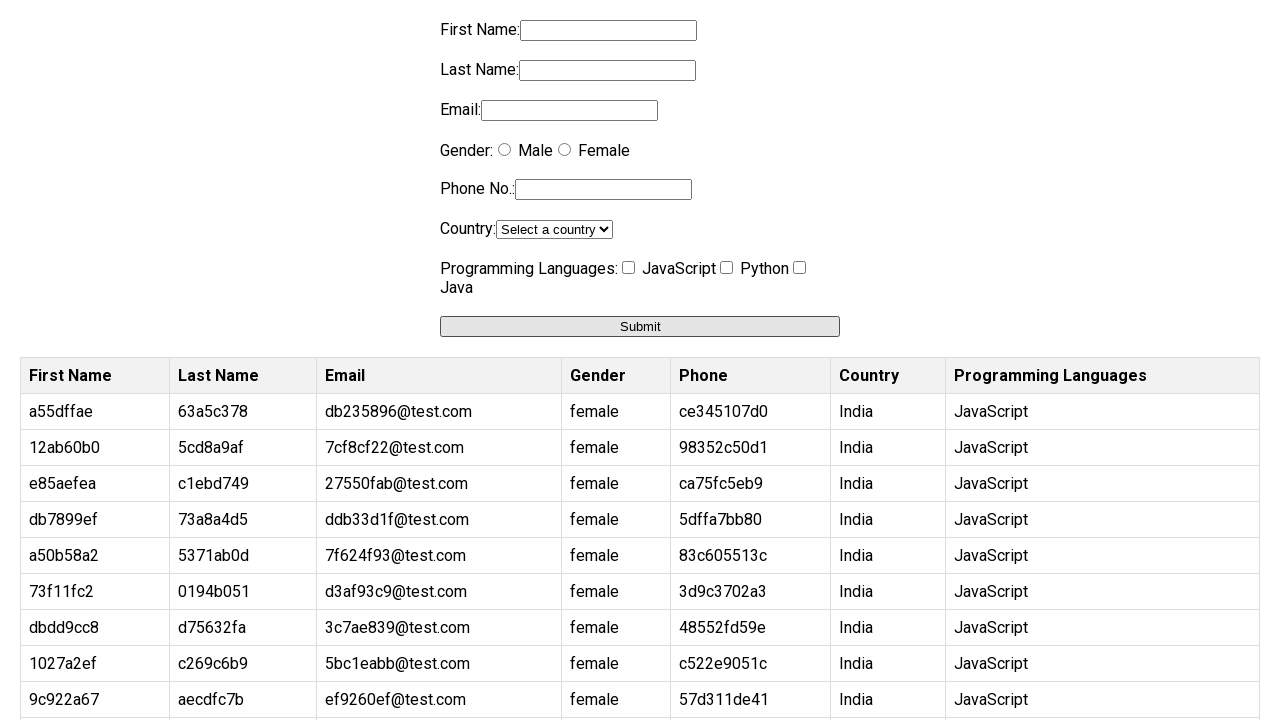

Waited 500ms for form processing (iteration 10/10)
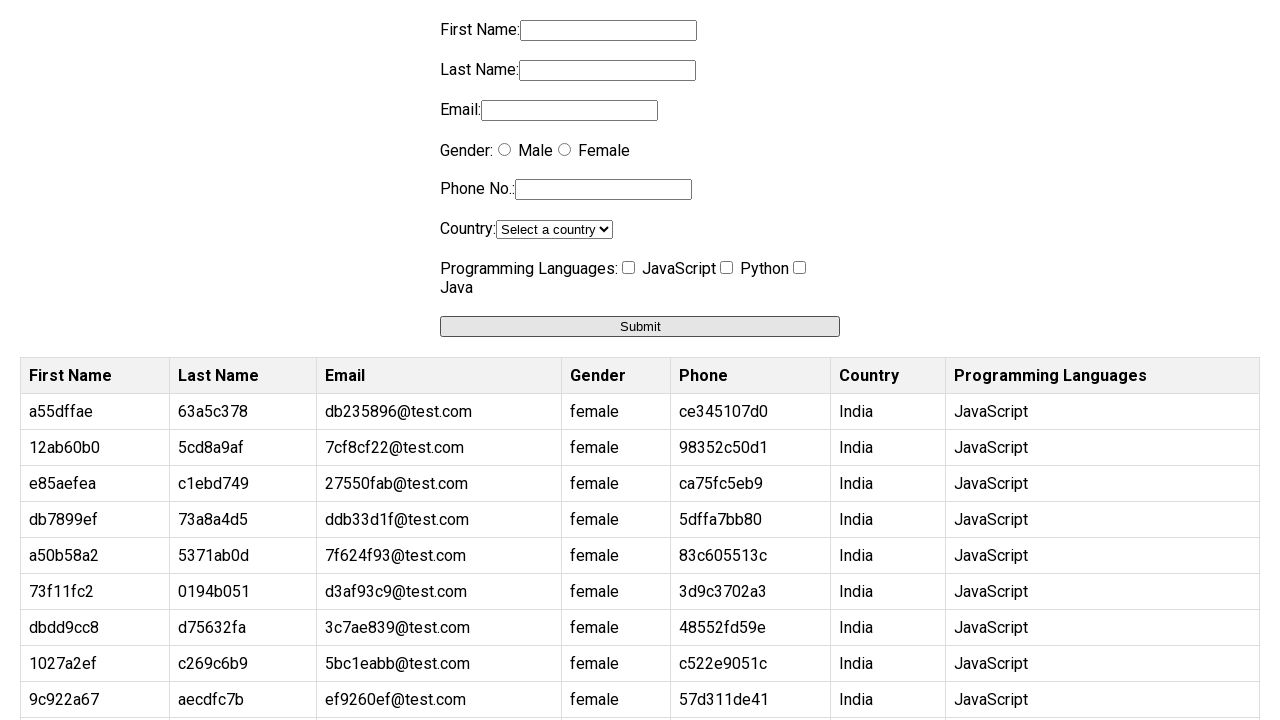

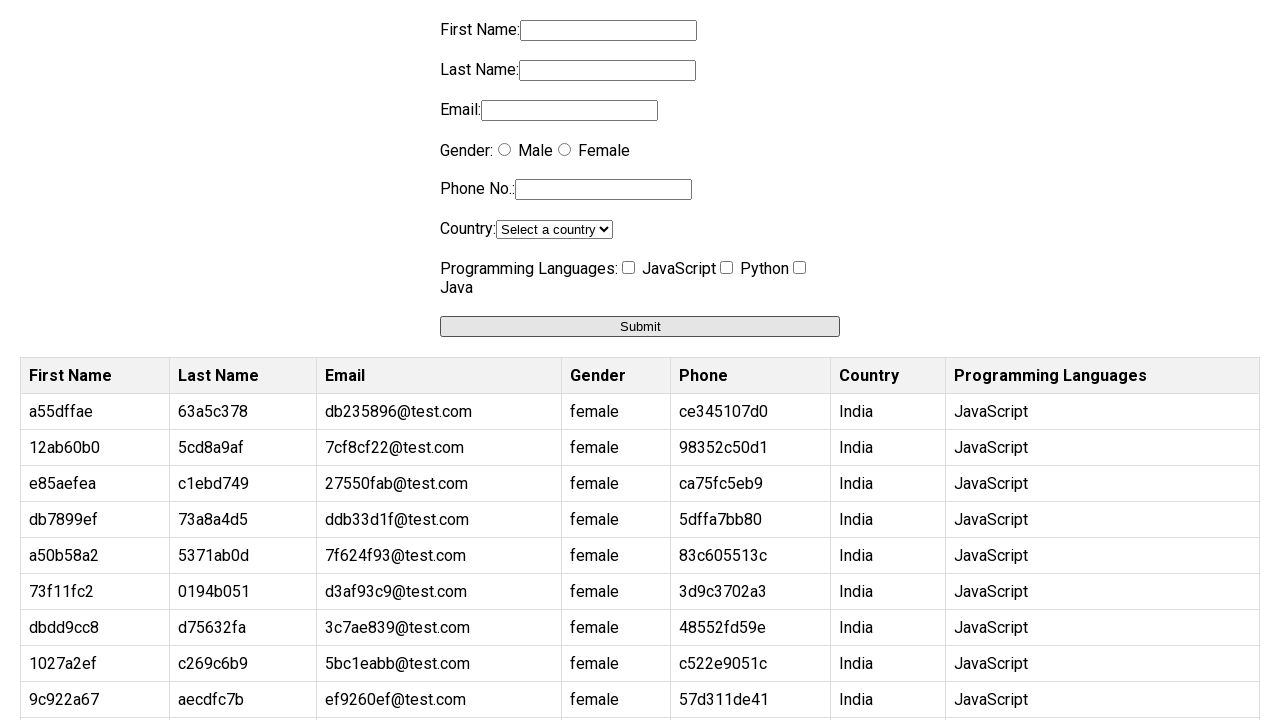